Tests filling out a large form with 100 input fields by entering text into each field and submitting the form. This simulates automated form completion for a marketing survey.

Starting URL: http://suninjuly.github.io/huge_form.html

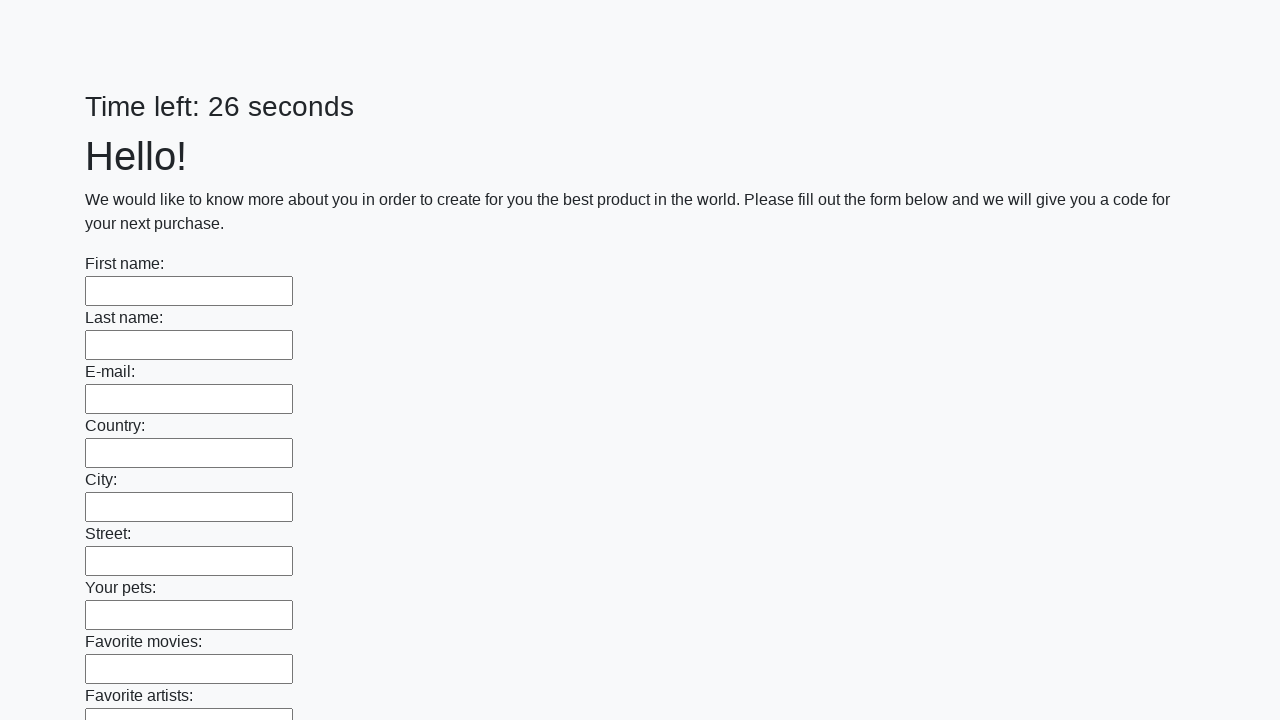

Located all 100 input fields on the huge form
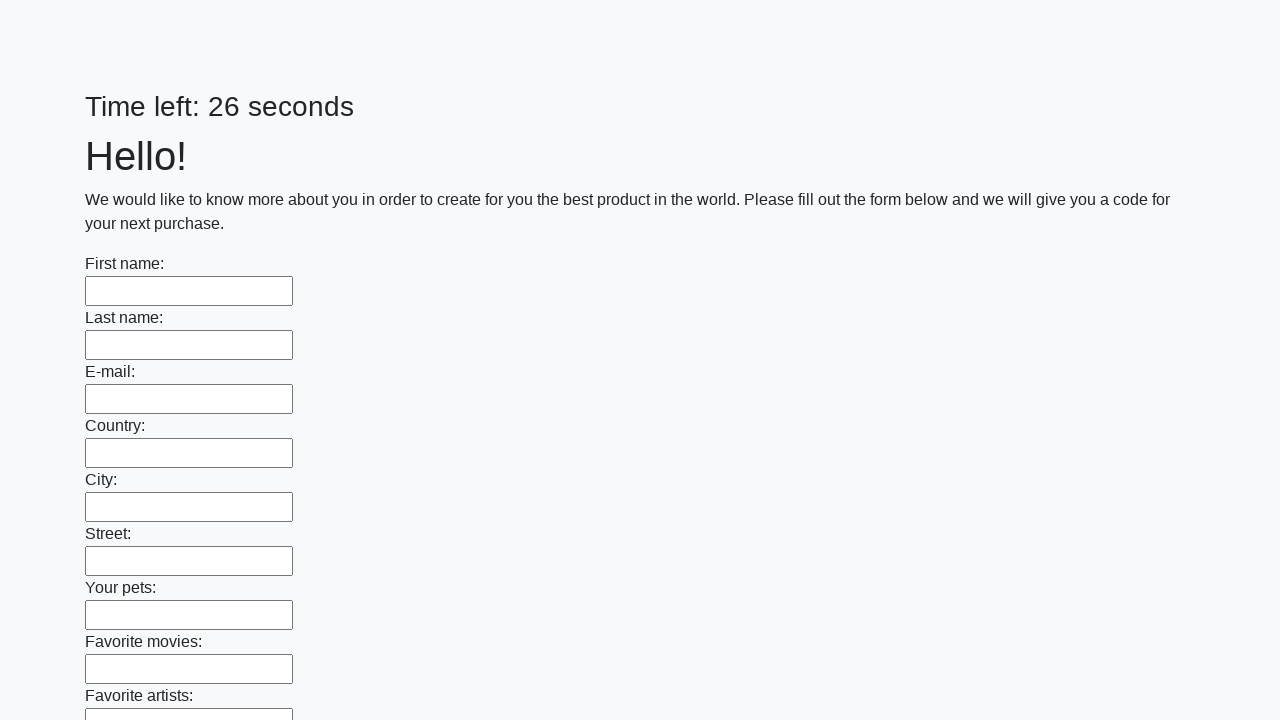

Filled an input field with value '1' on input >> nth=0
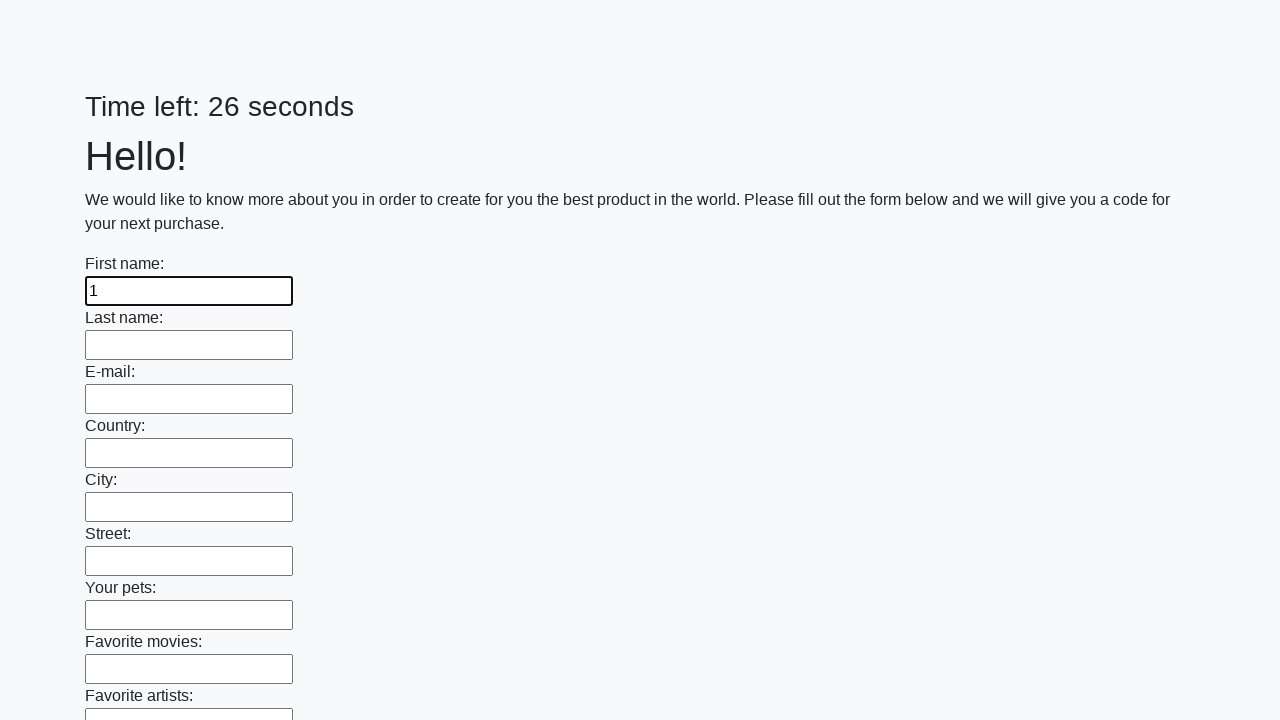

Filled an input field with value '1' on input >> nth=1
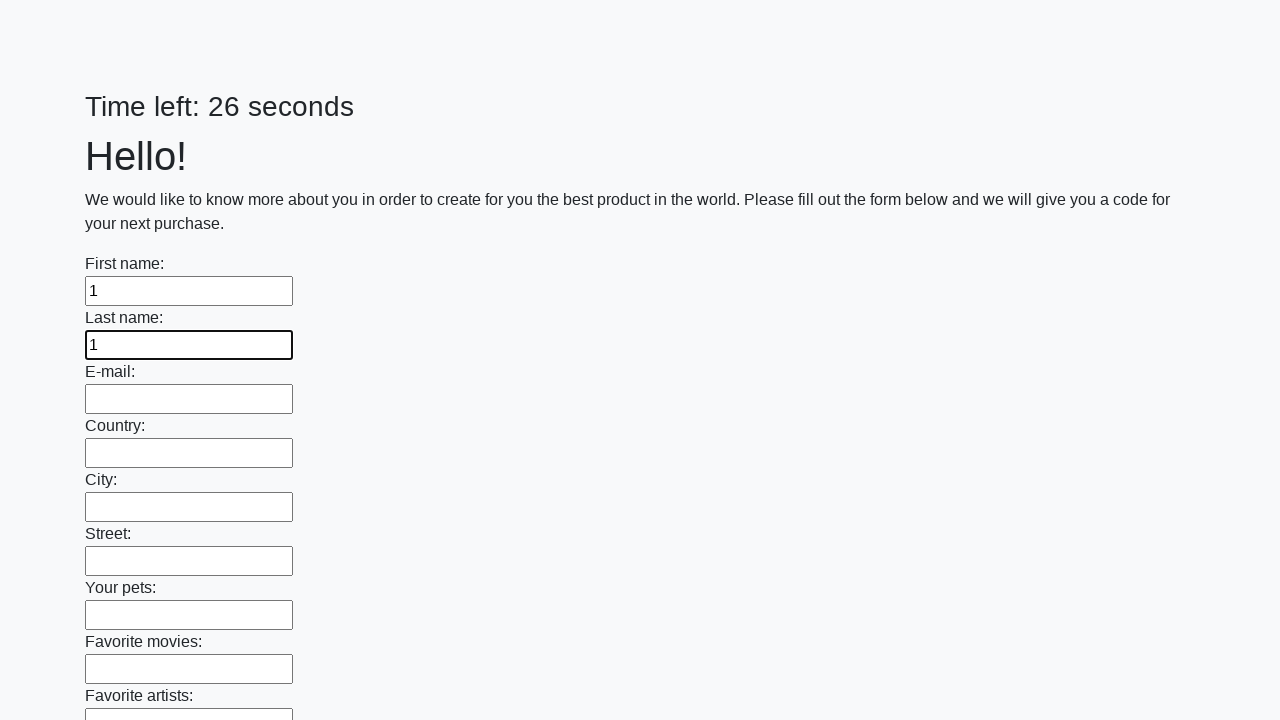

Filled an input field with value '1' on input >> nth=2
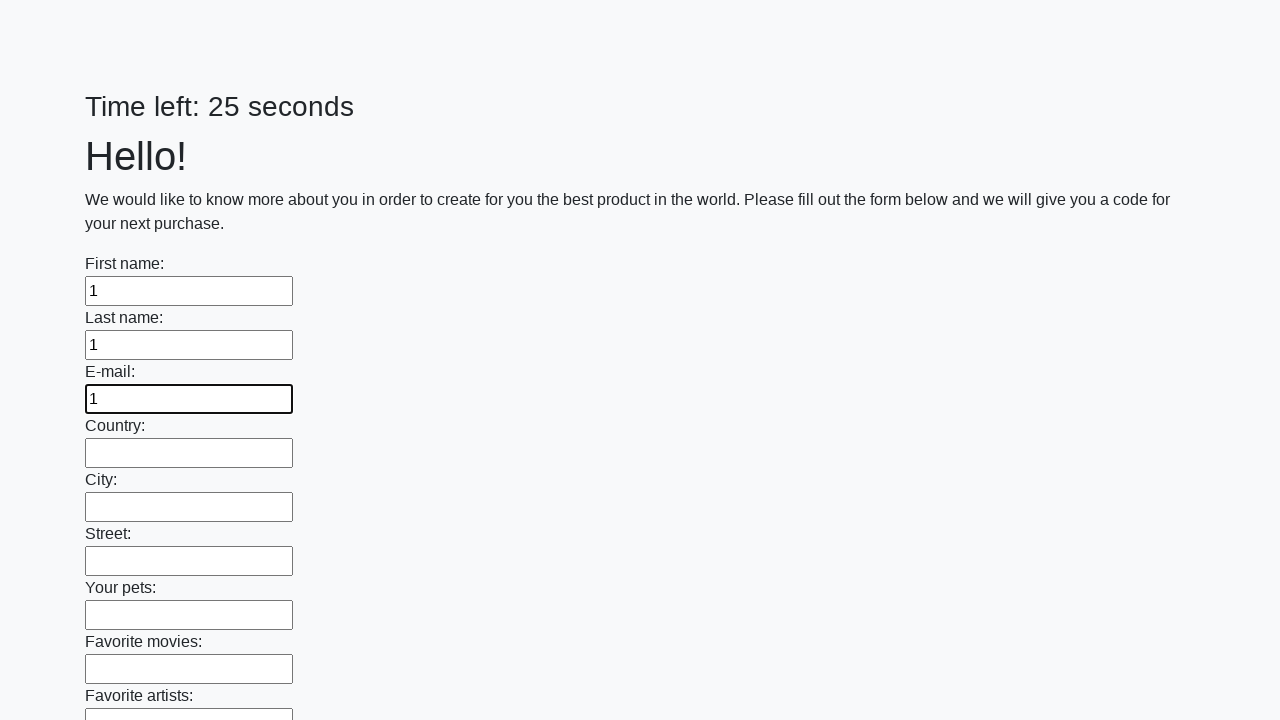

Filled an input field with value '1' on input >> nth=3
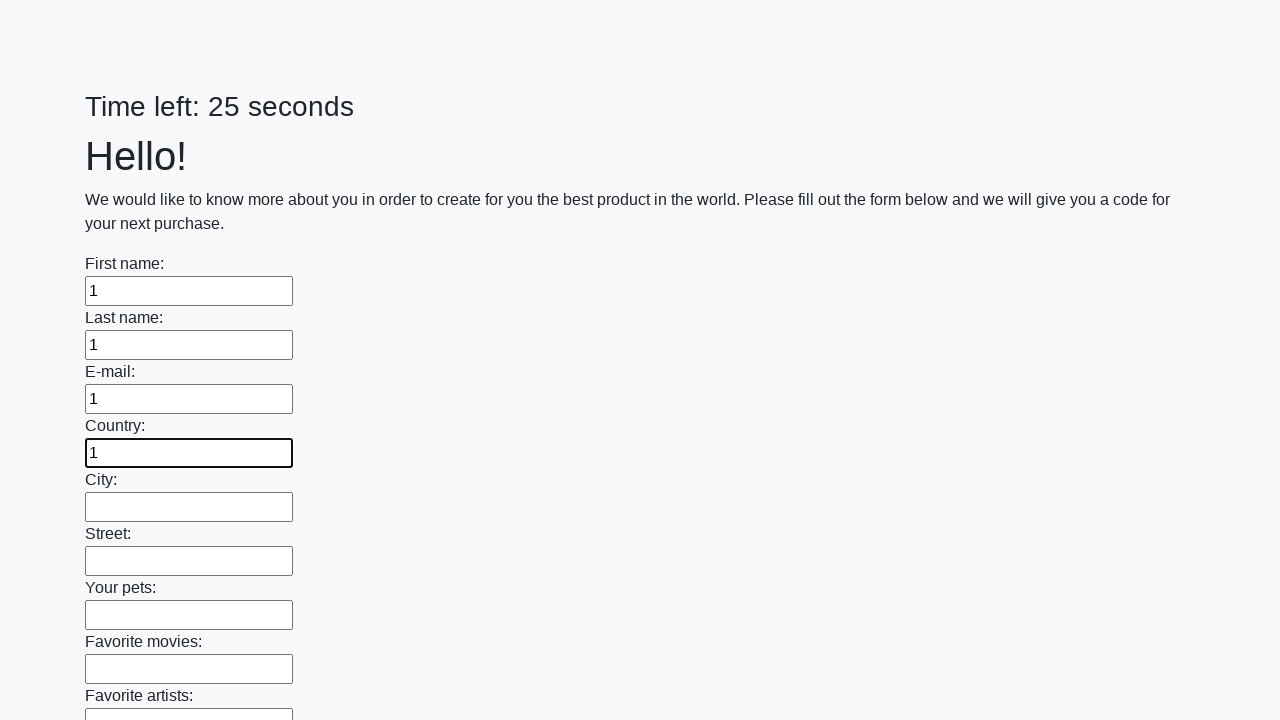

Filled an input field with value '1' on input >> nth=4
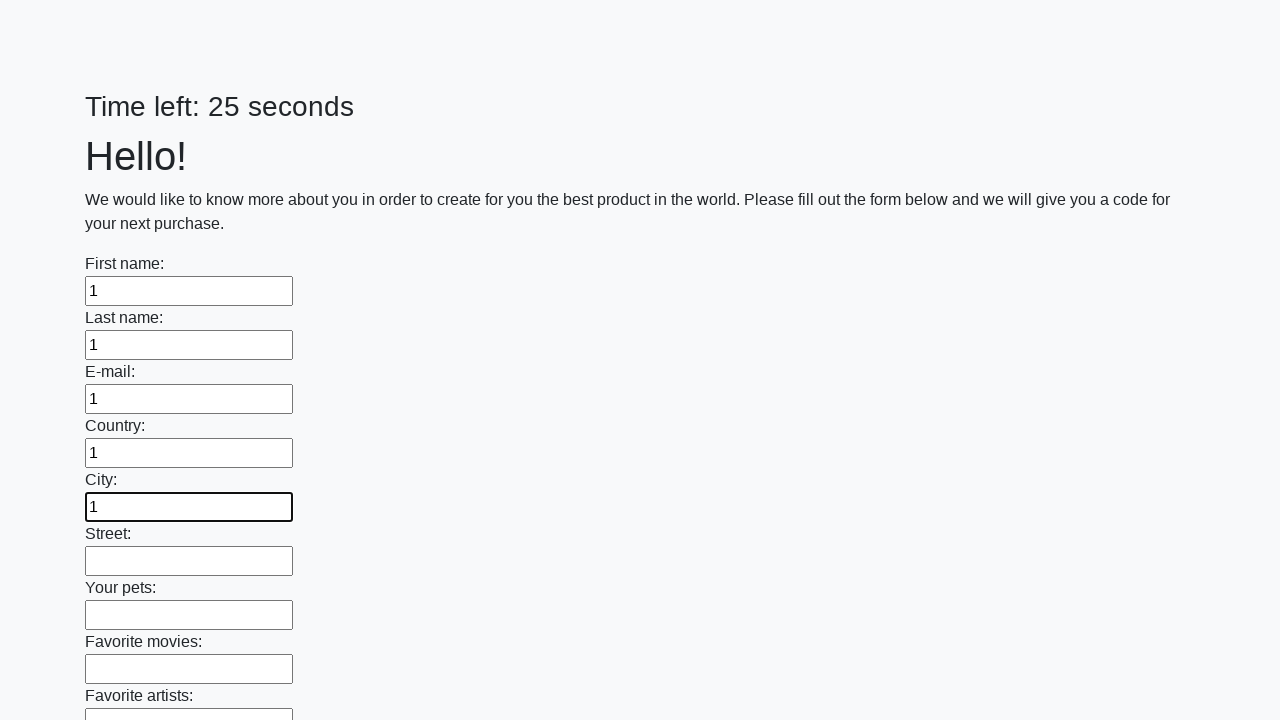

Filled an input field with value '1' on input >> nth=5
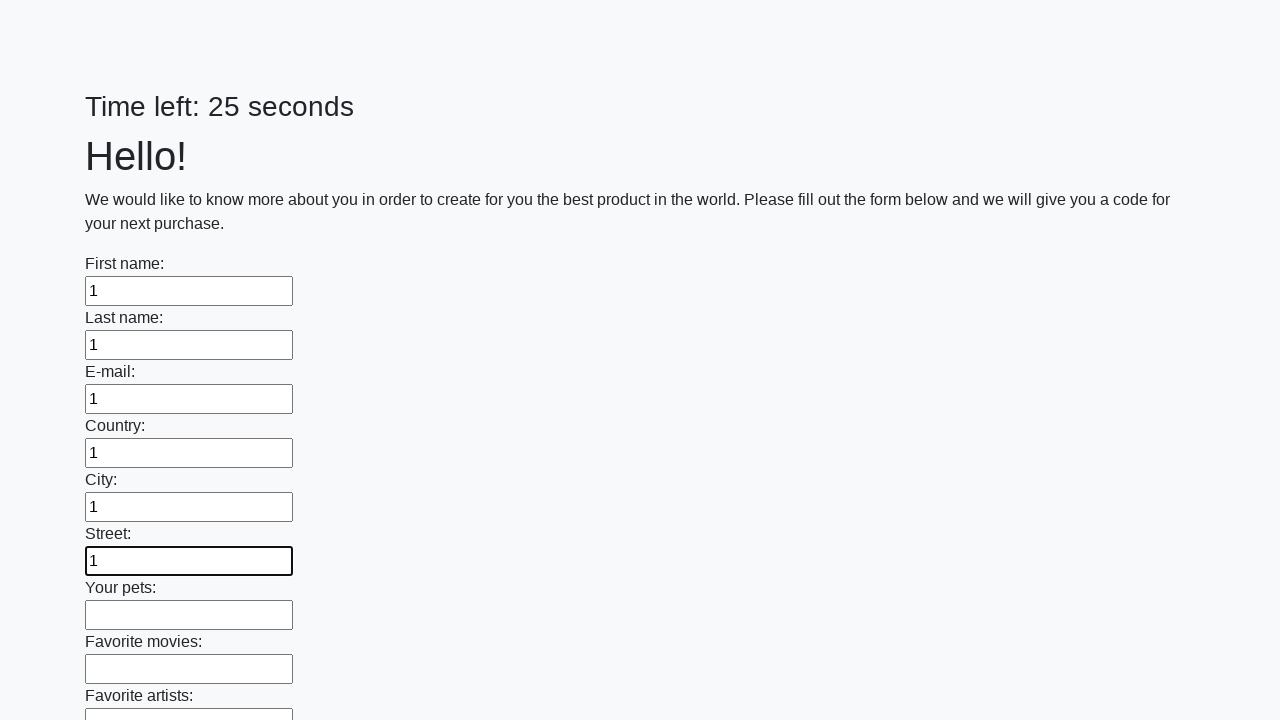

Filled an input field with value '1' on input >> nth=6
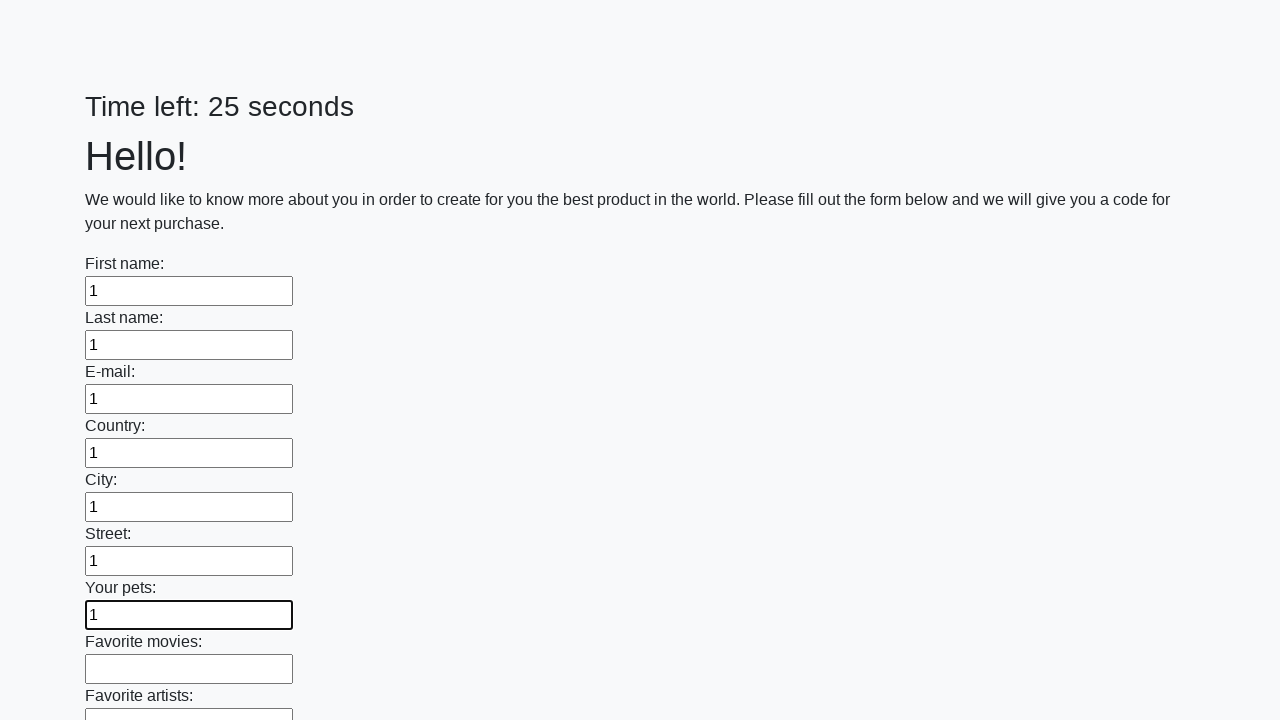

Filled an input field with value '1' on input >> nth=7
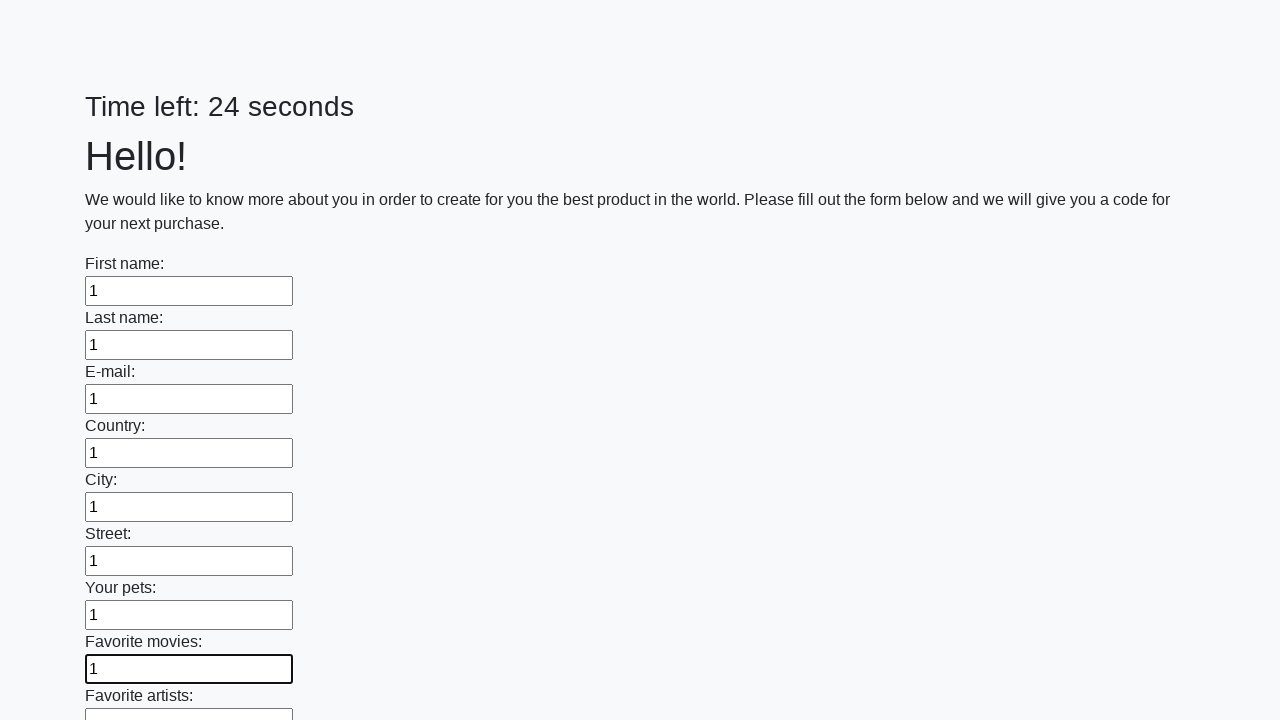

Filled an input field with value '1' on input >> nth=8
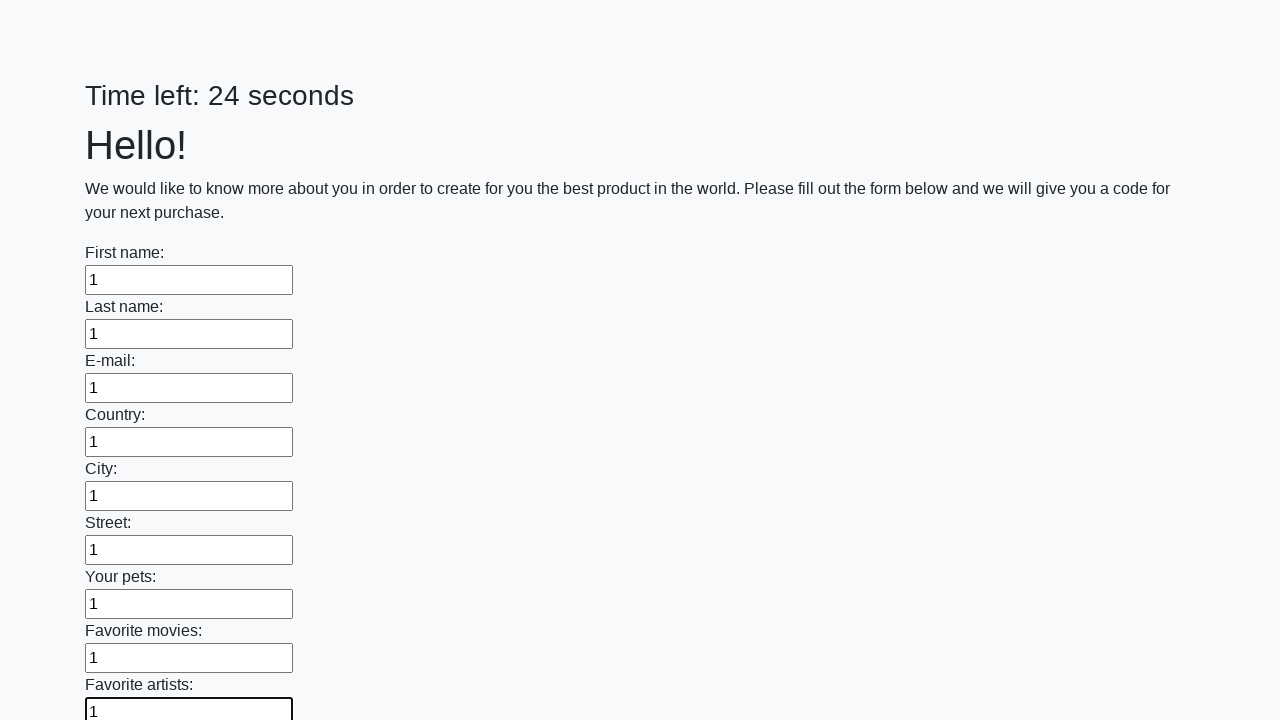

Filled an input field with value '1' on input >> nth=9
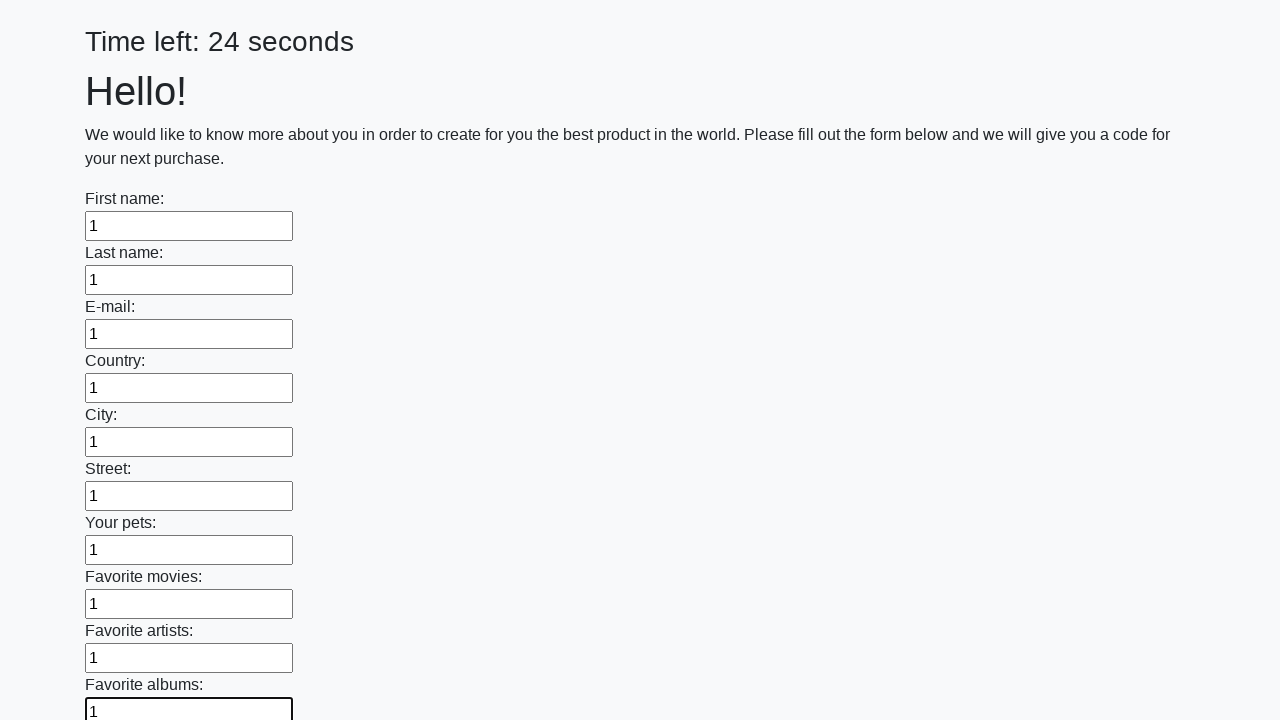

Filled an input field with value '1' on input >> nth=10
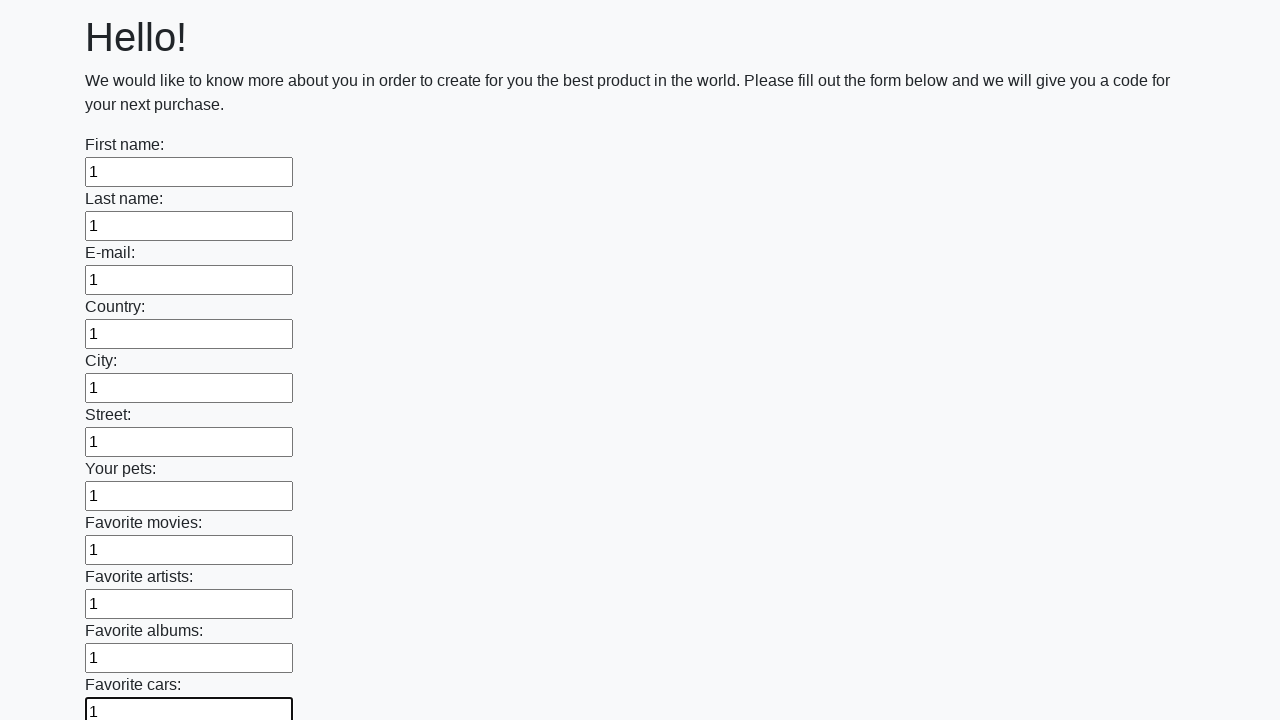

Filled an input field with value '1' on input >> nth=11
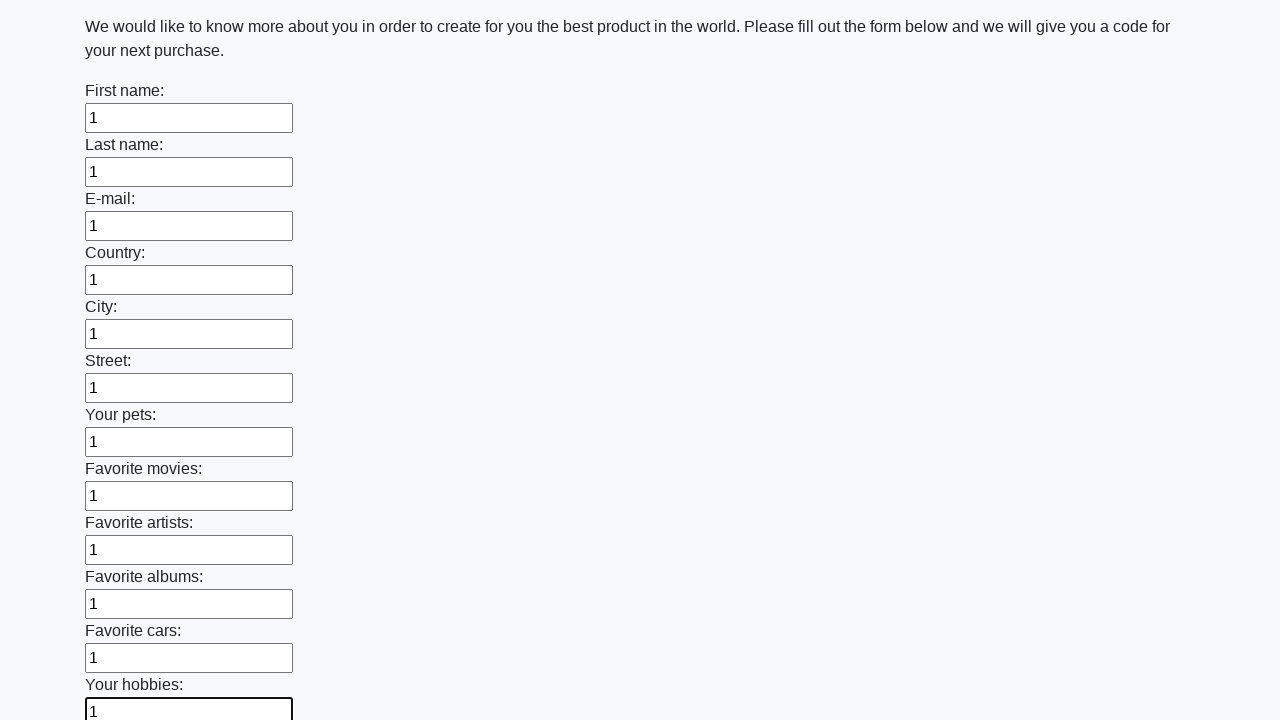

Filled an input field with value '1' on input >> nth=12
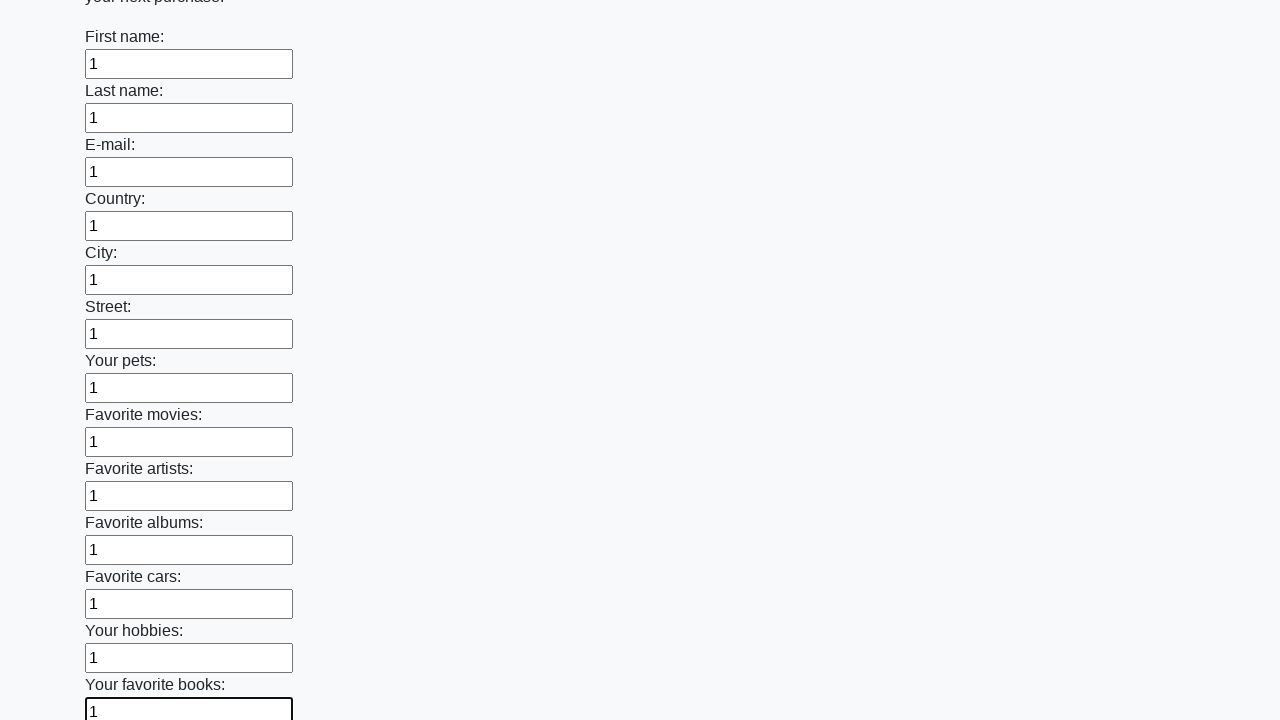

Filled an input field with value '1' on input >> nth=13
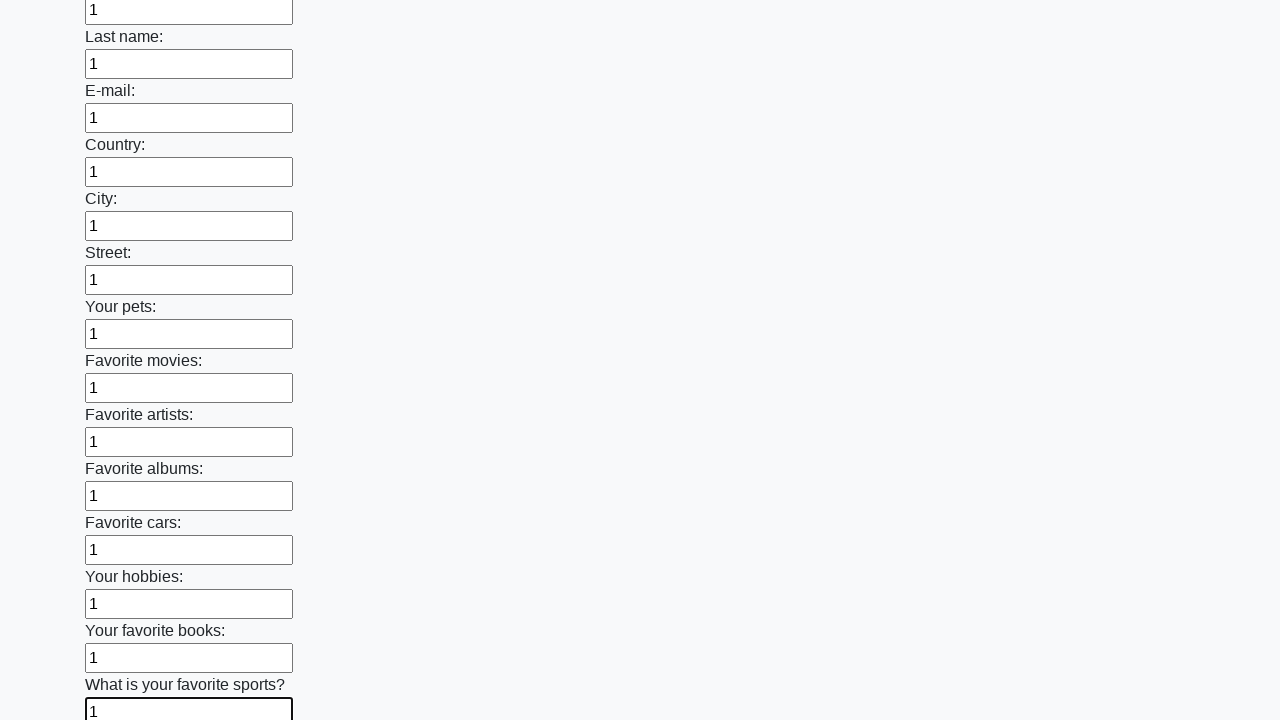

Filled an input field with value '1' on input >> nth=14
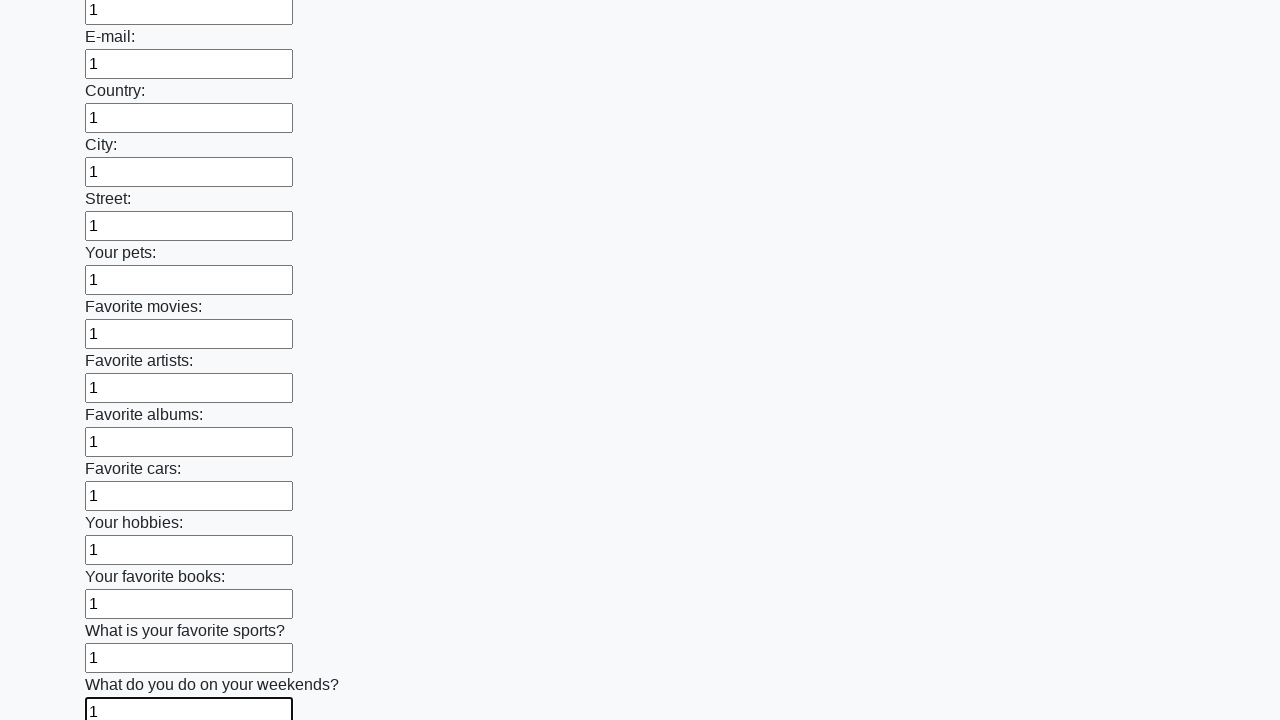

Filled an input field with value '1' on input >> nth=15
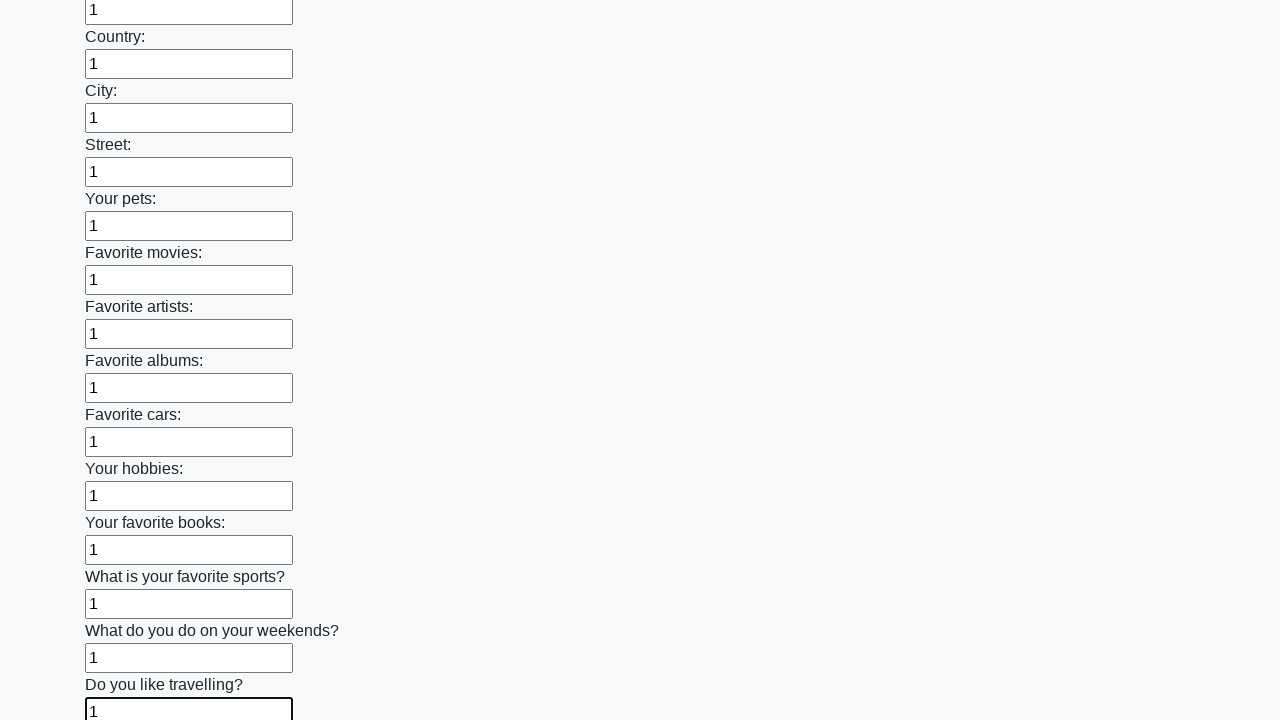

Filled an input field with value '1' on input >> nth=16
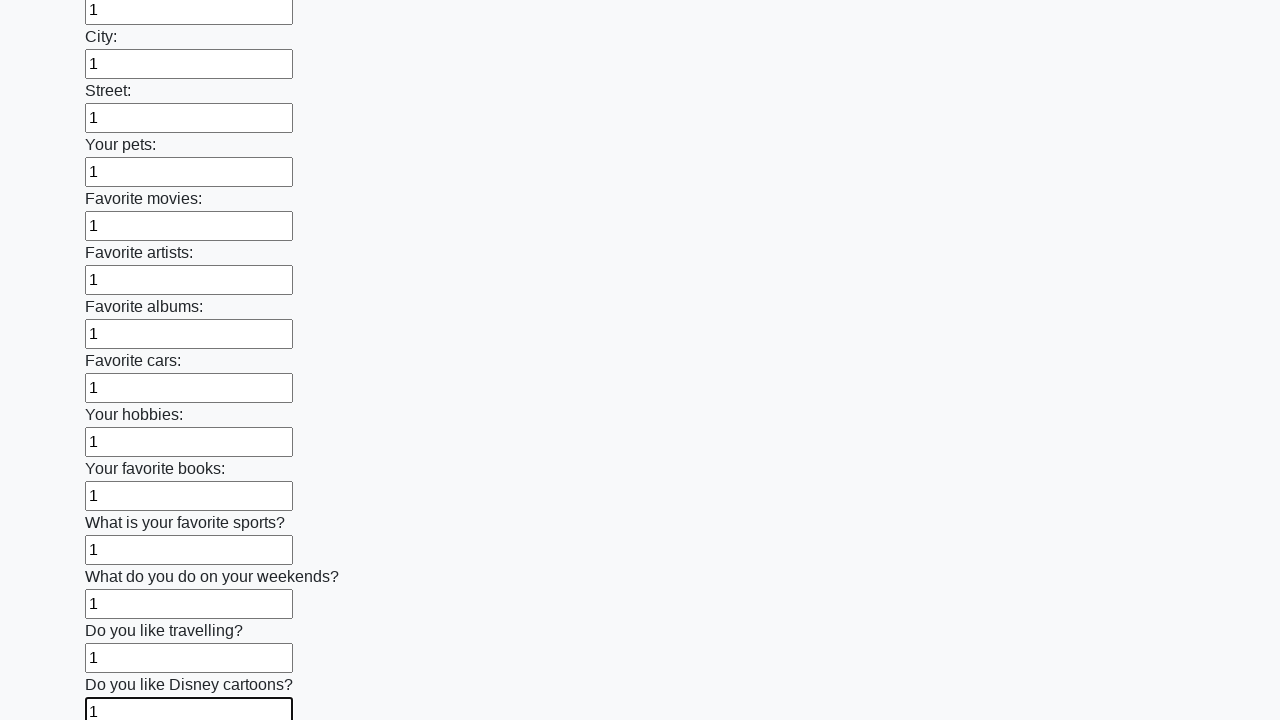

Filled an input field with value '1' on input >> nth=17
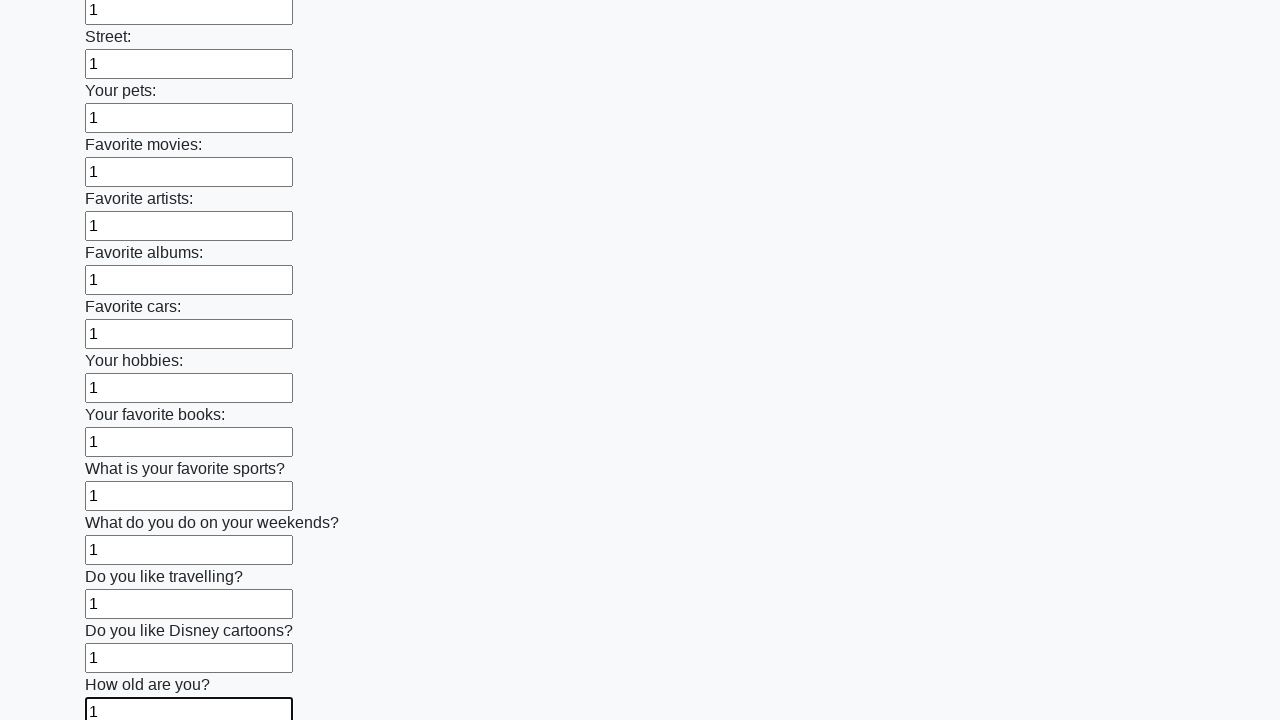

Filled an input field with value '1' on input >> nth=18
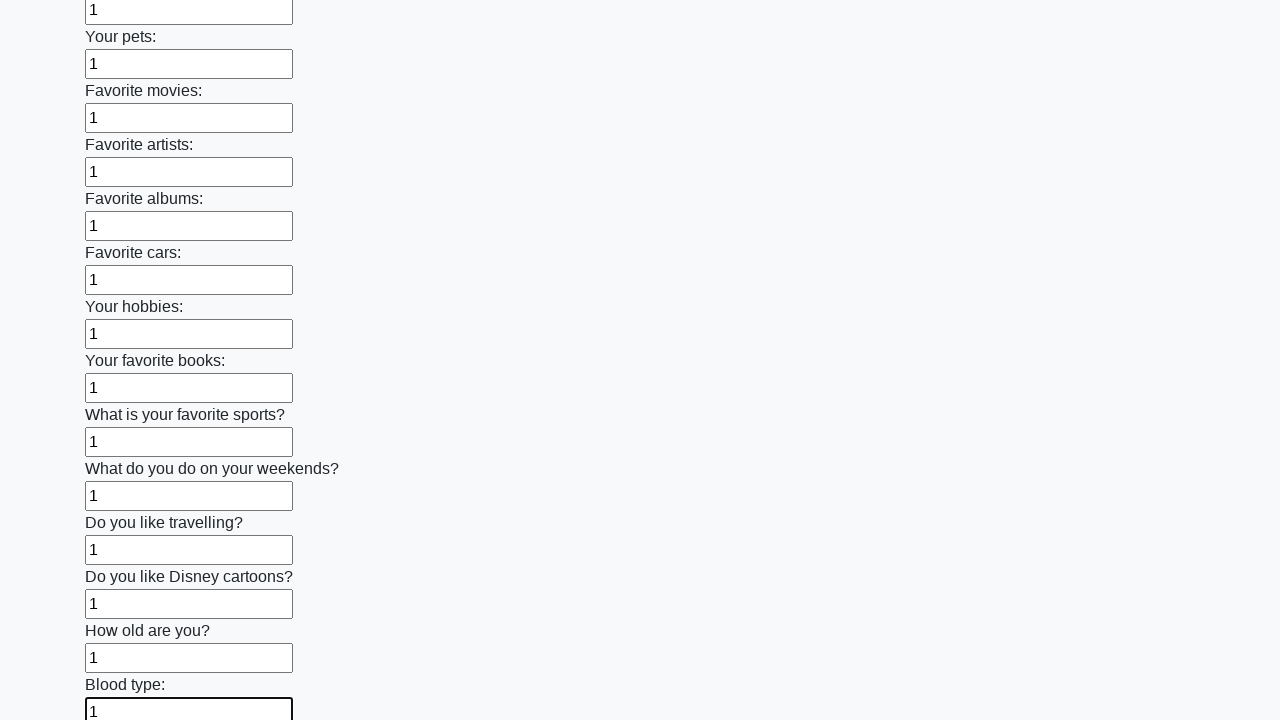

Filled an input field with value '1' on input >> nth=19
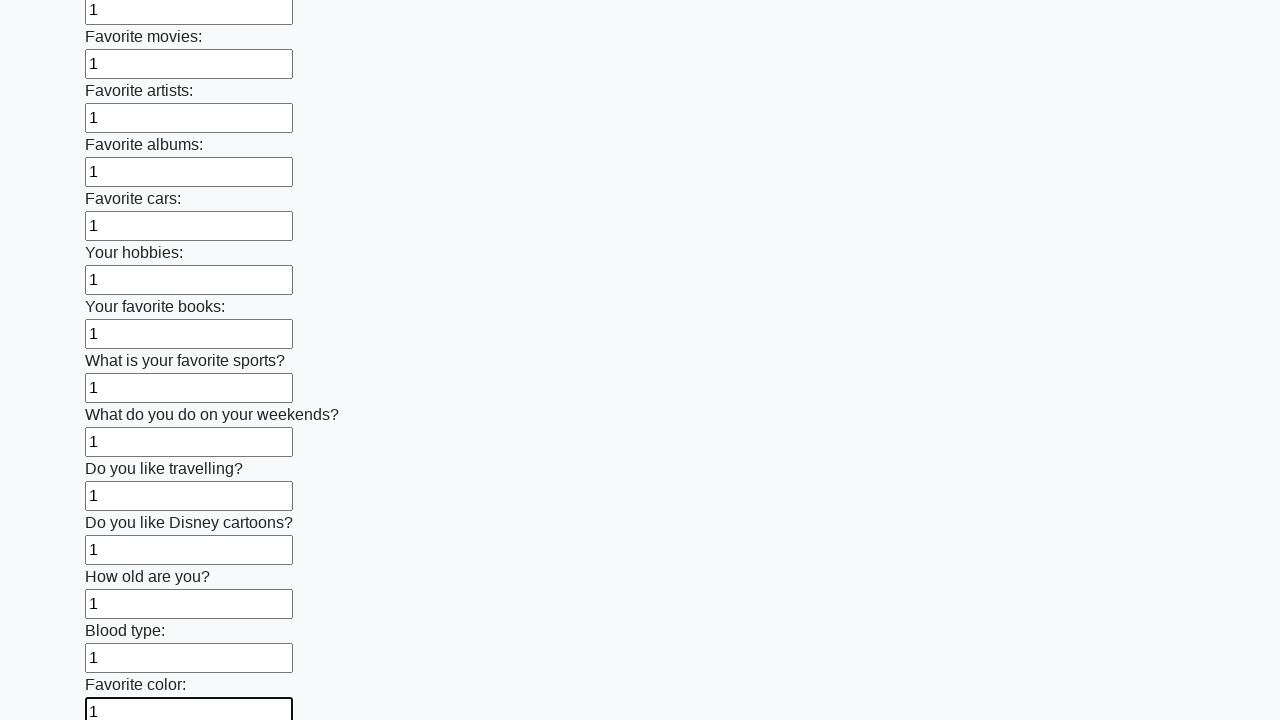

Filled an input field with value '1' on input >> nth=20
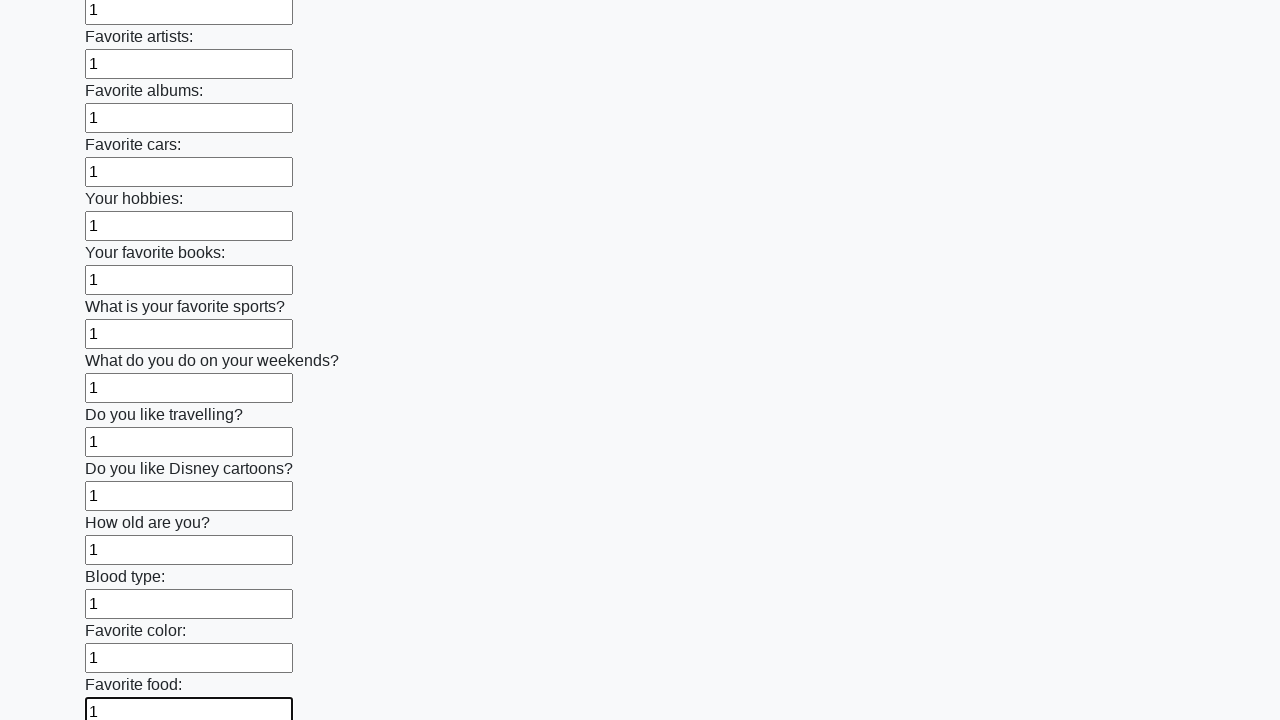

Filled an input field with value '1' on input >> nth=21
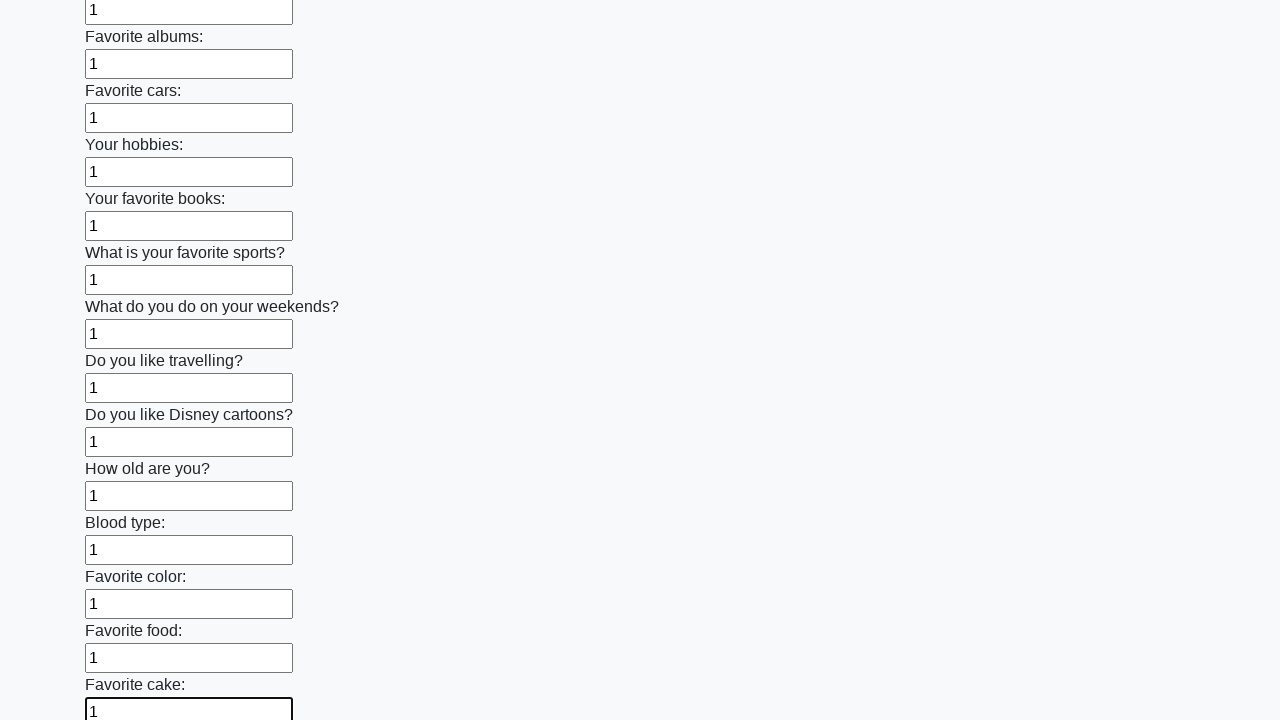

Filled an input field with value '1' on input >> nth=22
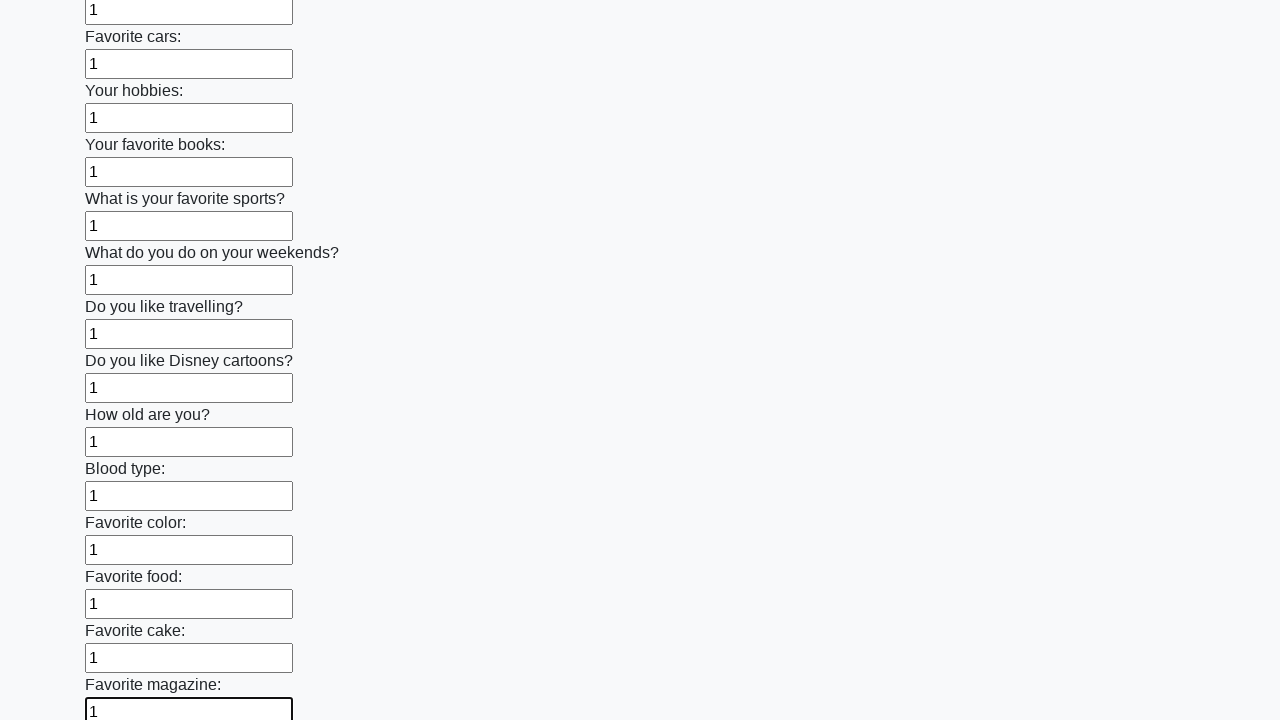

Filled an input field with value '1' on input >> nth=23
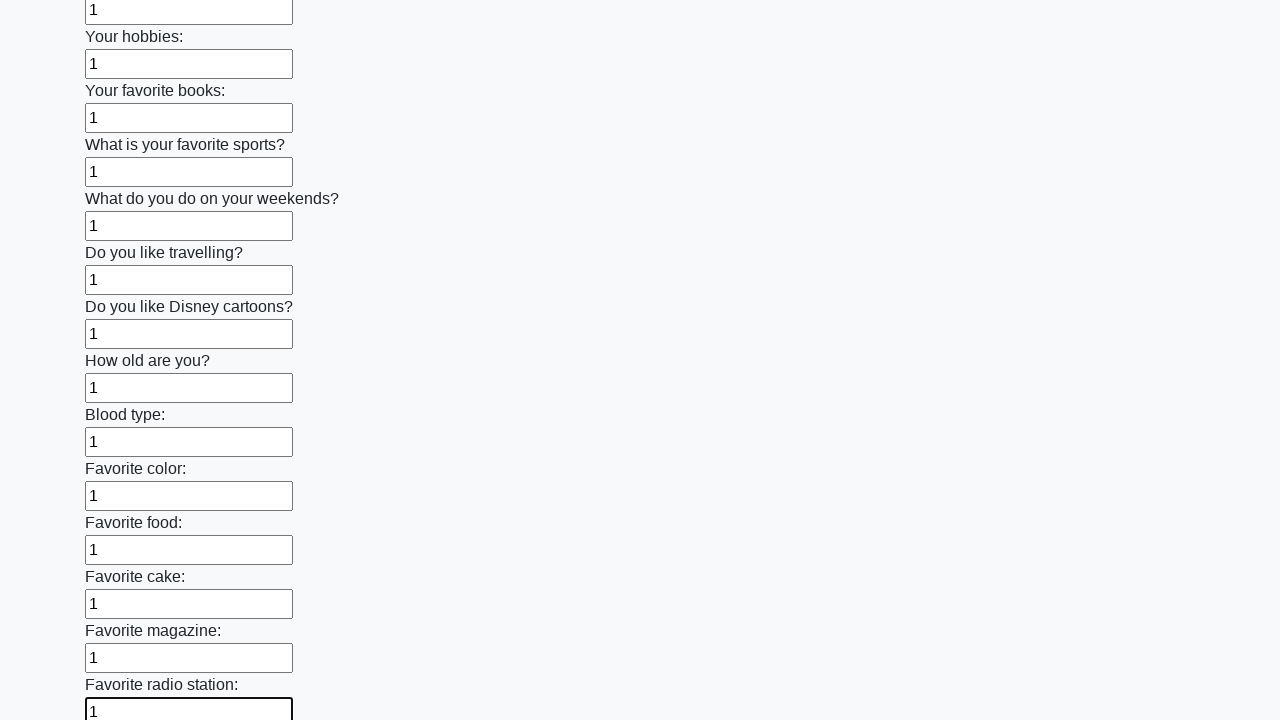

Filled an input field with value '1' on input >> nth=24
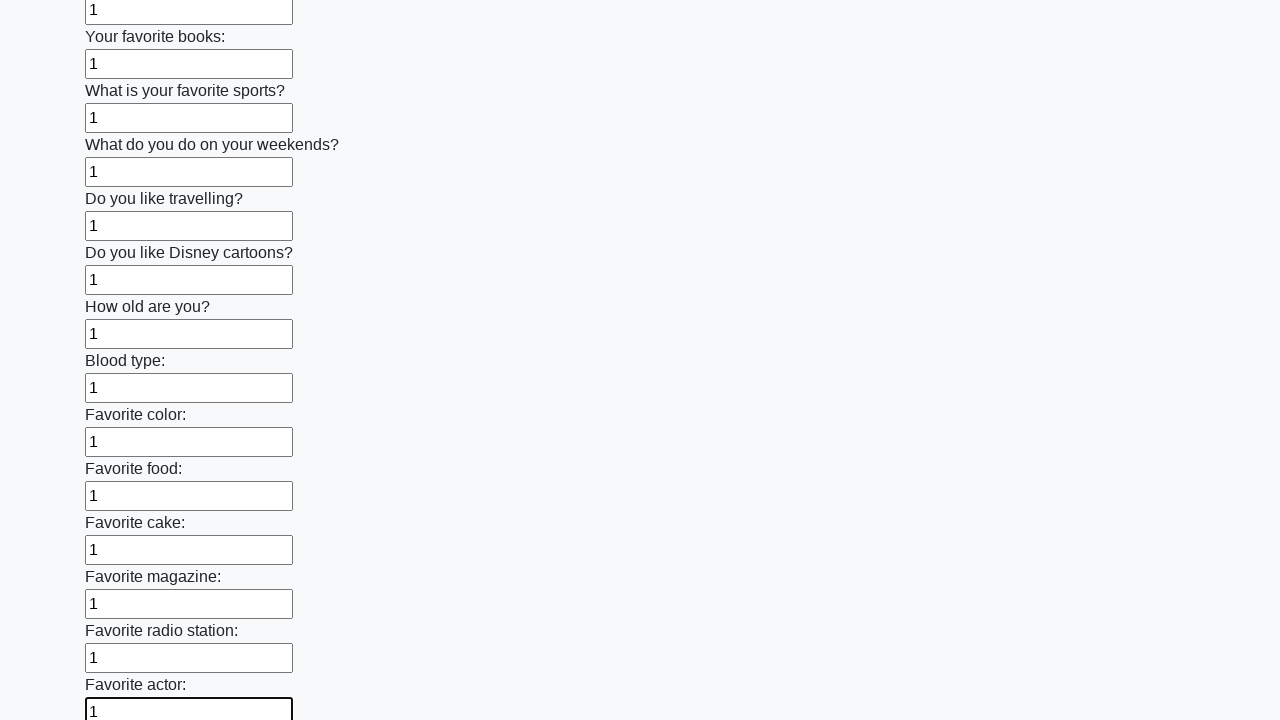

Filled an input field with value '1' on input >> nth=25
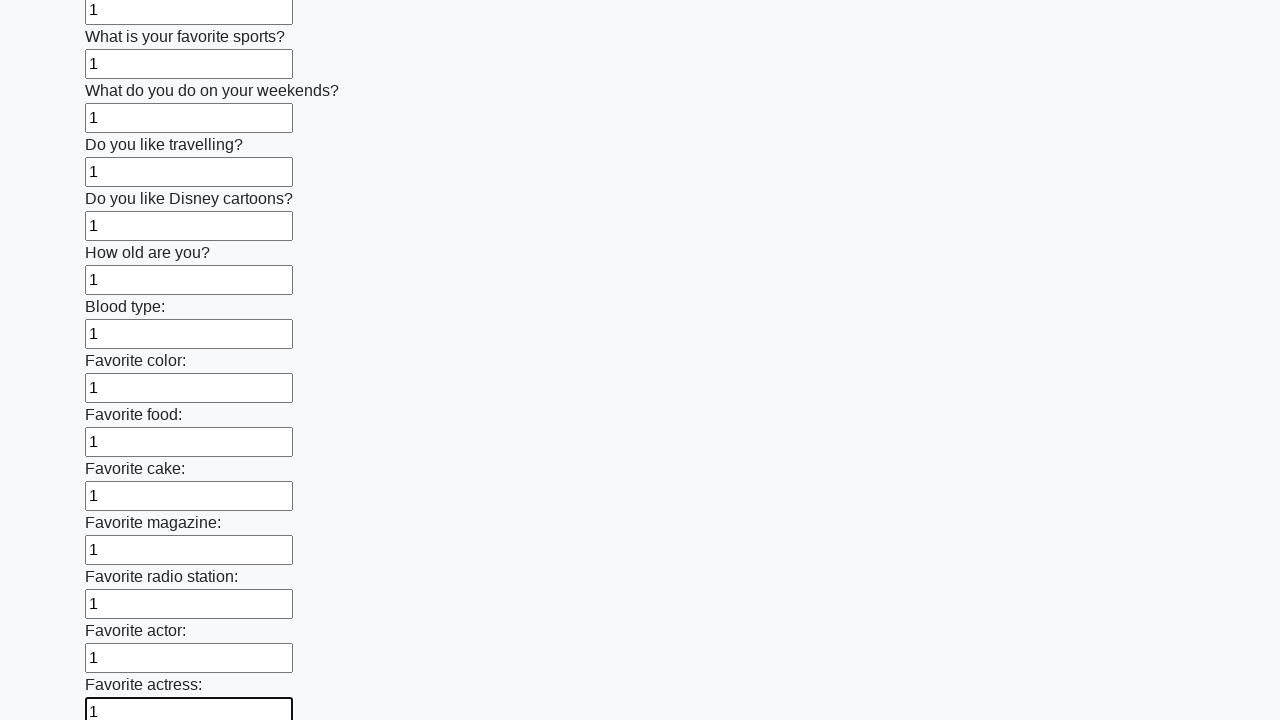

Filled an input field with value '1' on input >> nth=26
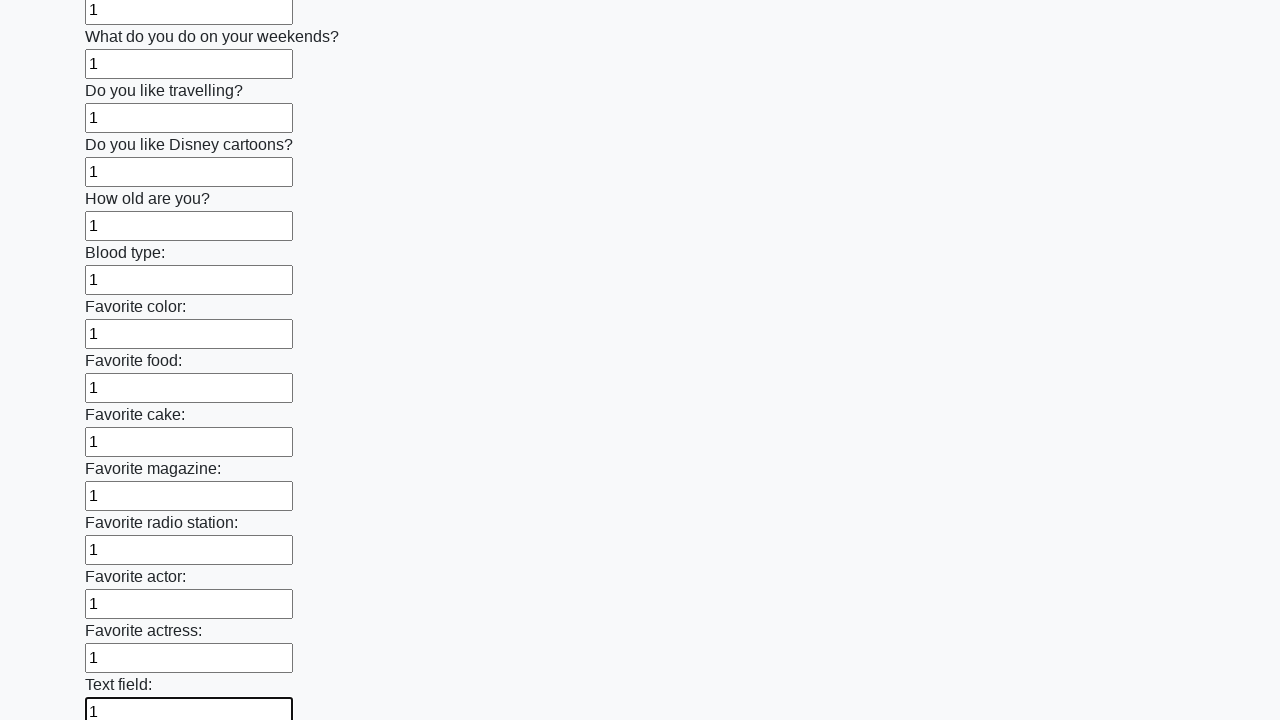

Filled an input field with value '1' on input >> nth=27
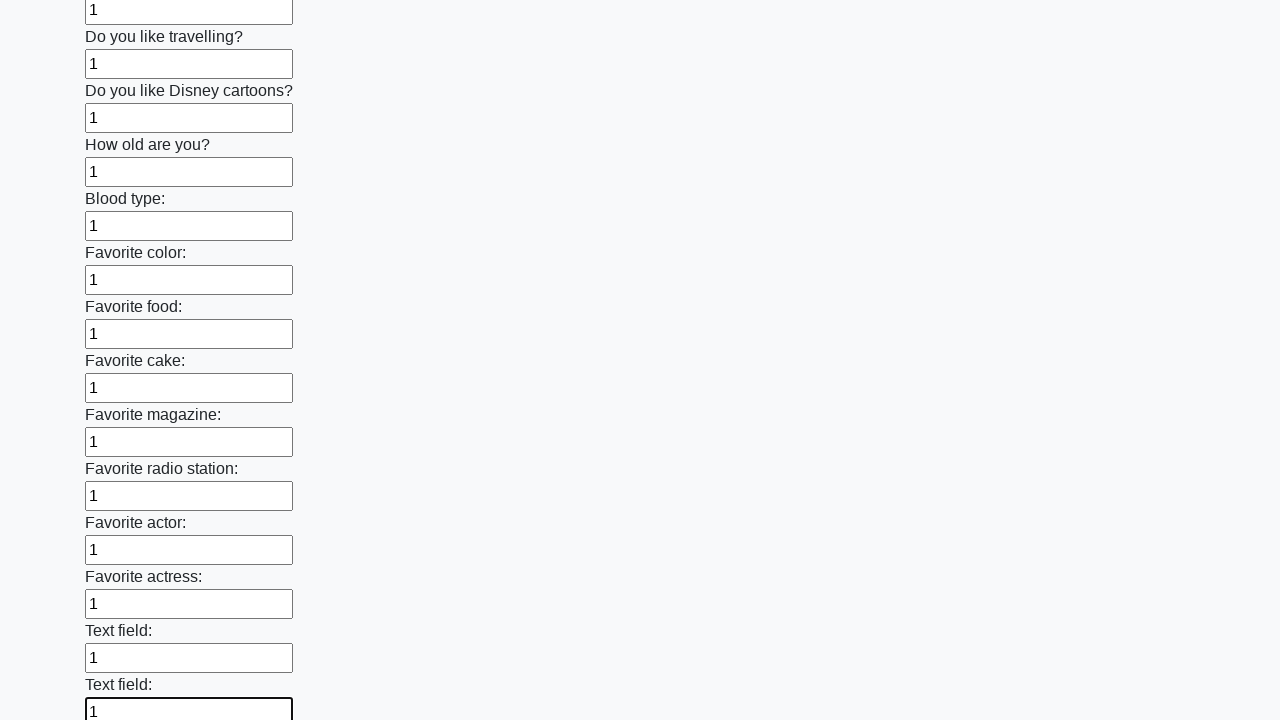

Filled an input field with value '1' on input >> nth=28
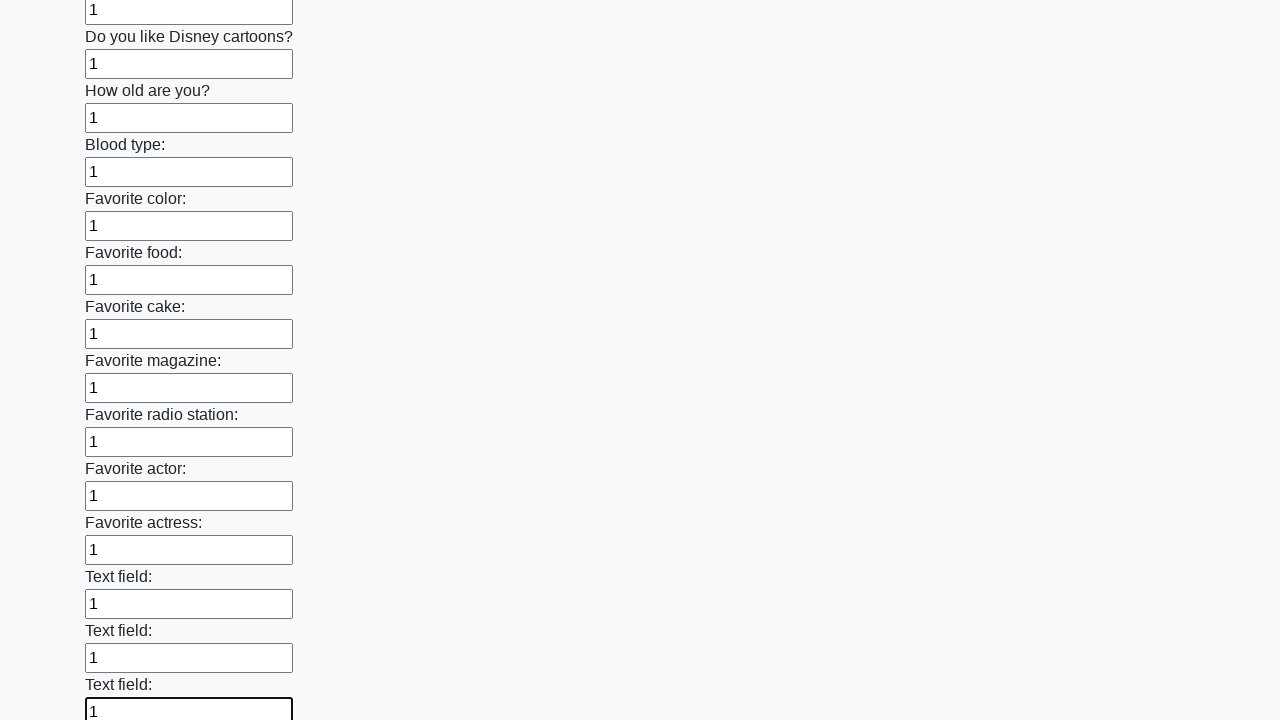

Filled an input field with value '1' on input >> nth=29
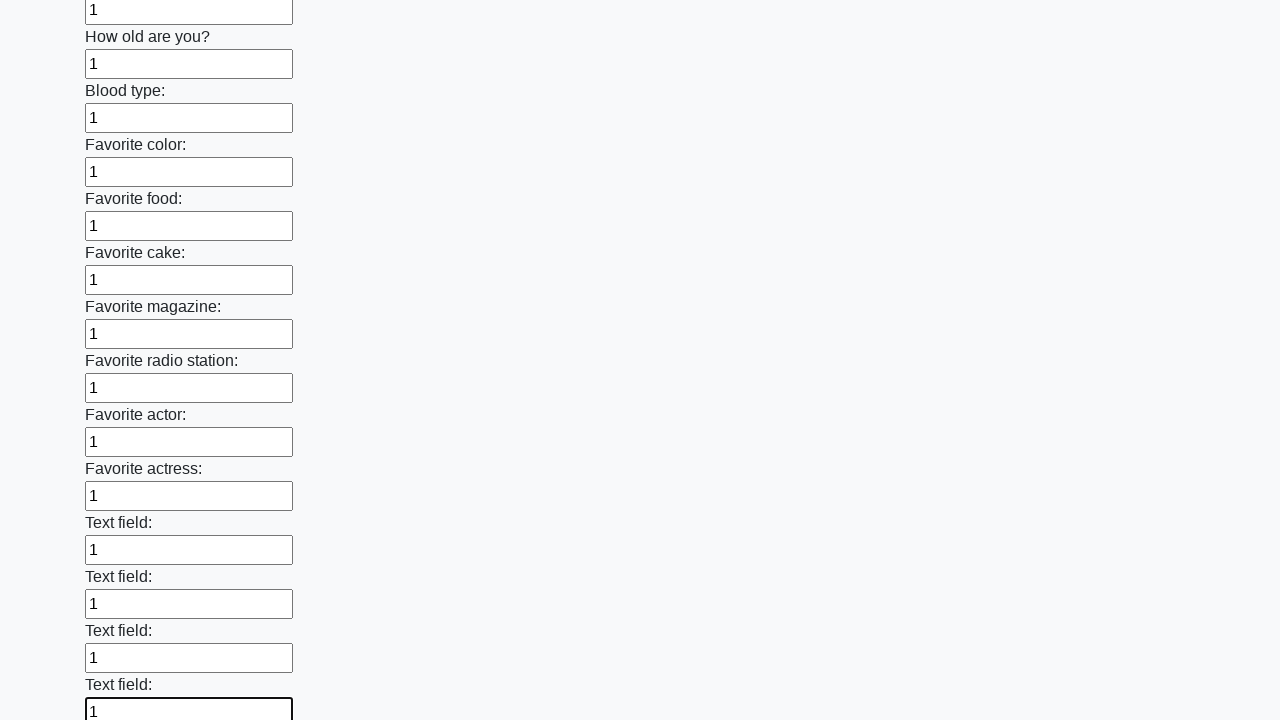

Filled an input field with value '1' on input >> nth=30
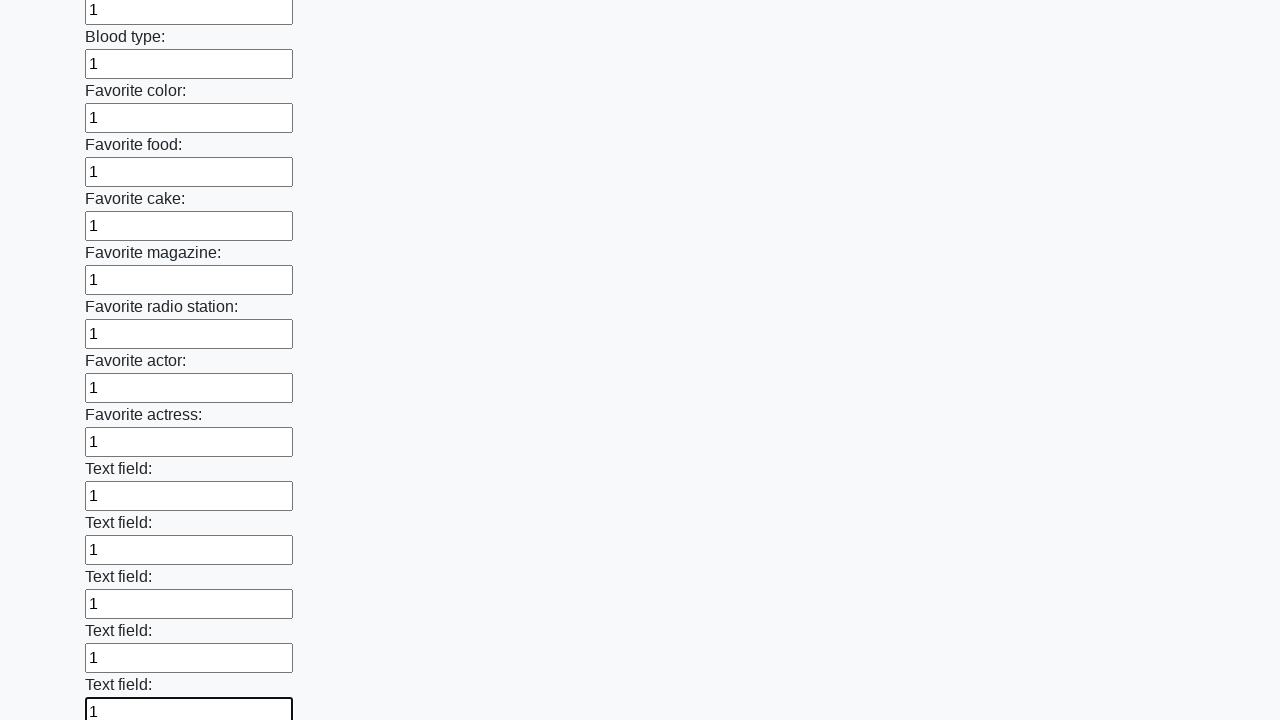

Filled an input field with value '1' on input >> nth=31
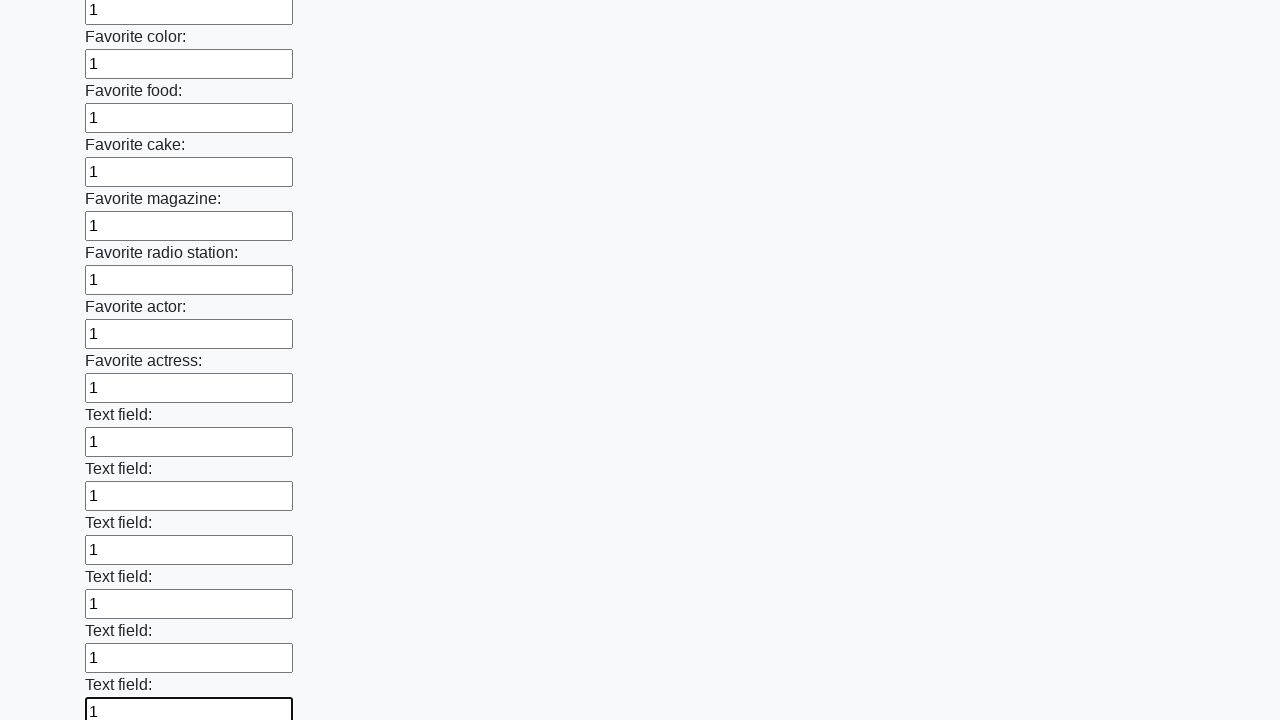

Filled an input field with value '1' on input >> nth=32
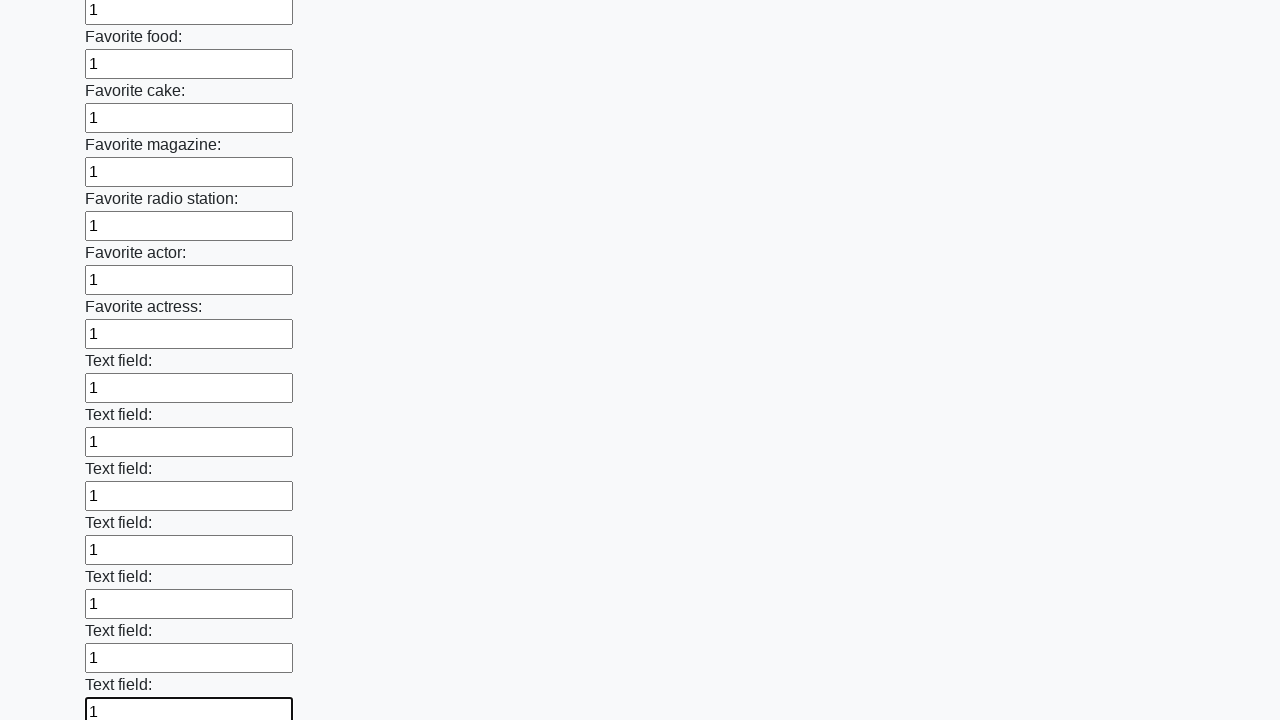

Filled an input field with value '1' on input >> nth=33
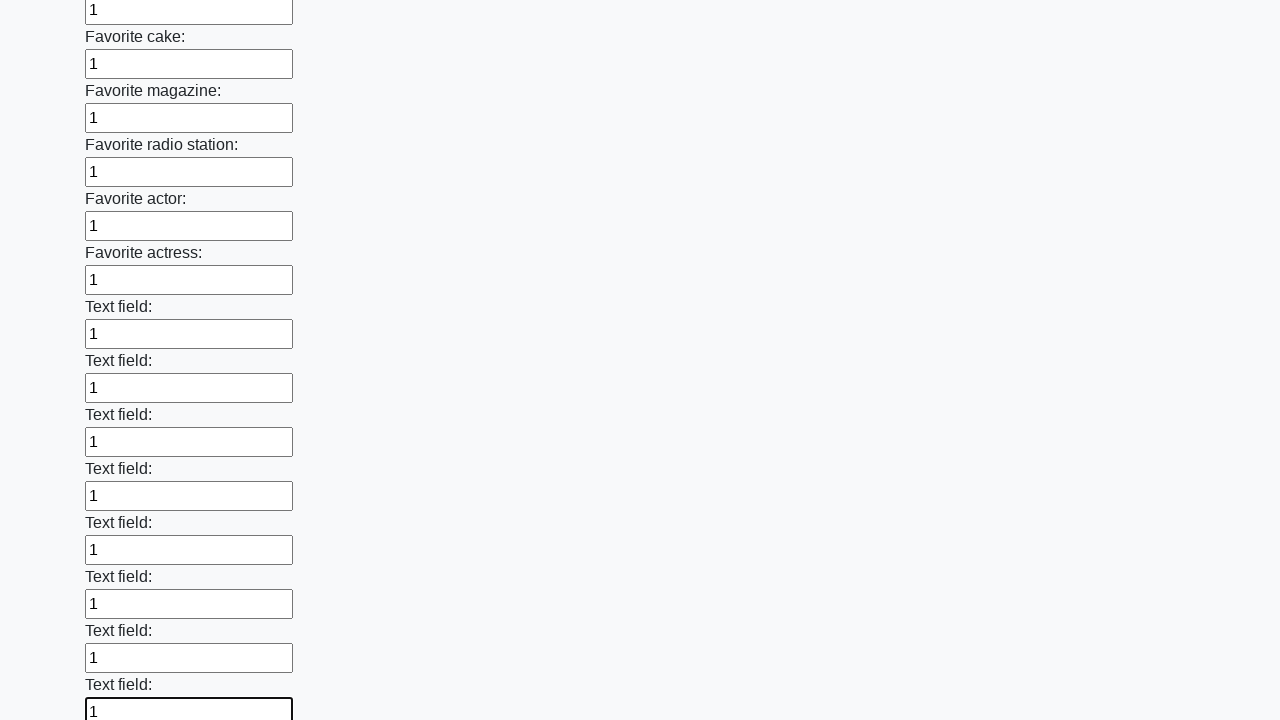

Filled an input field with value '1' on input >> nth=34
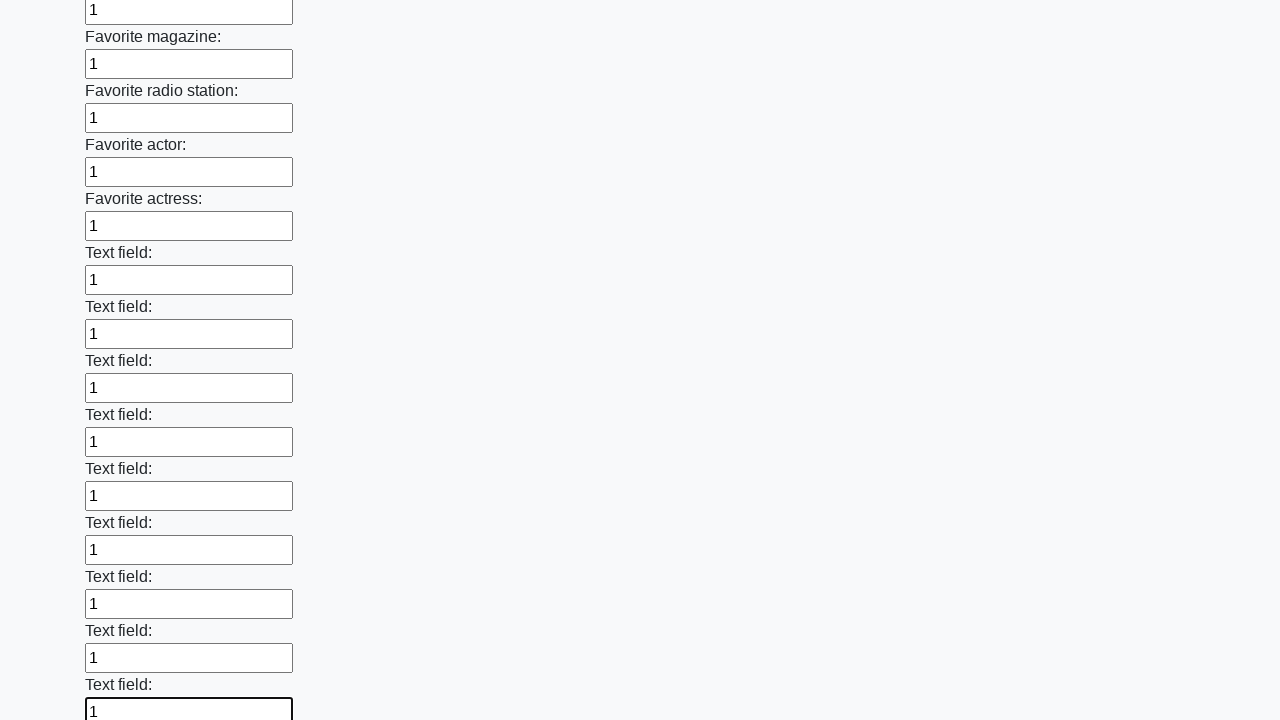

Filled an input field with value '1' on input >> nth=35
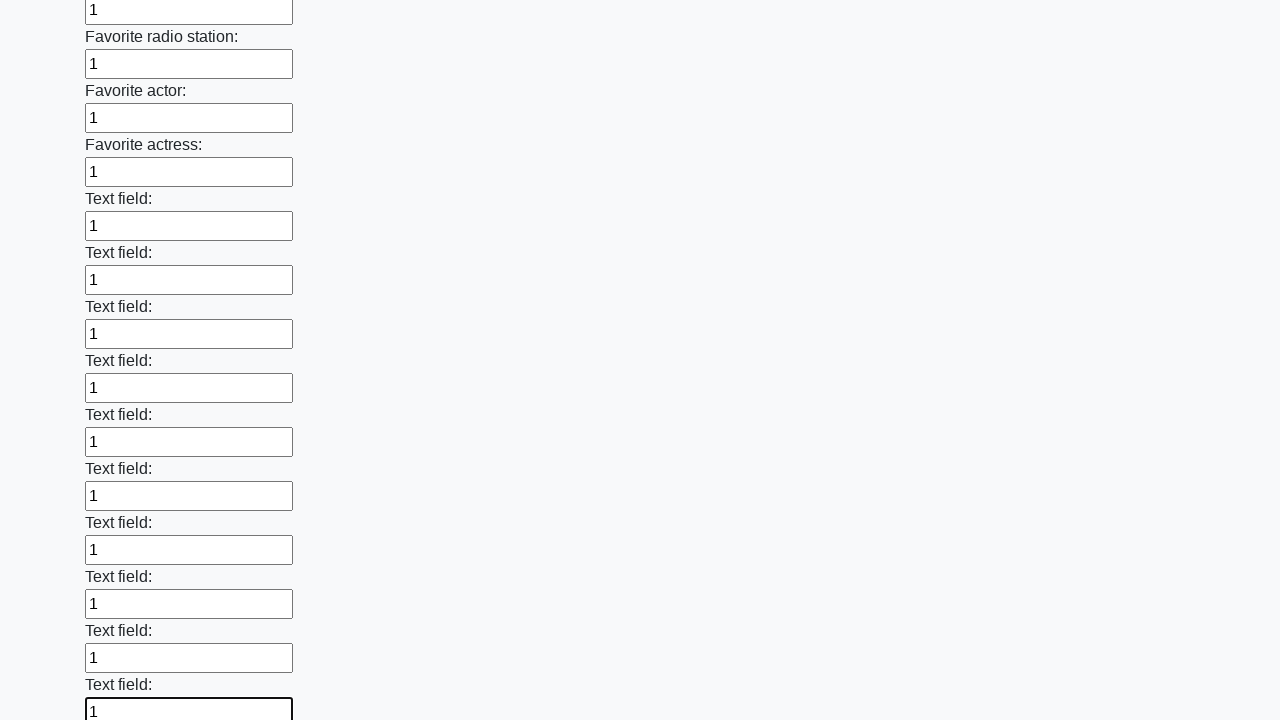

Filled an input field with value '1' on input >> nth=36
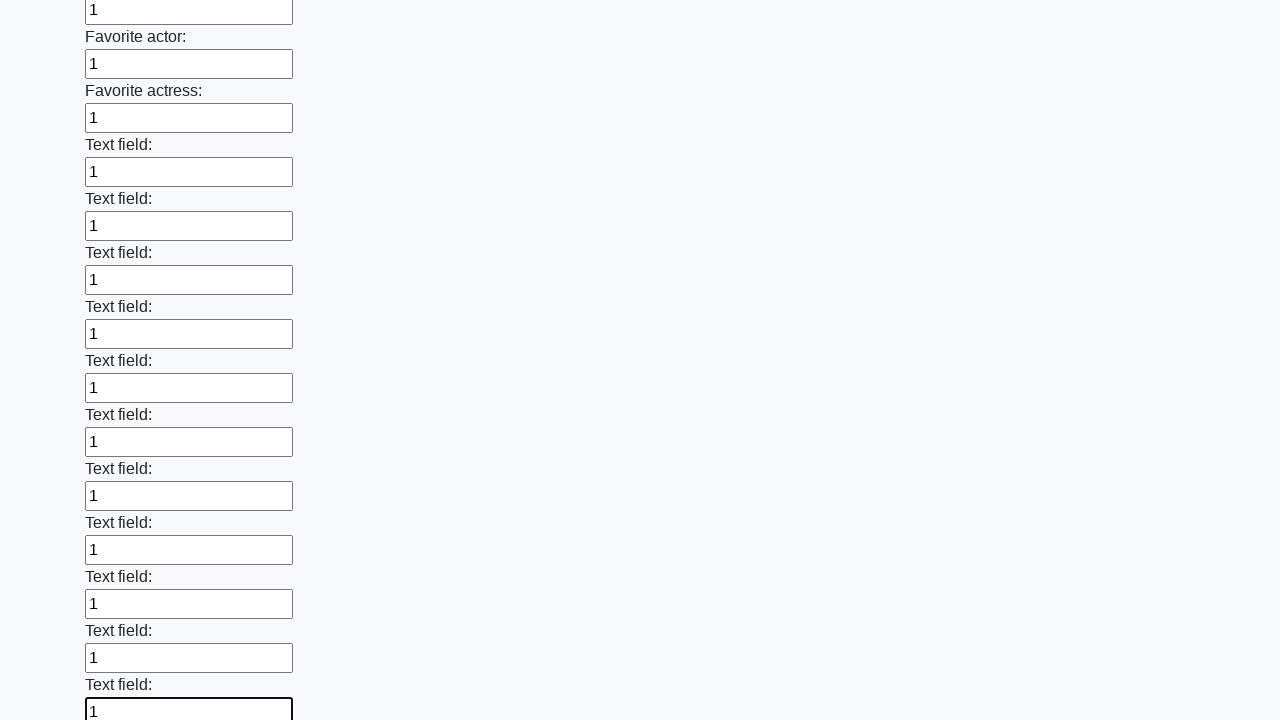

Filled an input field with value '1' on input >> nth=37
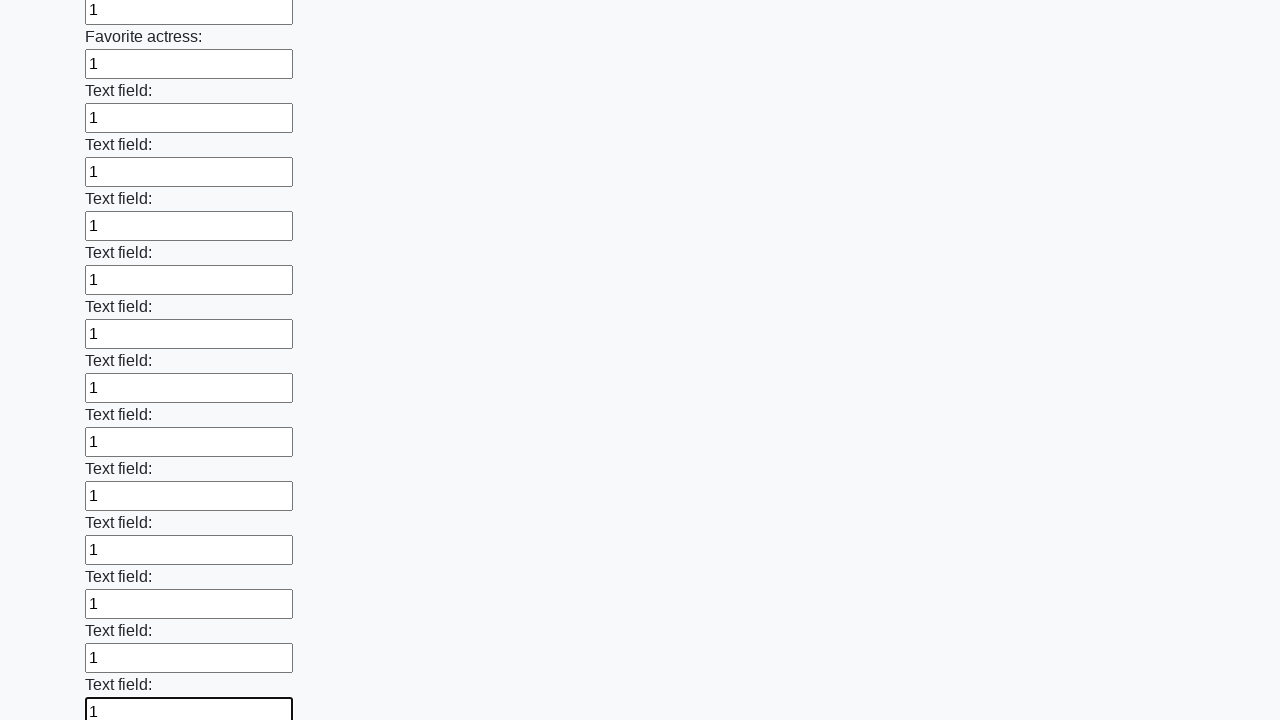

Filled an input field with value '1' on input >> nth=38
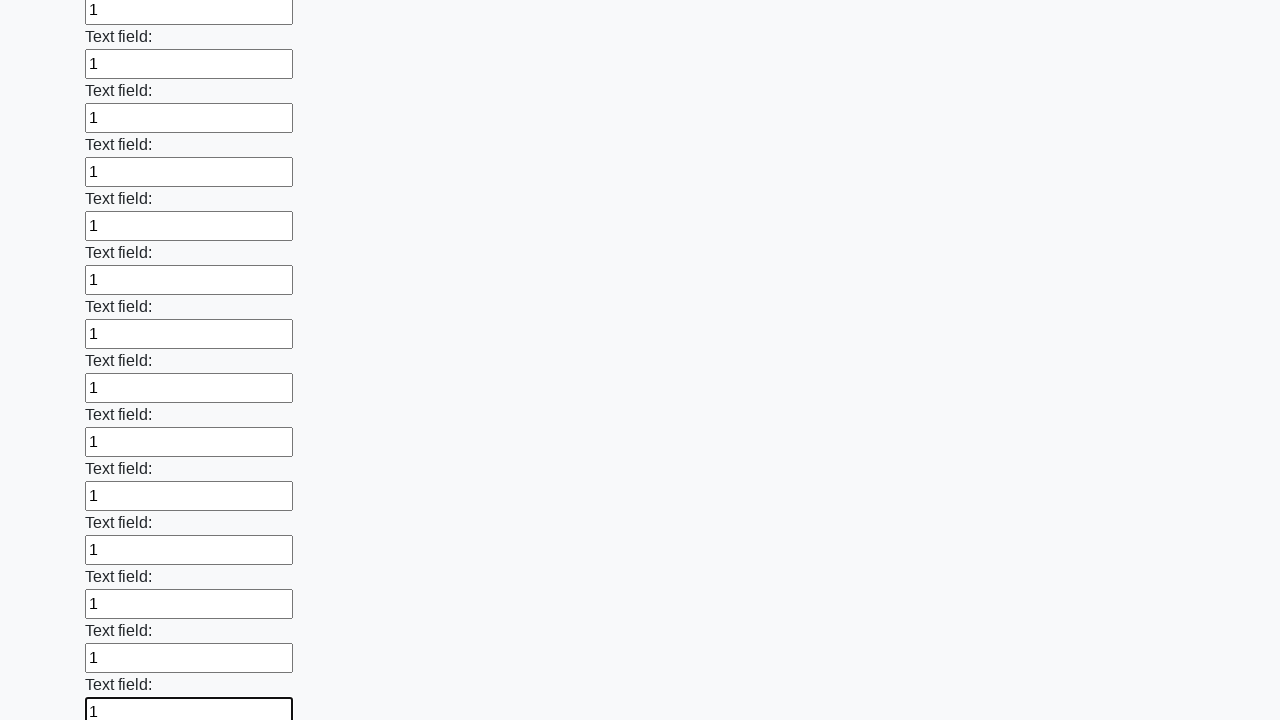

Filled an input field with value '1' on input >> nth=39
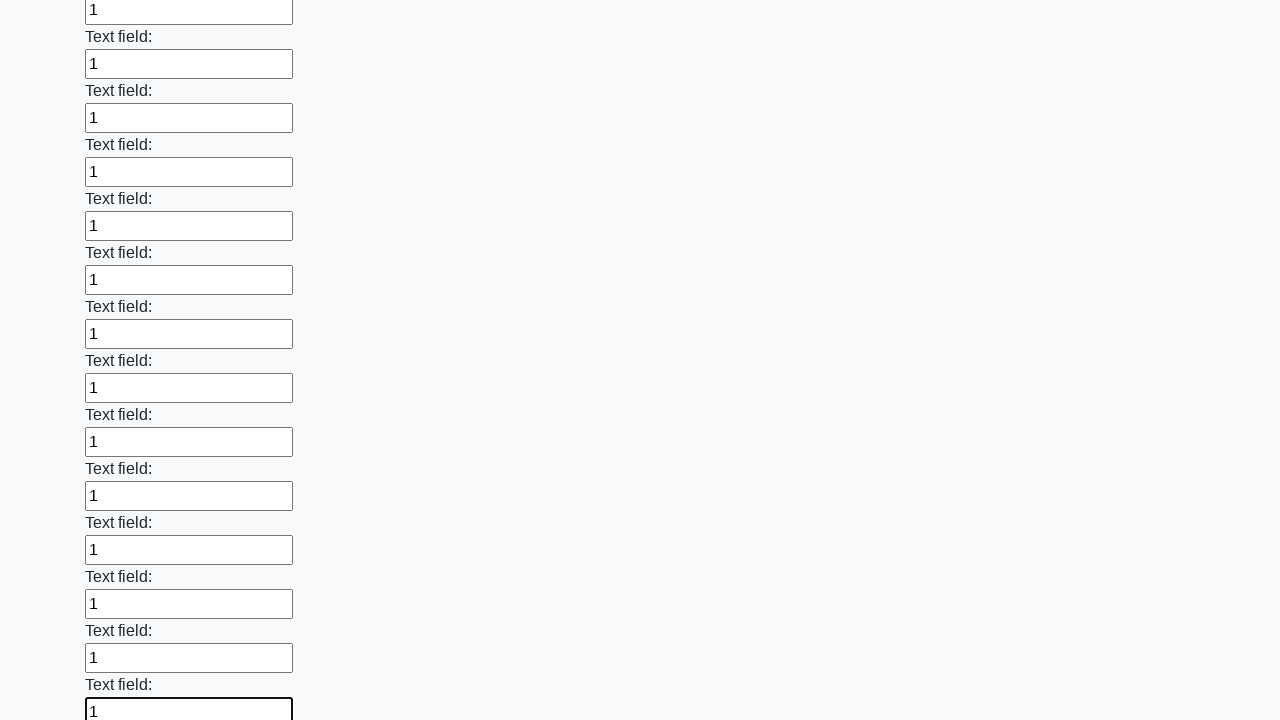

Filled an input field with value '1' on input >> nth=40
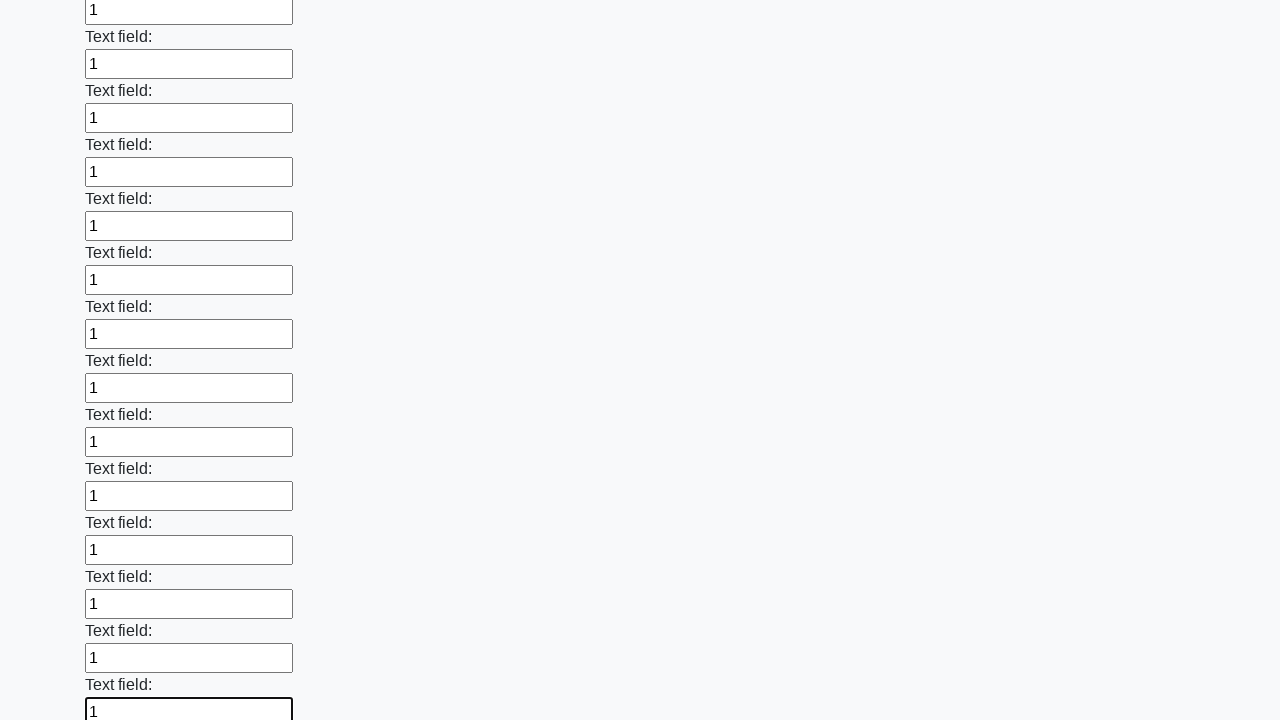

Filled an input field with value '1' on input >> nth=41
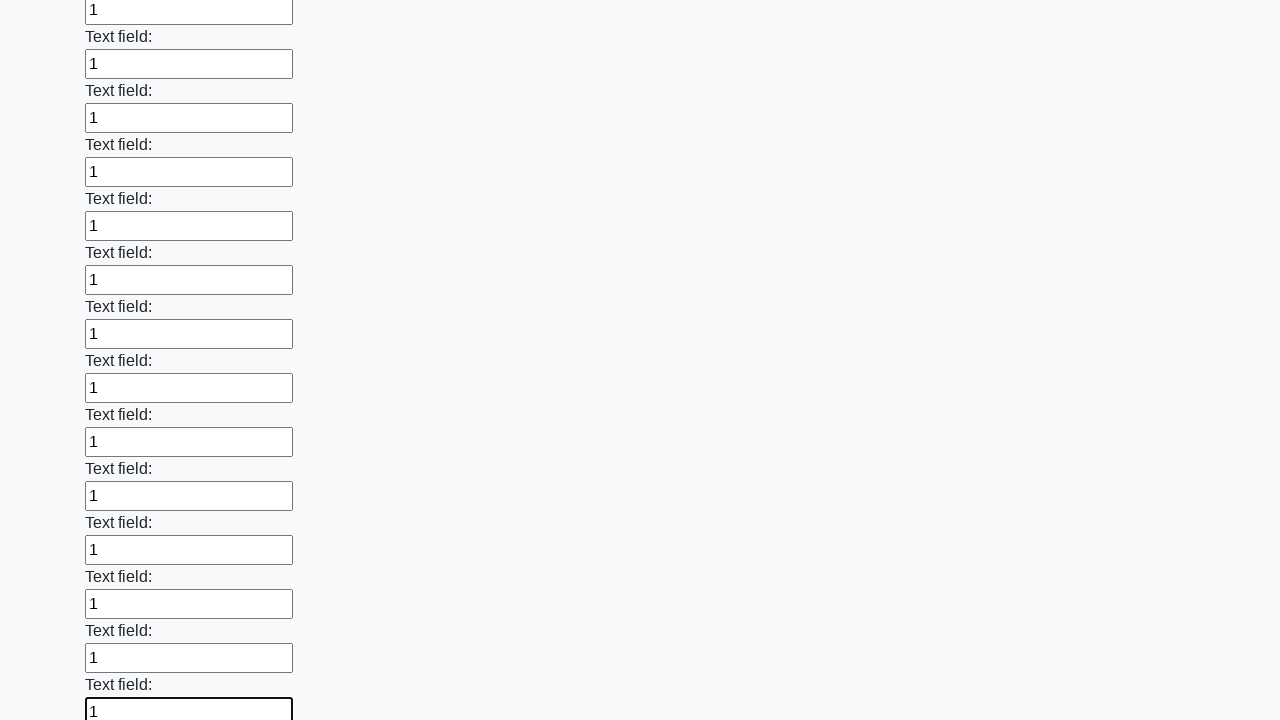

Filled an input field with value '1' on input >> nth=42
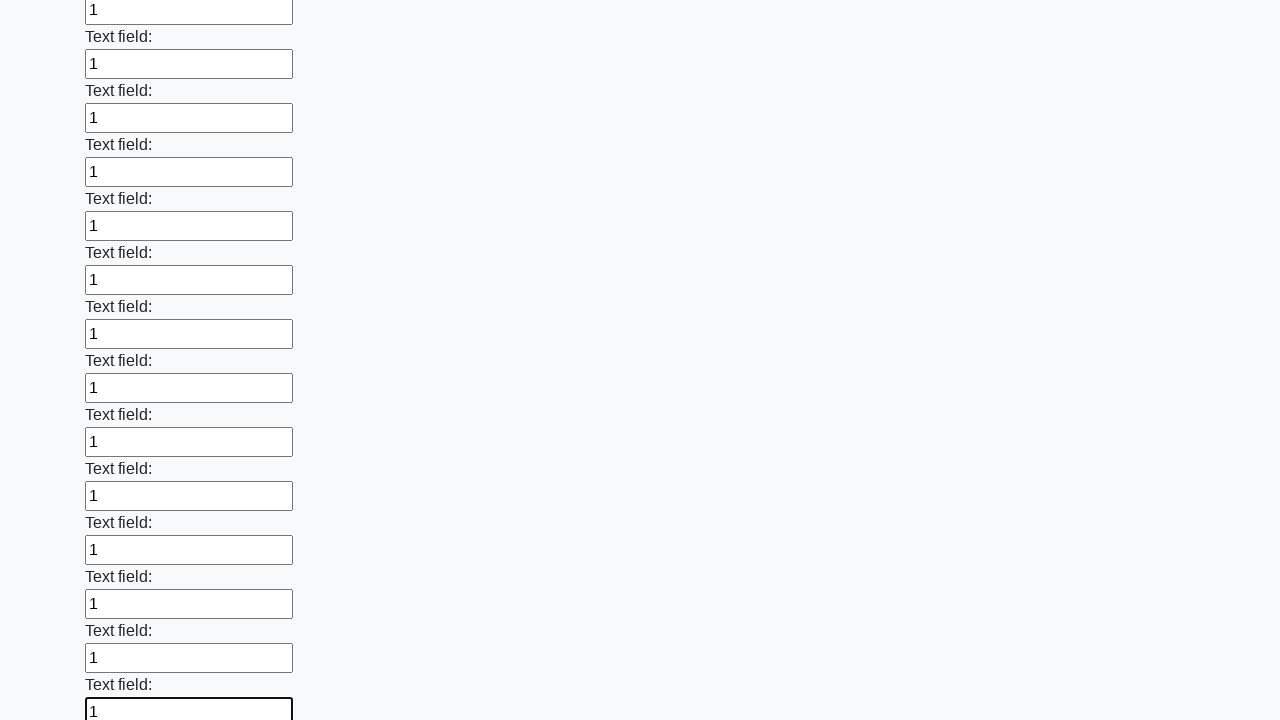

Filled an input field with value '1' on input >> nth=43
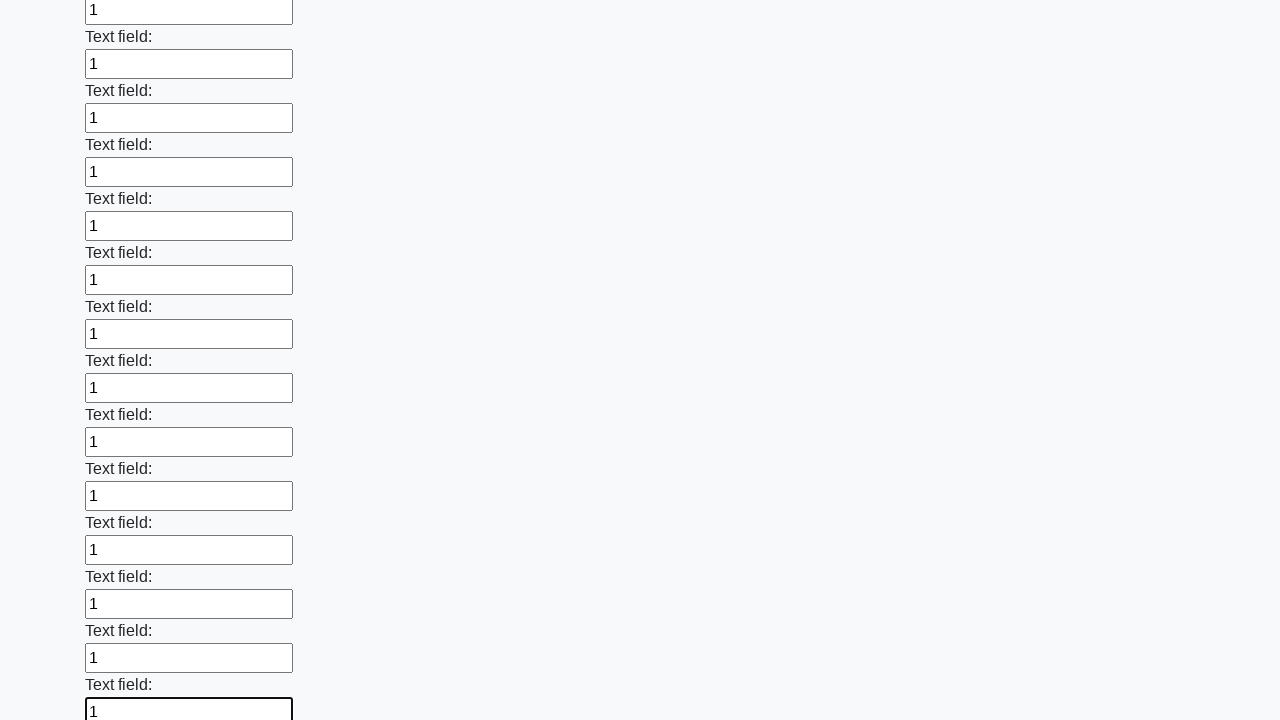

Filled an input field with value '1' on input >> nth=44
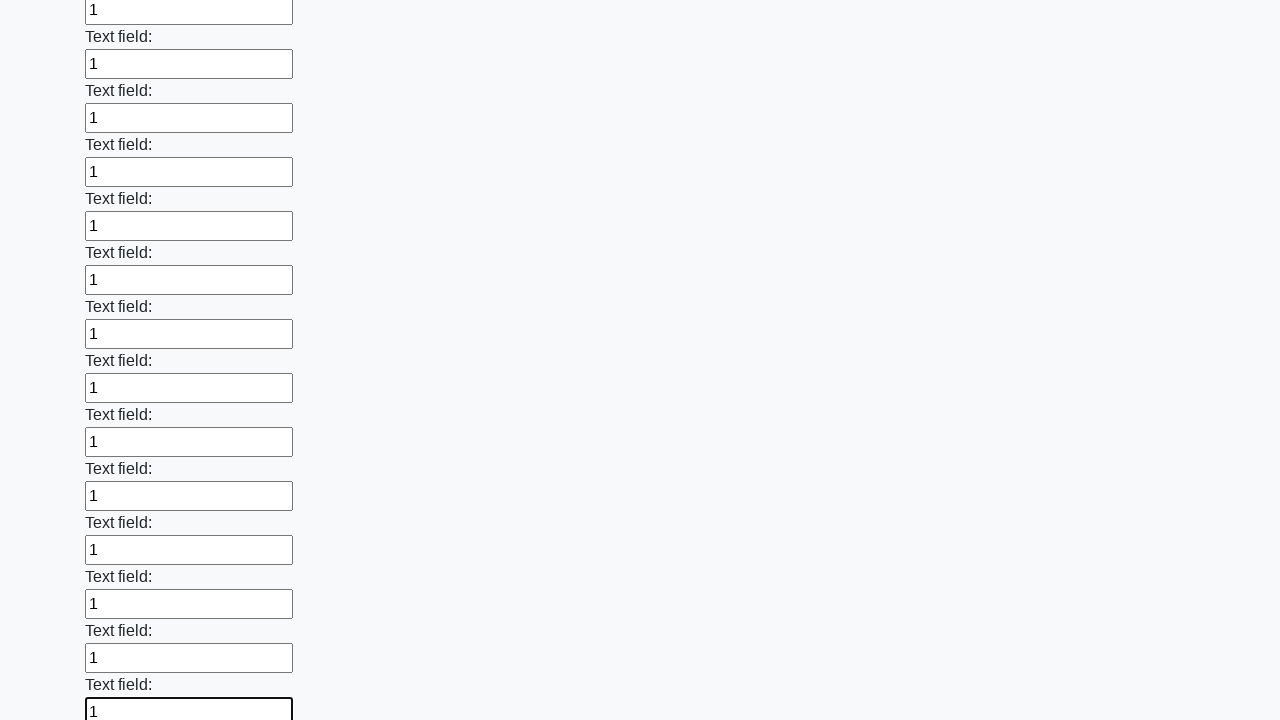

Filled an input field with value '1' on input >> nth=45
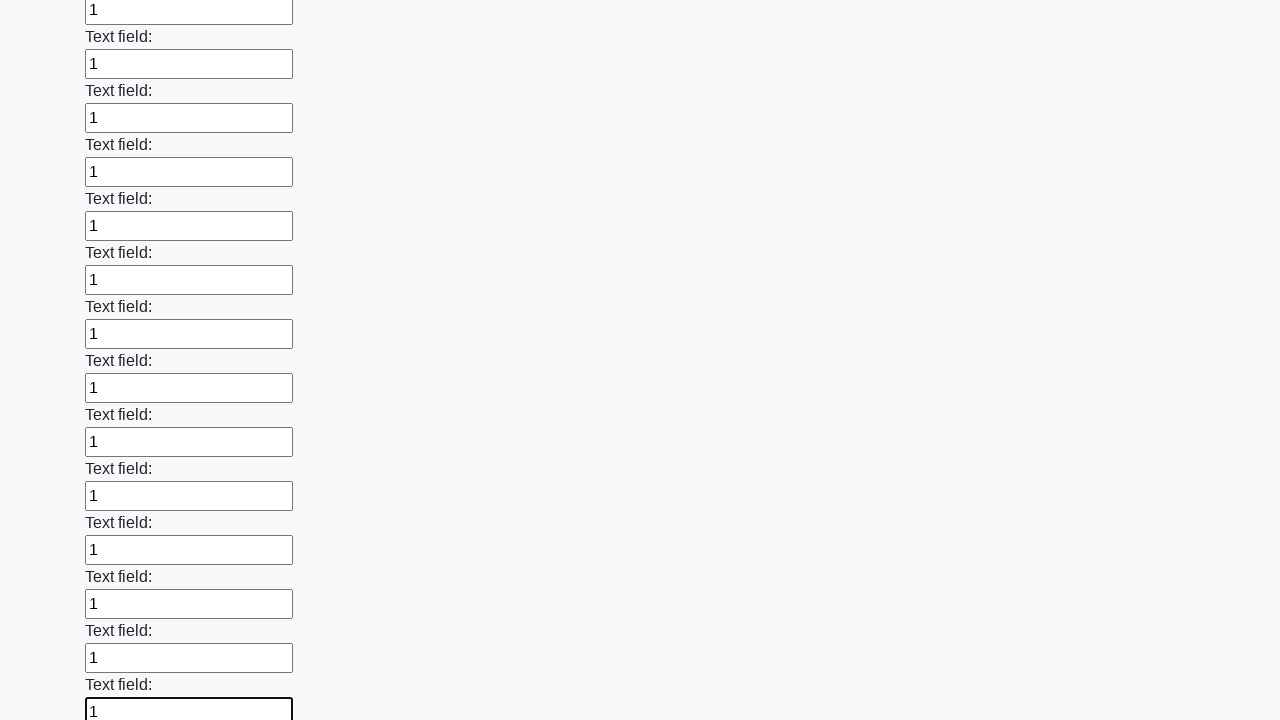

Filled an input field with value '1' on input >> nth=46
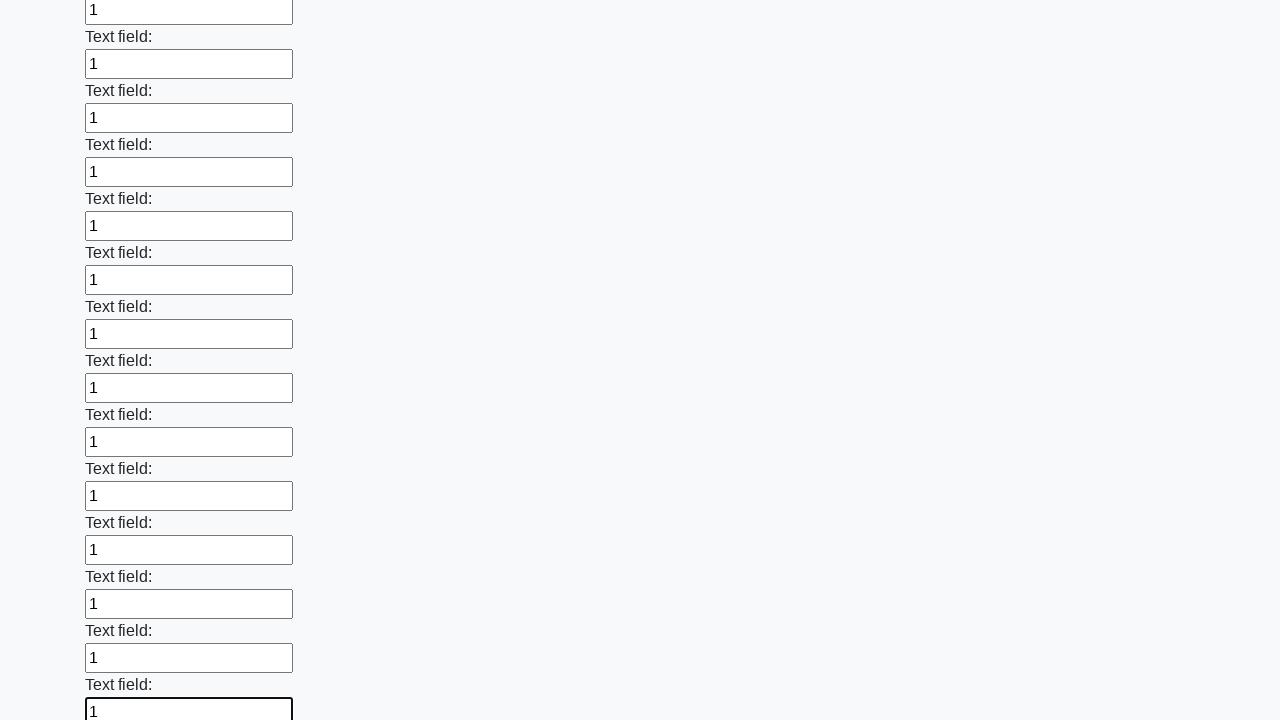

Filled an input field with value '1' on input >> nth=47
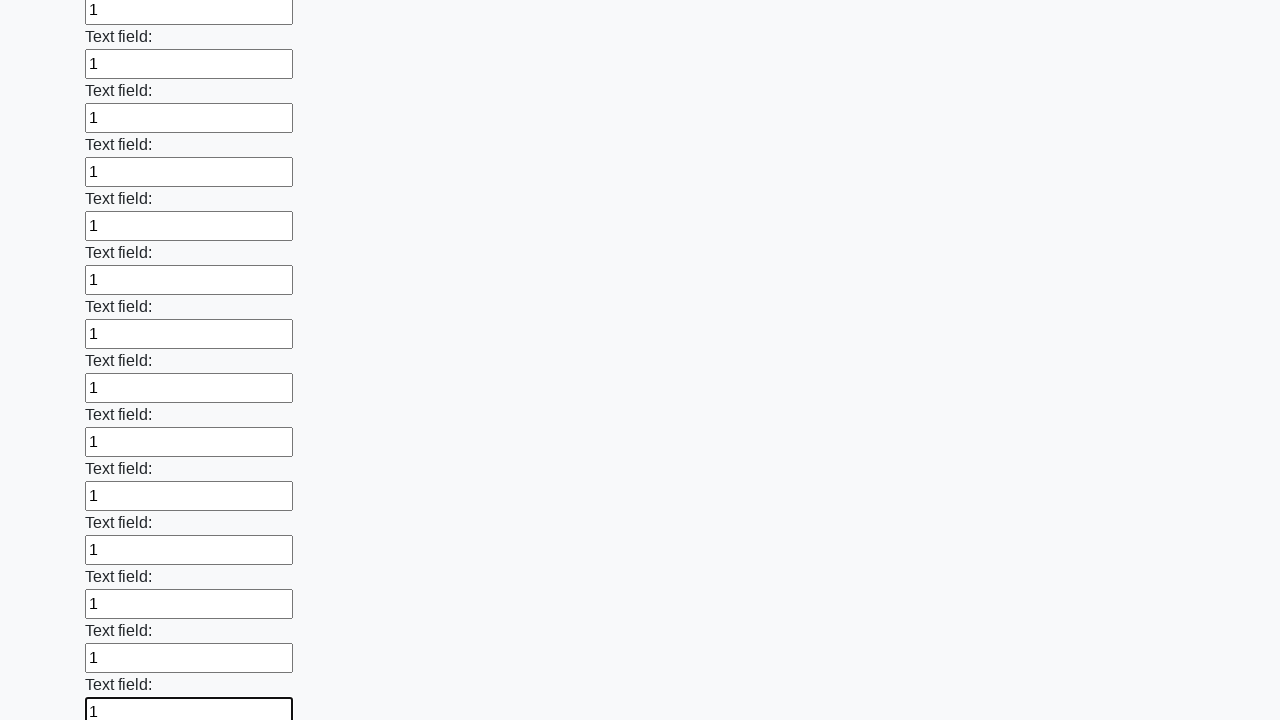

Filled an input field with value '1' on input >> nth=48
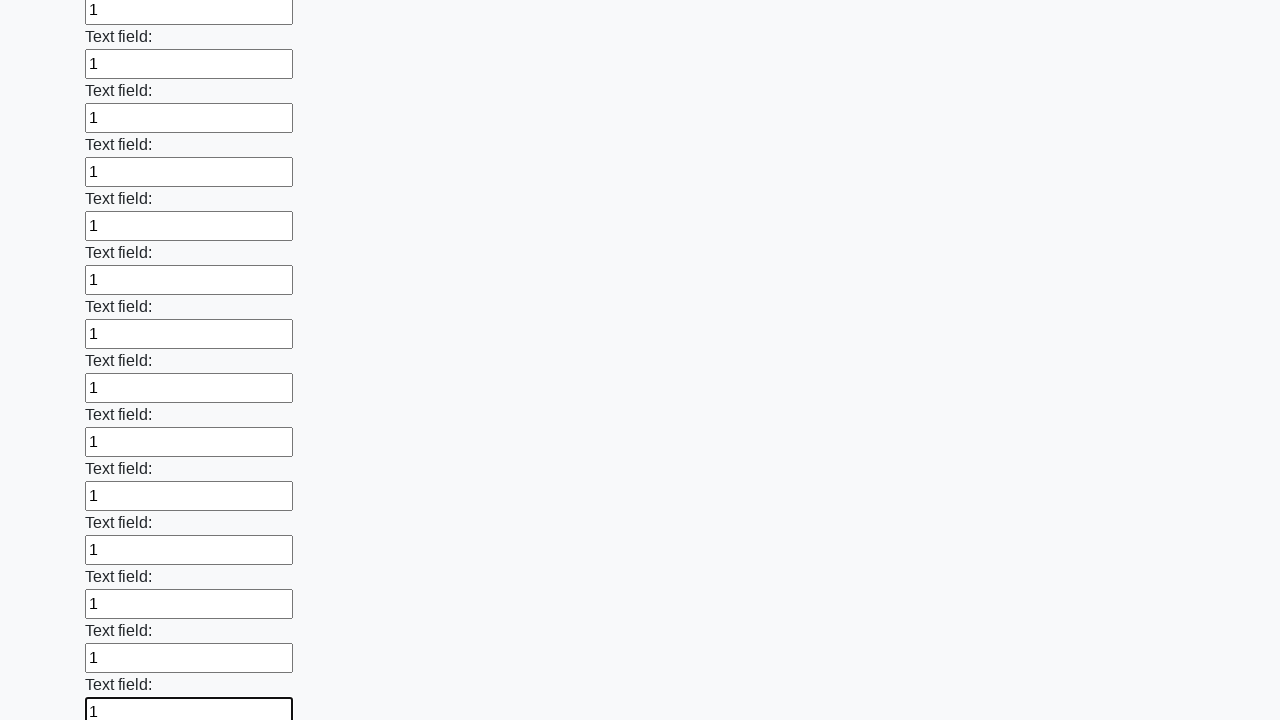

Filled an input field with value '1' on input >> nth=49
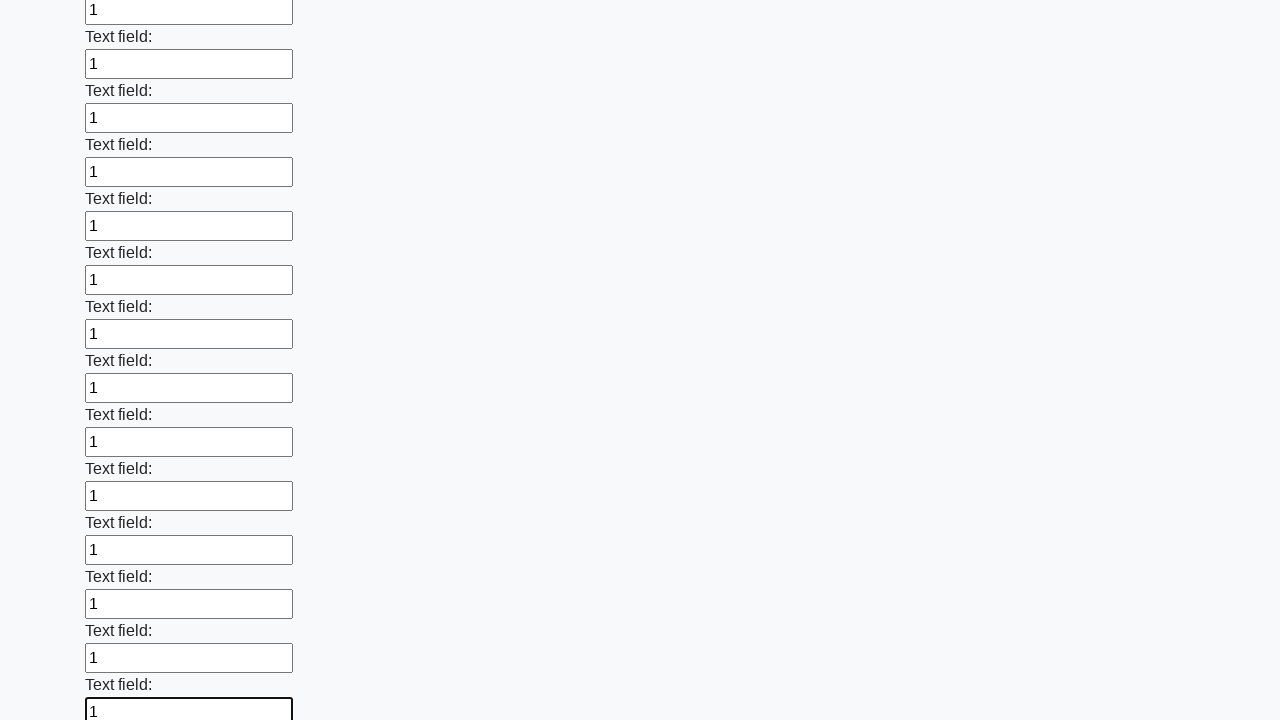

Filled an input field with value '1' on input >> nth=50
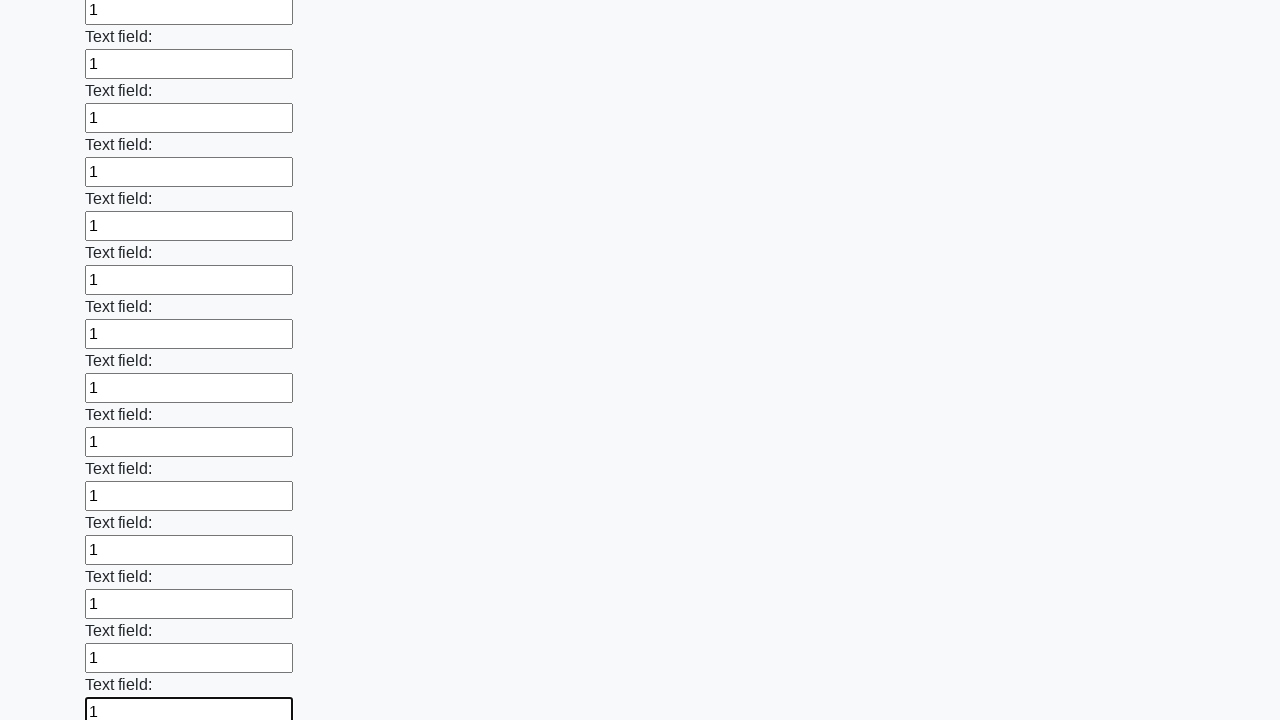

Filled an input field with value '1' on input >> nth=51
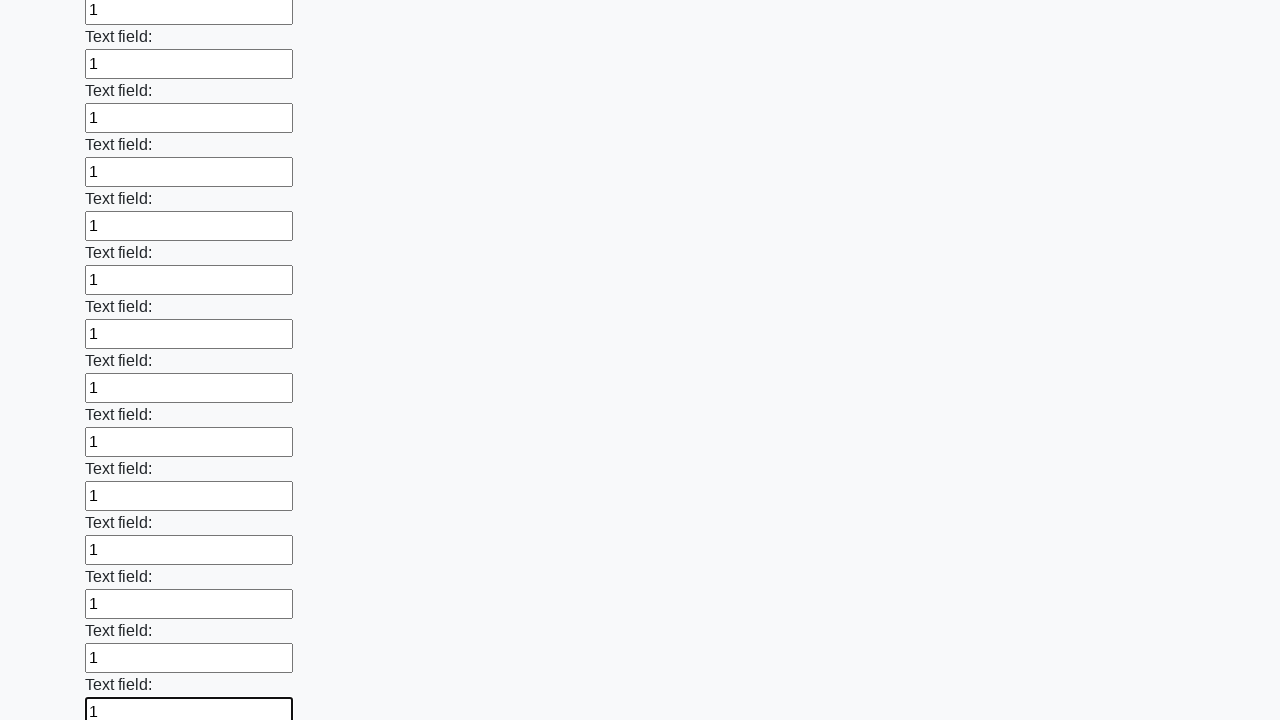

Filled an input field with value '1' on input >> nth=52
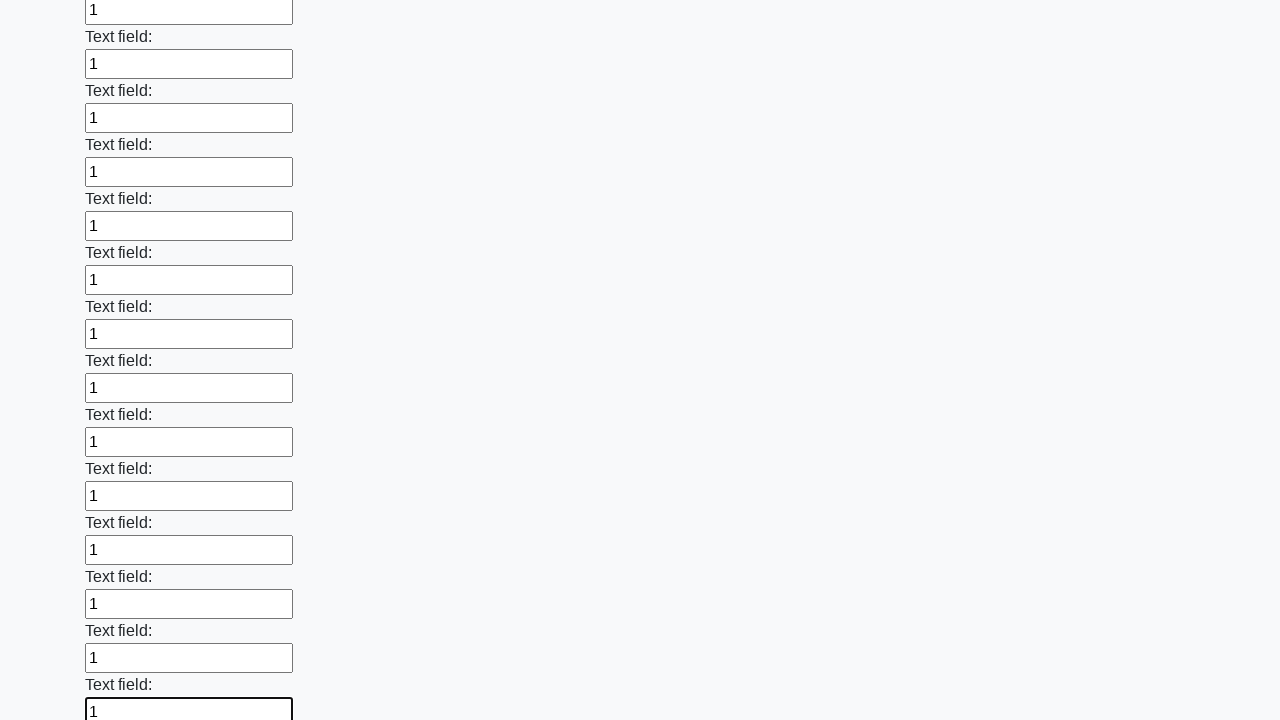

Filled an input field with value '1' on input >> nth=53
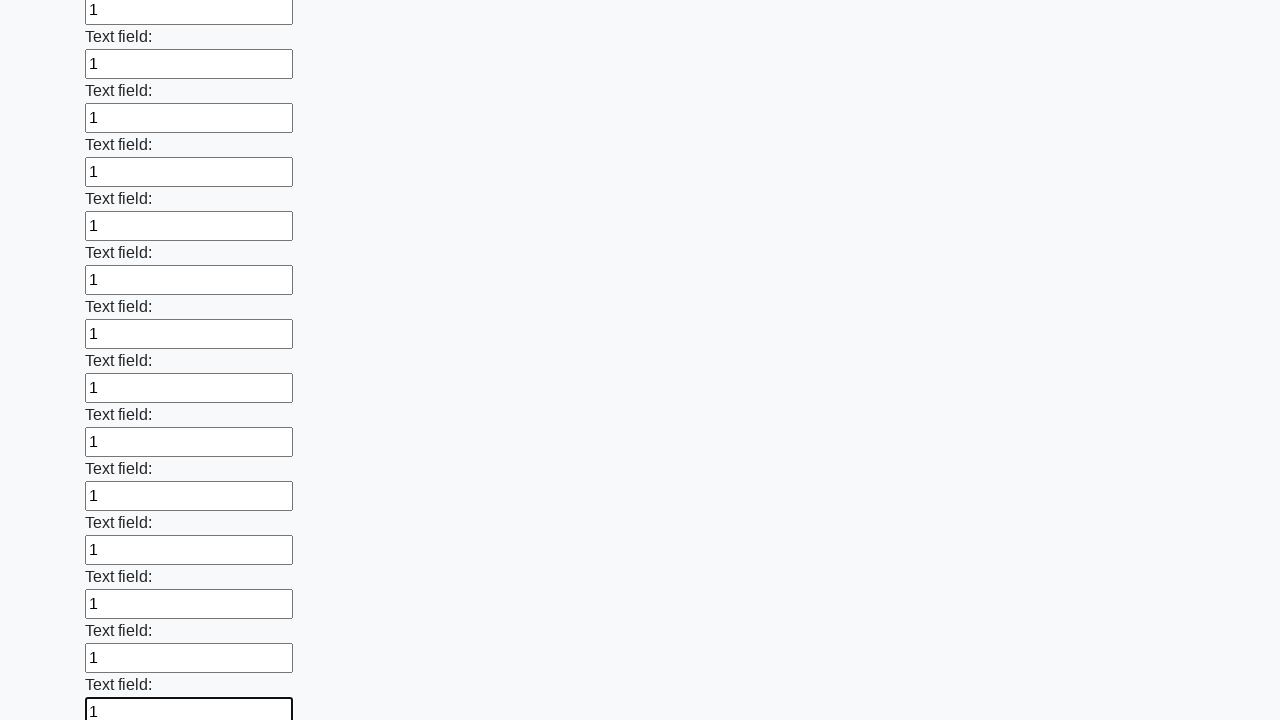

Filled an input field with value '1' on input >> nth=54
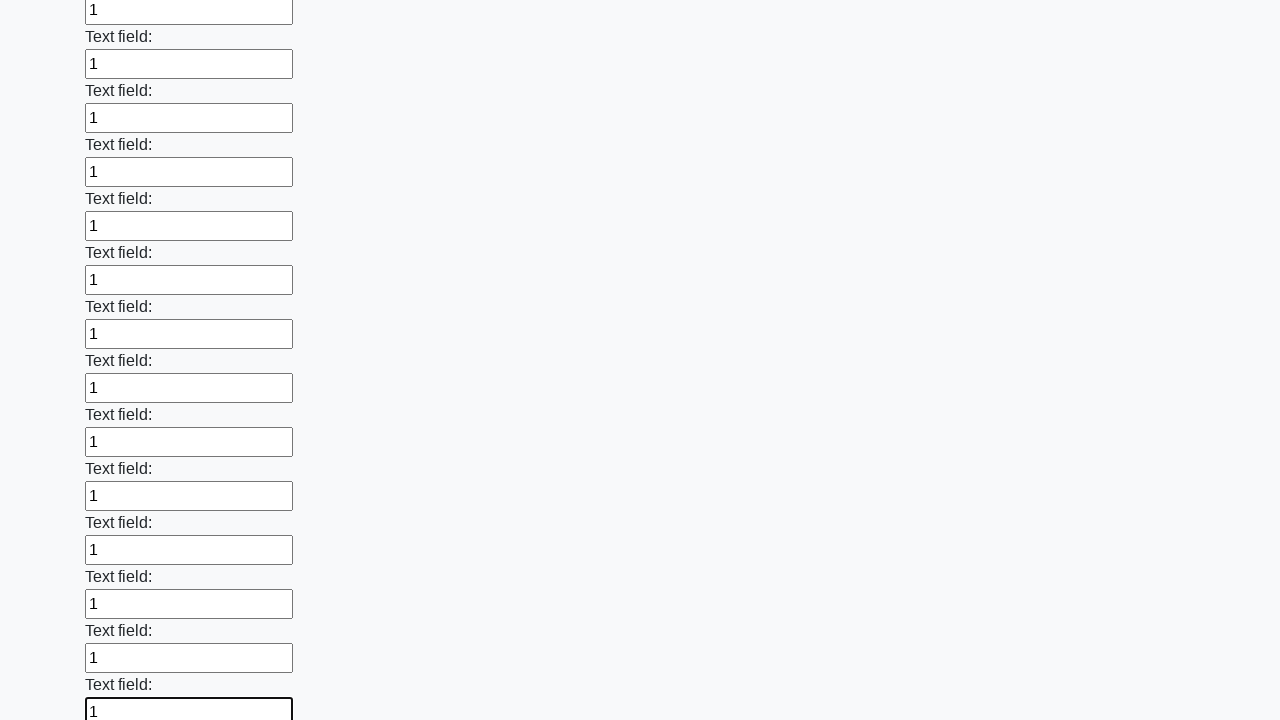

Filled an input field with value '1' on input >> nth=55
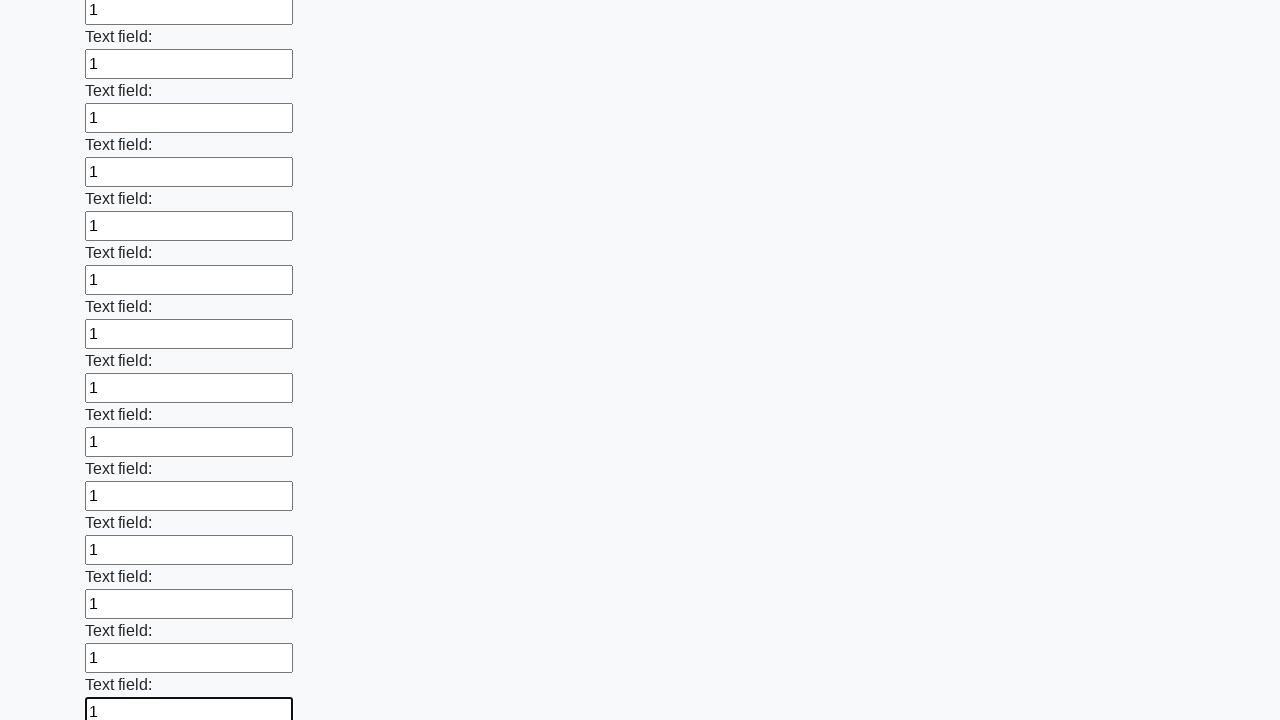

Filled an input field with value '1' on input >> nth=56
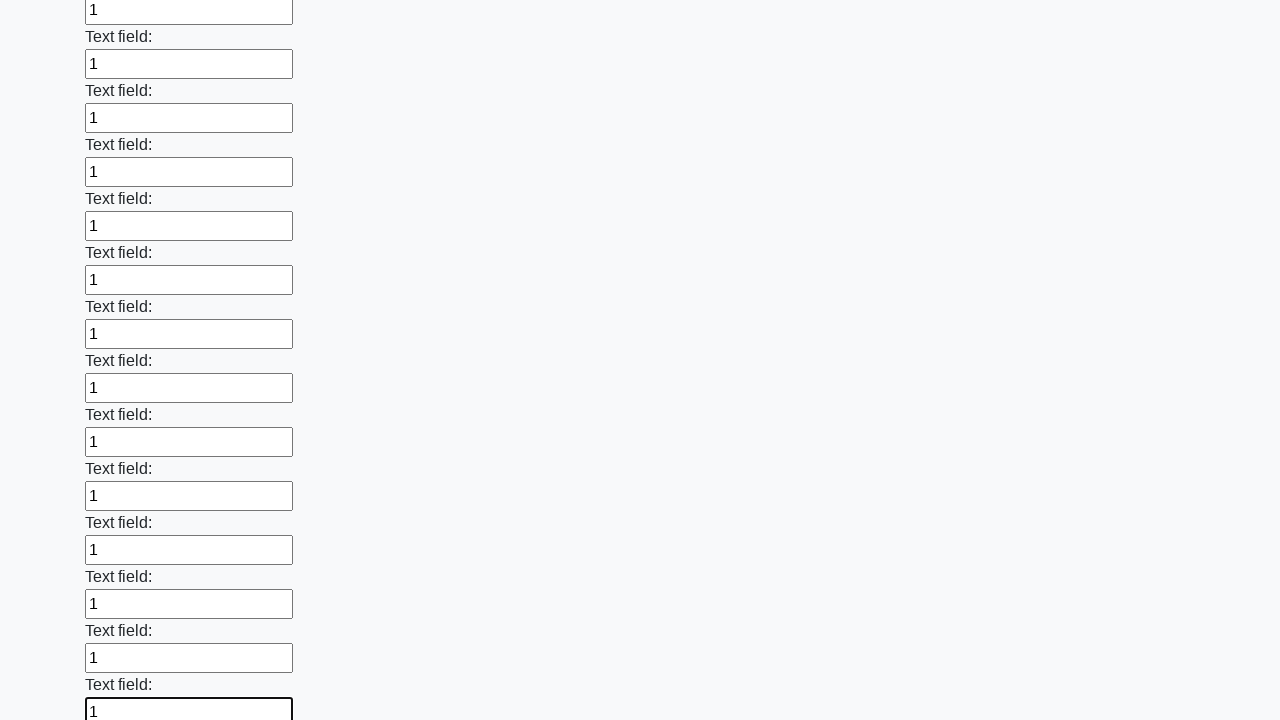

Filled an input field with value '1' on input >> nth=57
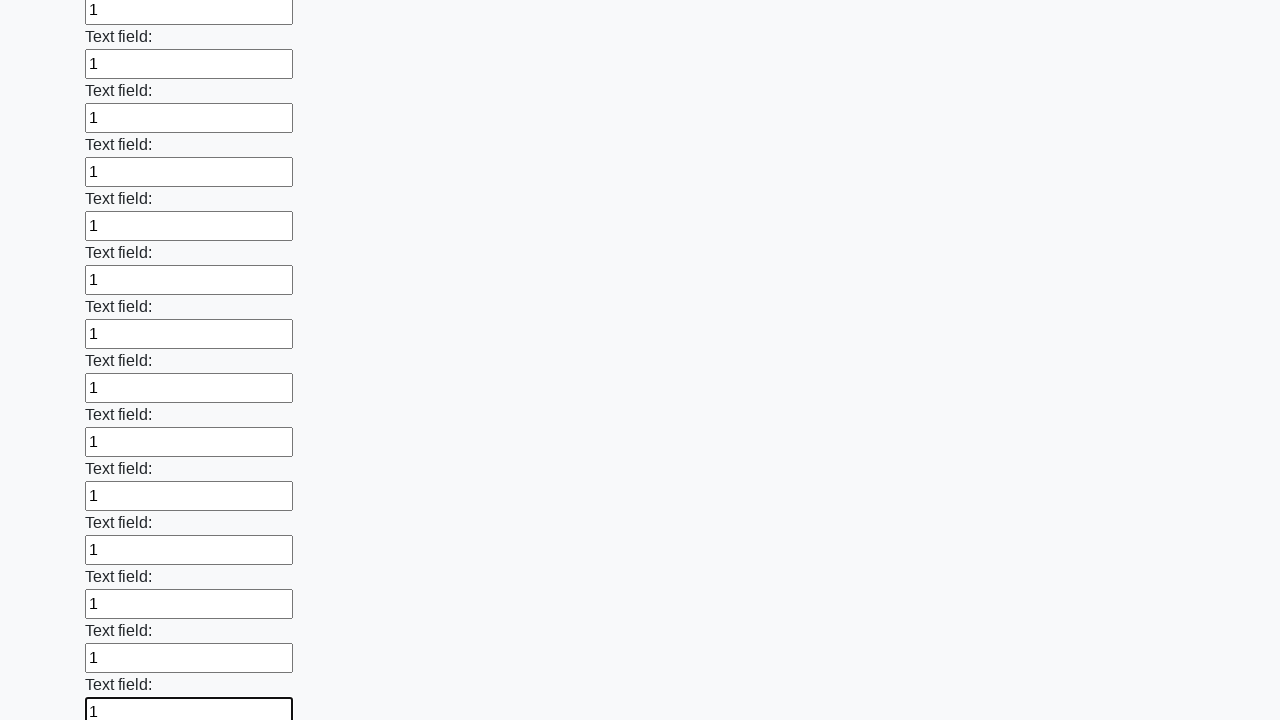

Filled an input field with value '1' on input >> nth=58
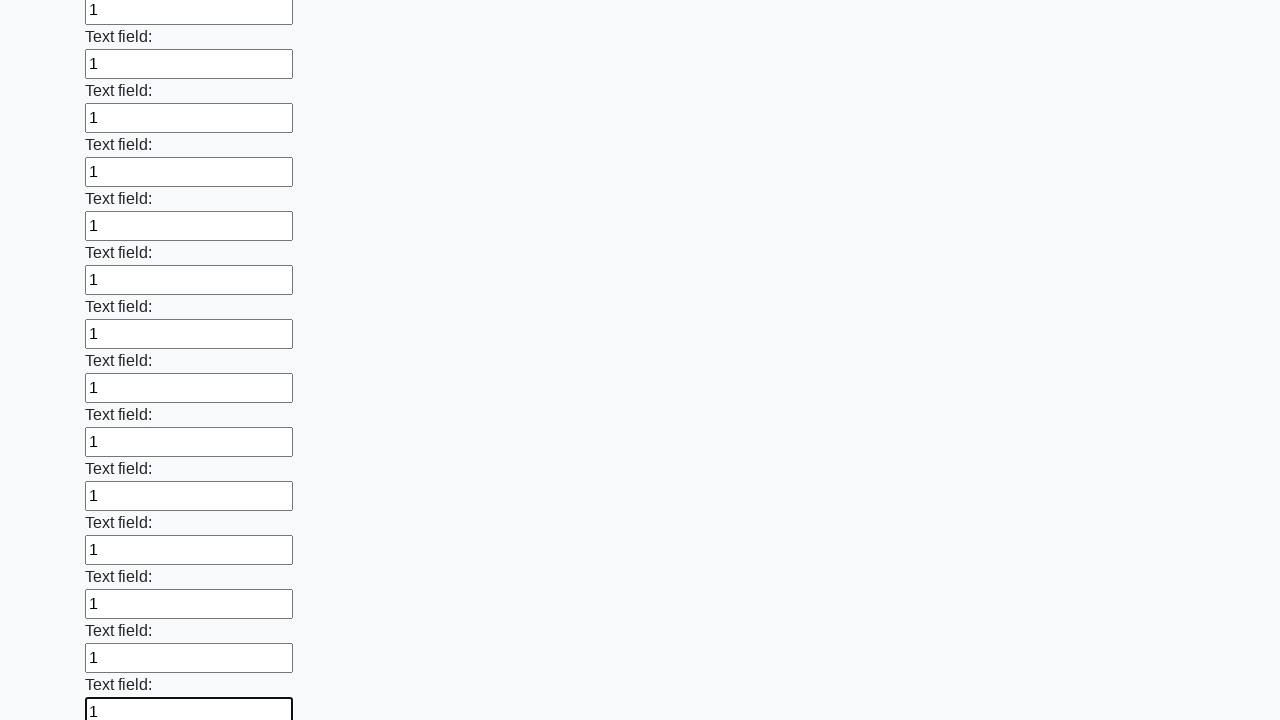

Filled an input field with value '1' on input >> nth=59
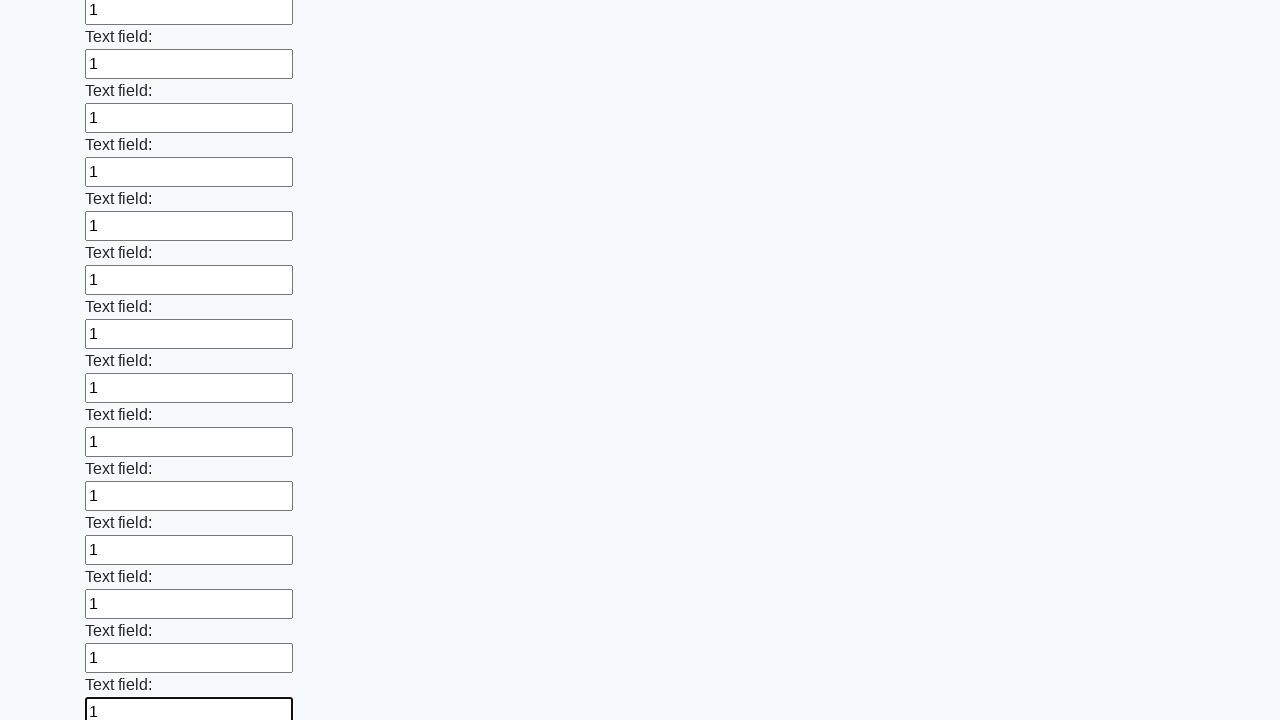

Filled an input field with value '1' on input >> nth=60
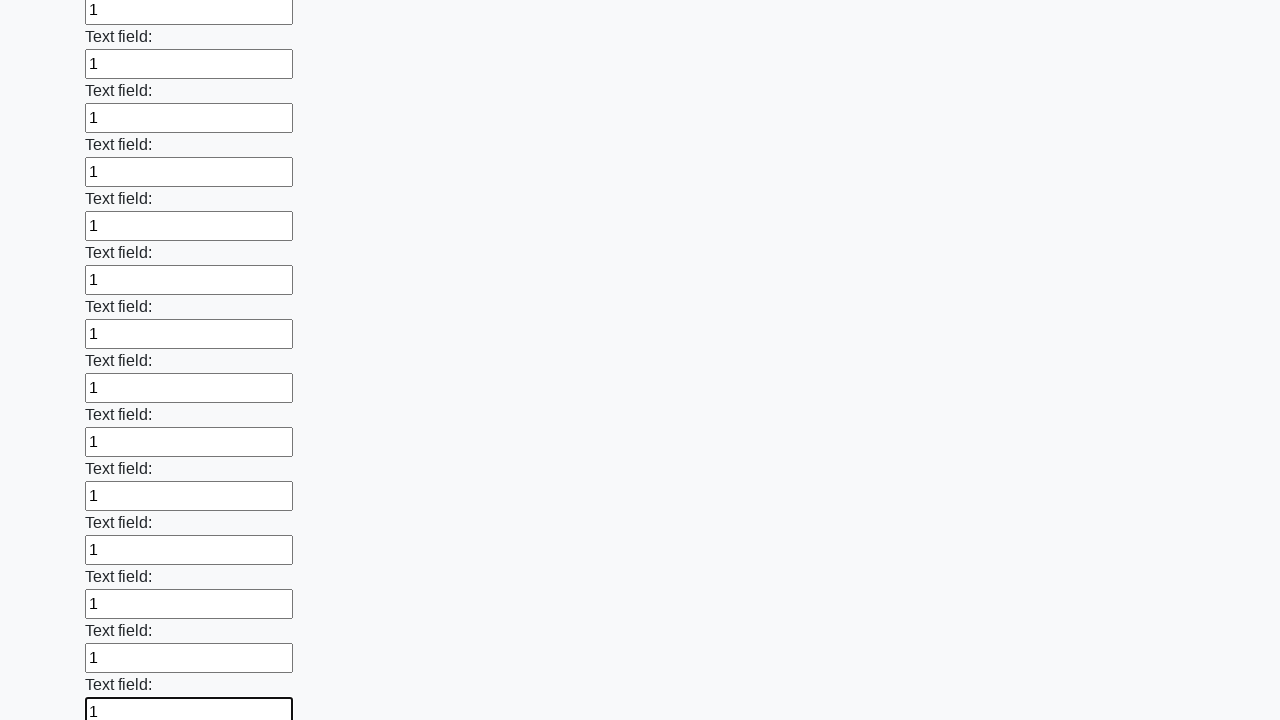

Filled an input field with value '1' on input >> nth=61
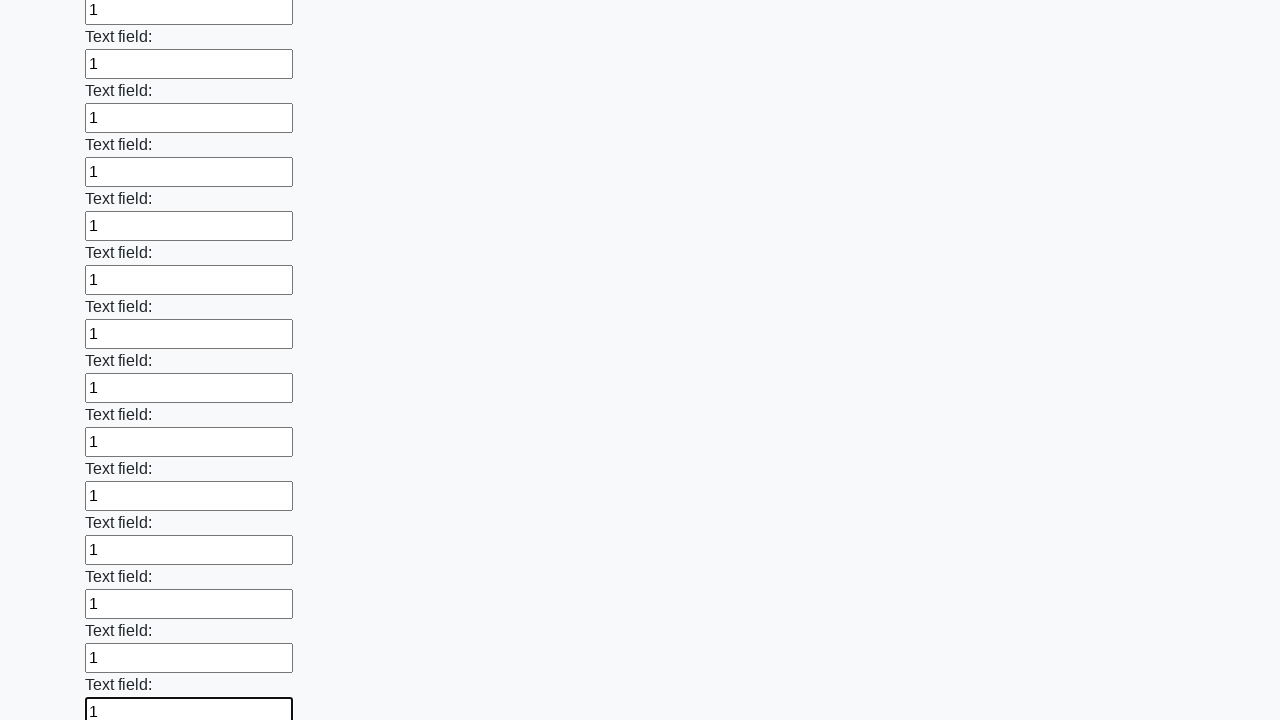

Filled an input field with value '1' on input >> nth=62
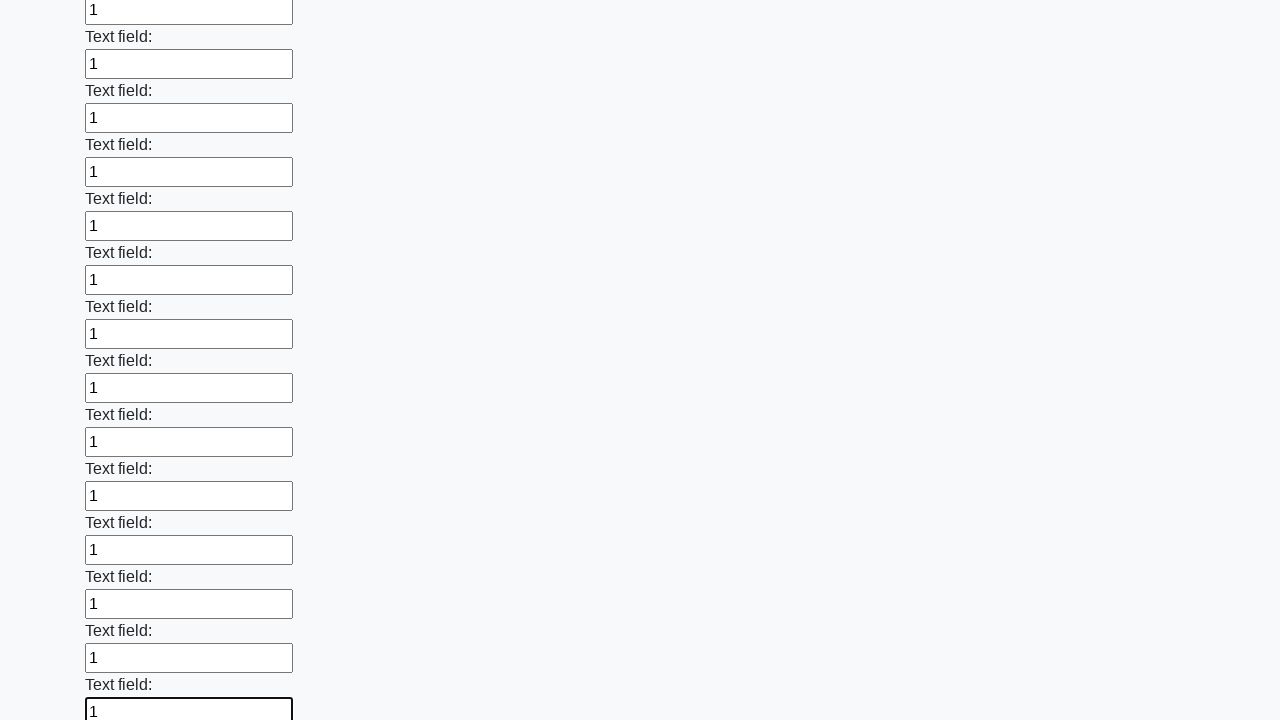

Filled an input field with value '1' on input >> nth=63
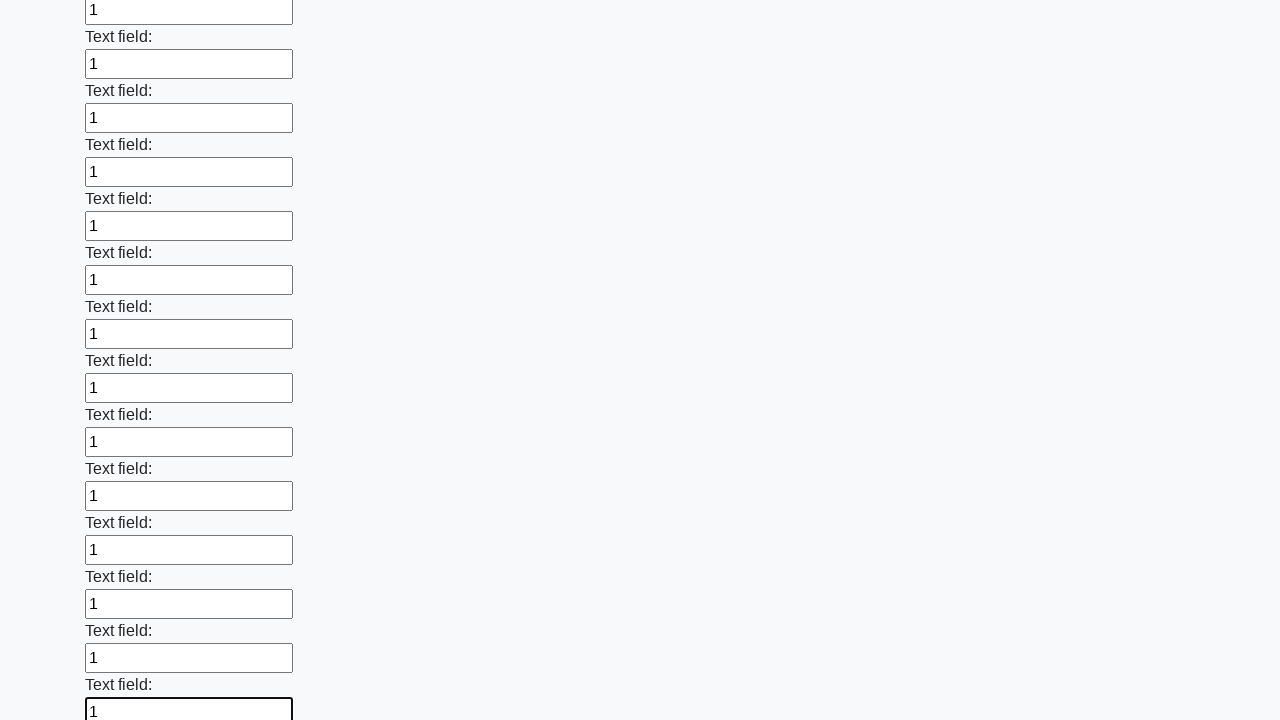

Filled an input field with value '1' on input >> nth=64
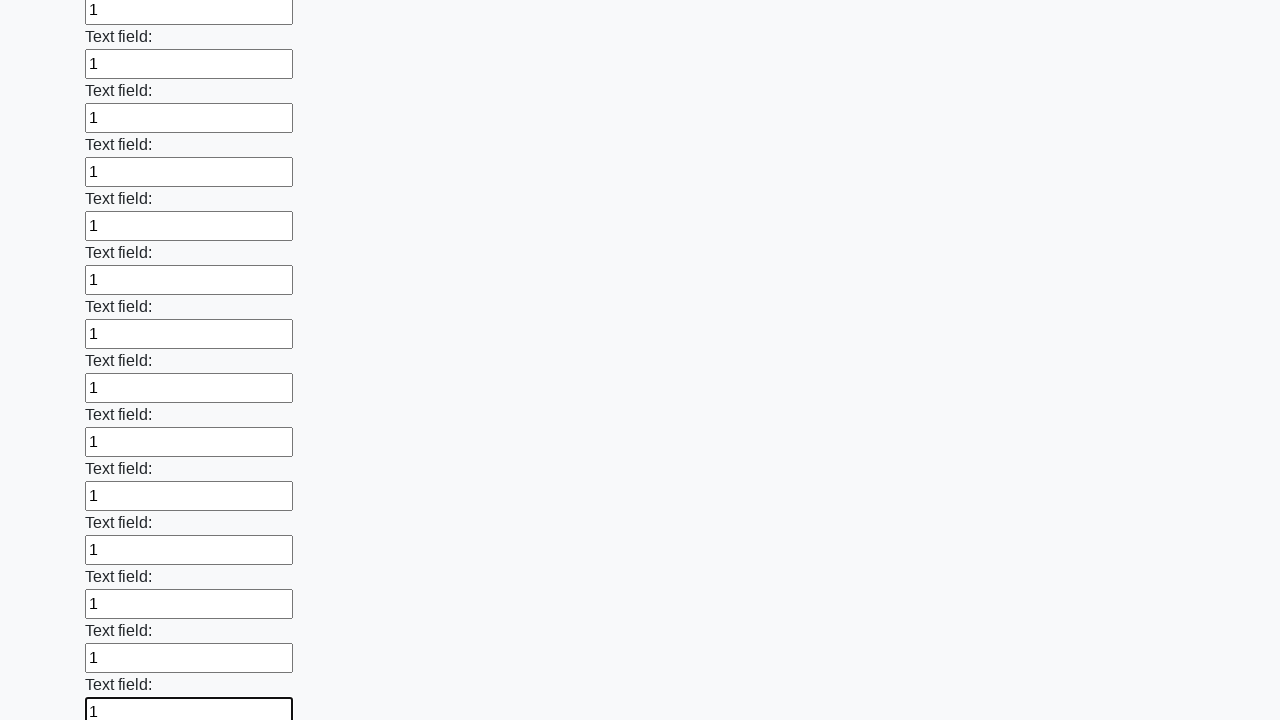

Filled an input field with value '1' on input >> nth=65
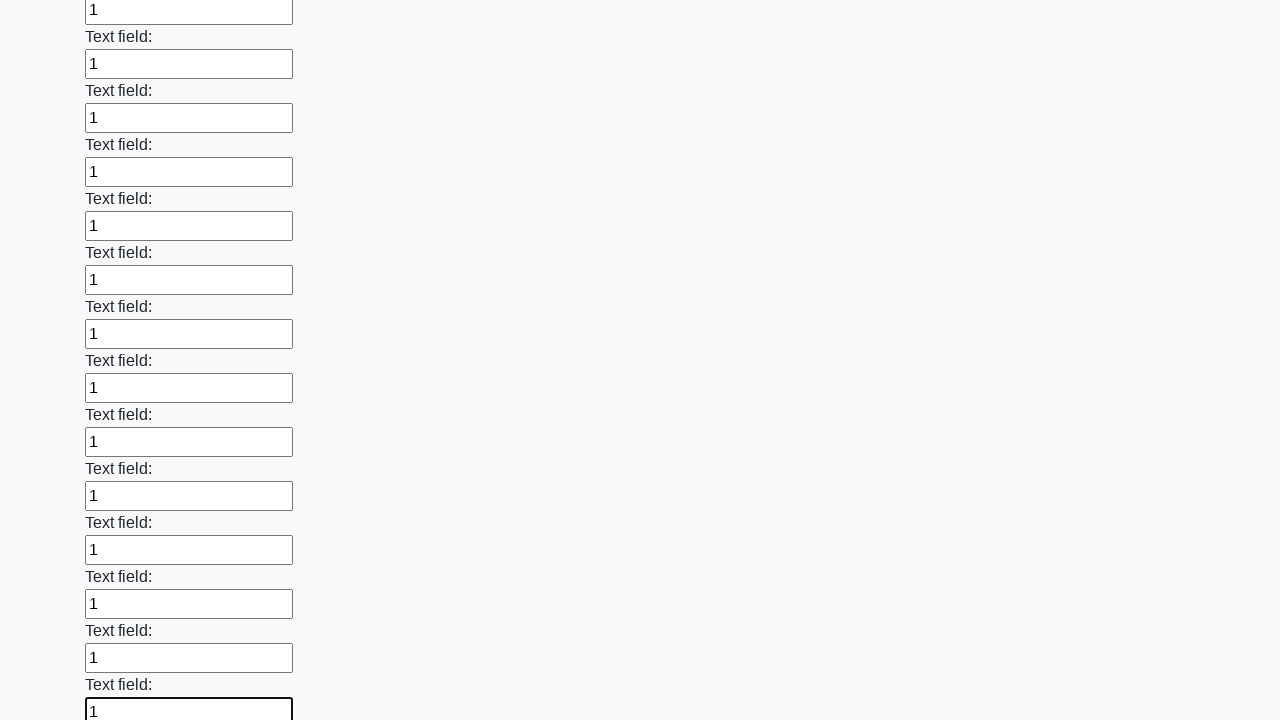

Filled an input field with value '1' on input >> nth=66
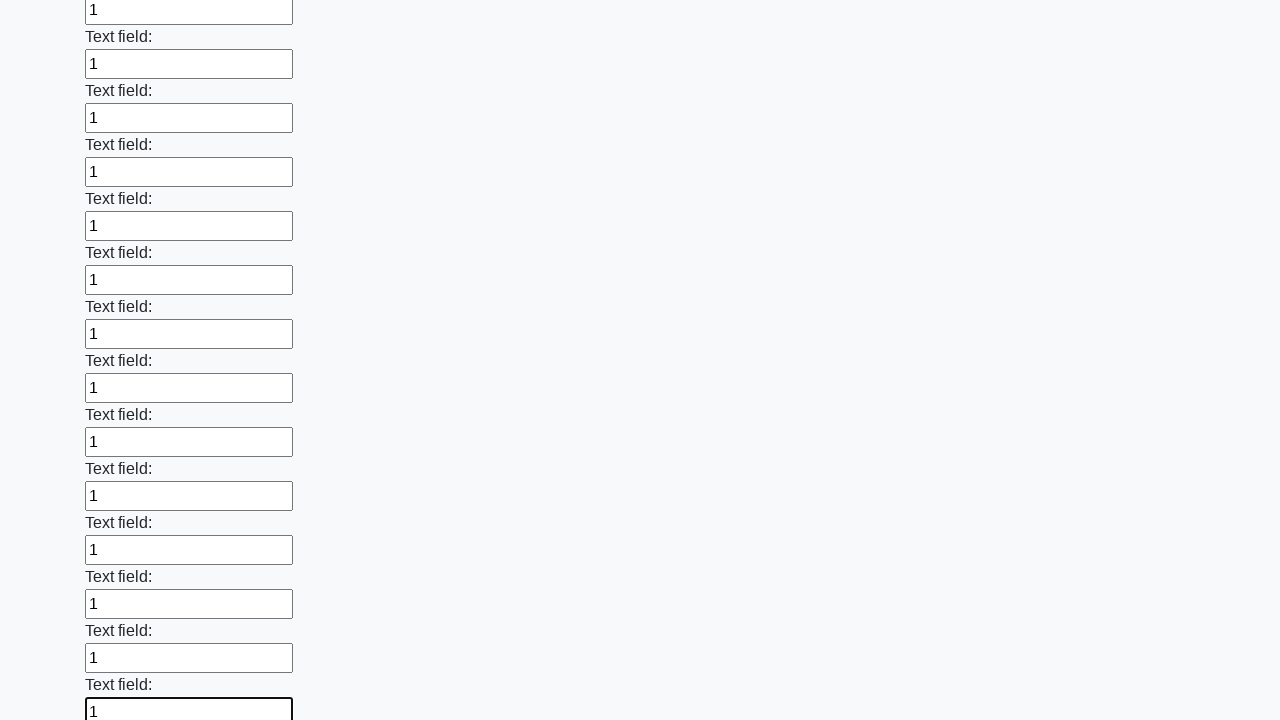

Filled an input field with value '1' on input >> nth=67
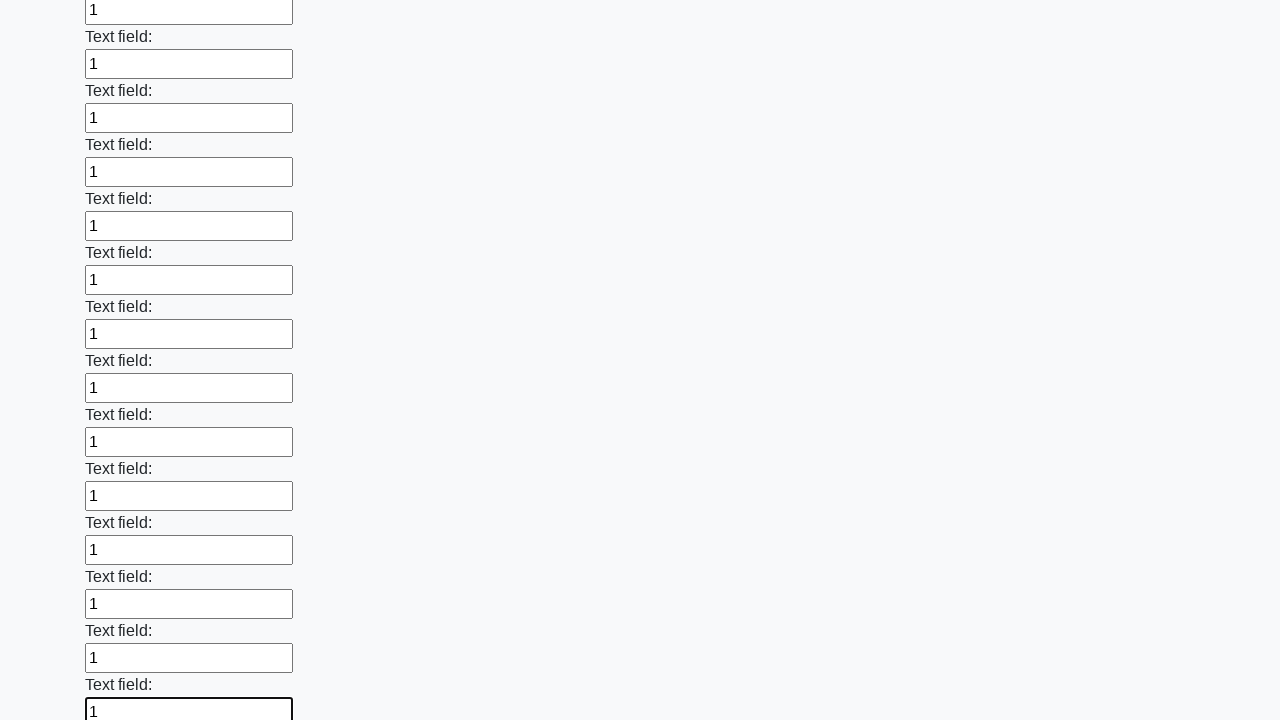

Filled an input field with value '1' on input >> nth=68
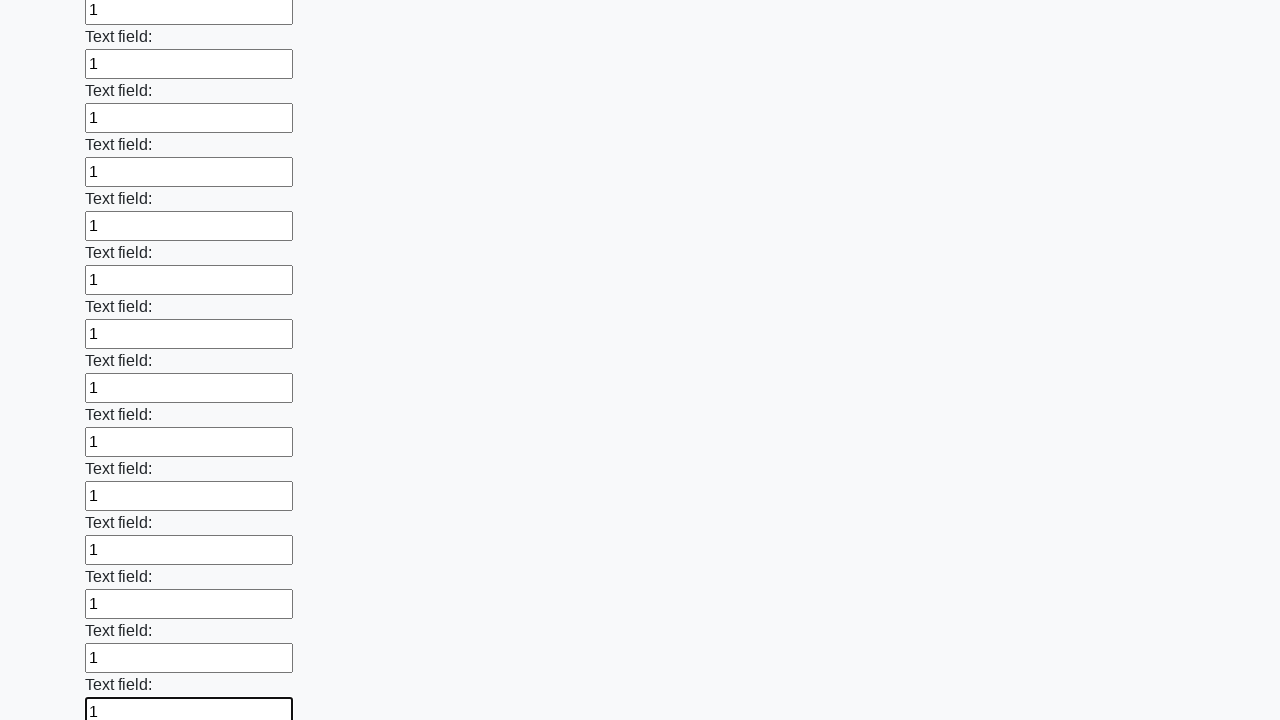

Filled an input field with value '1' on input >> nth=69
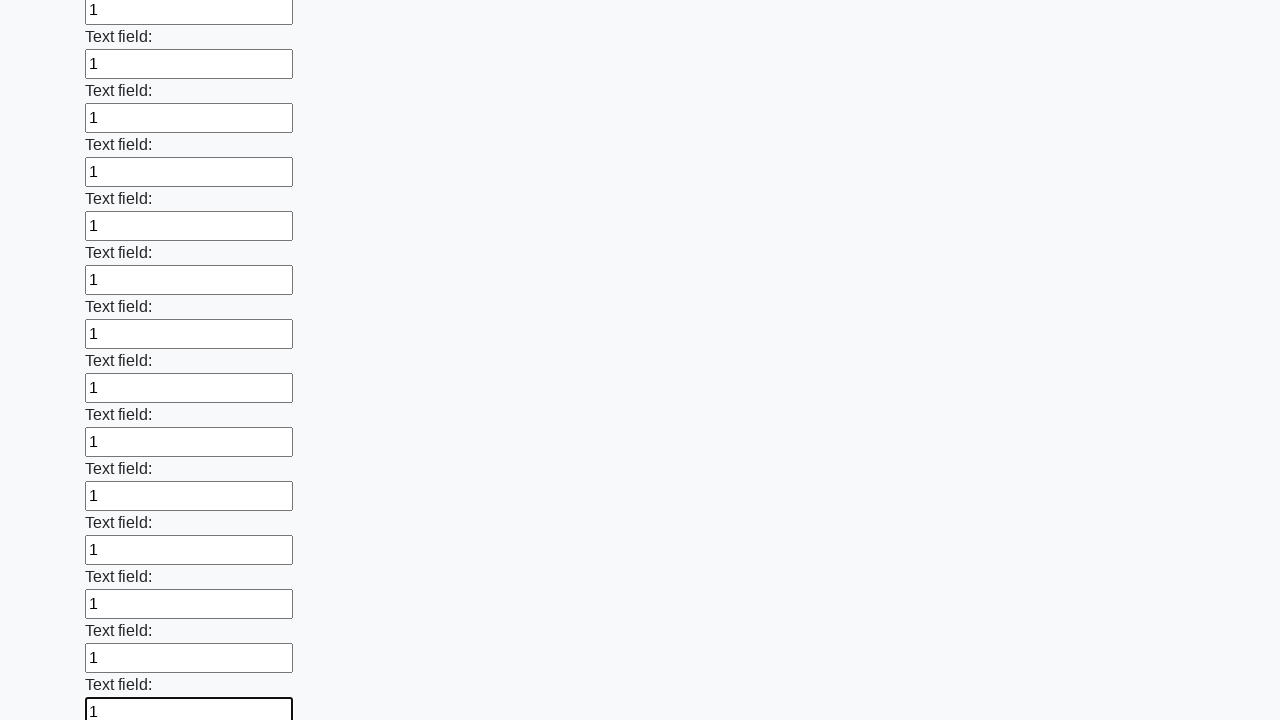

Filled an input field with value '1' on input >> nth=70
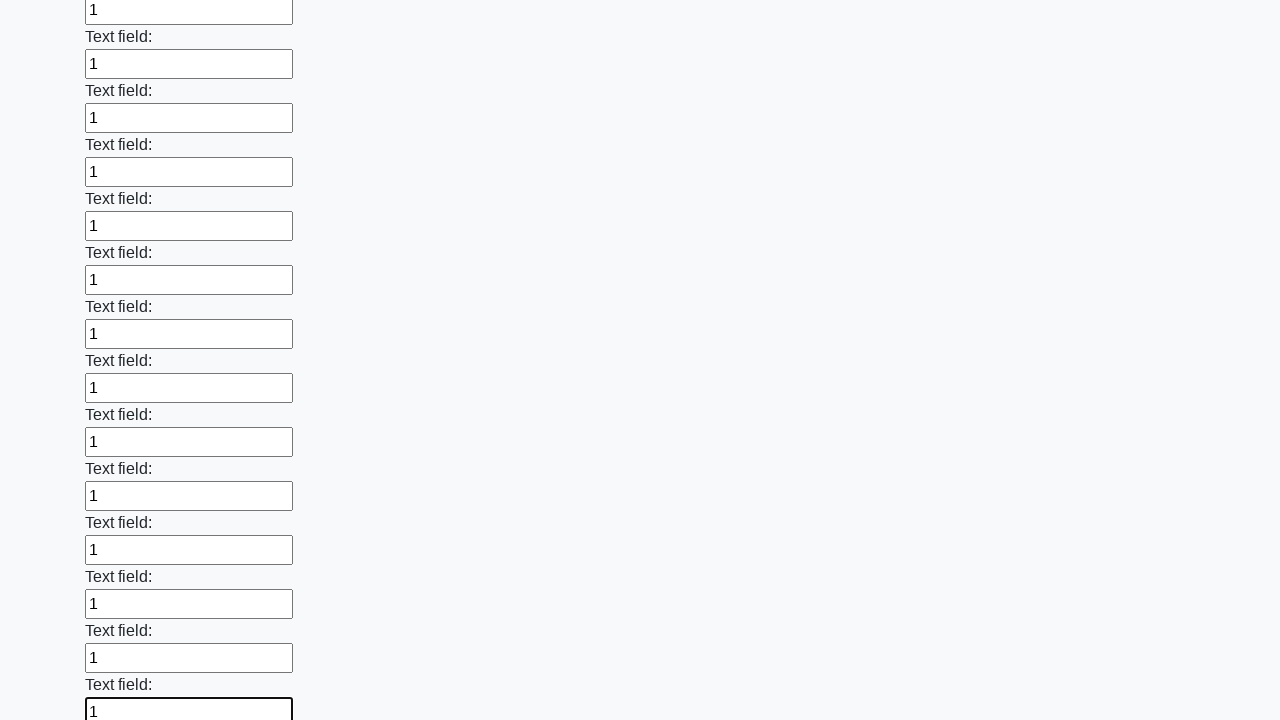

Filled an input field with value '1' on input >> nth=71
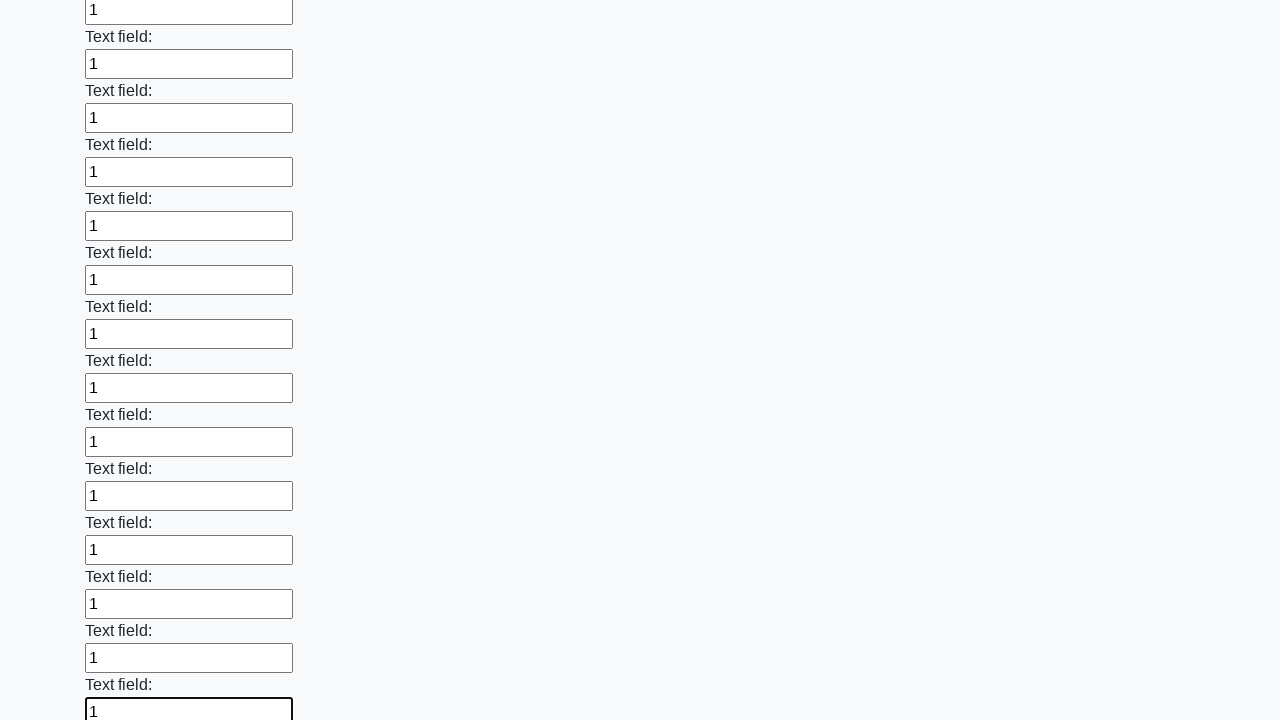

Filled an input field with value '1' on input >> nth=72
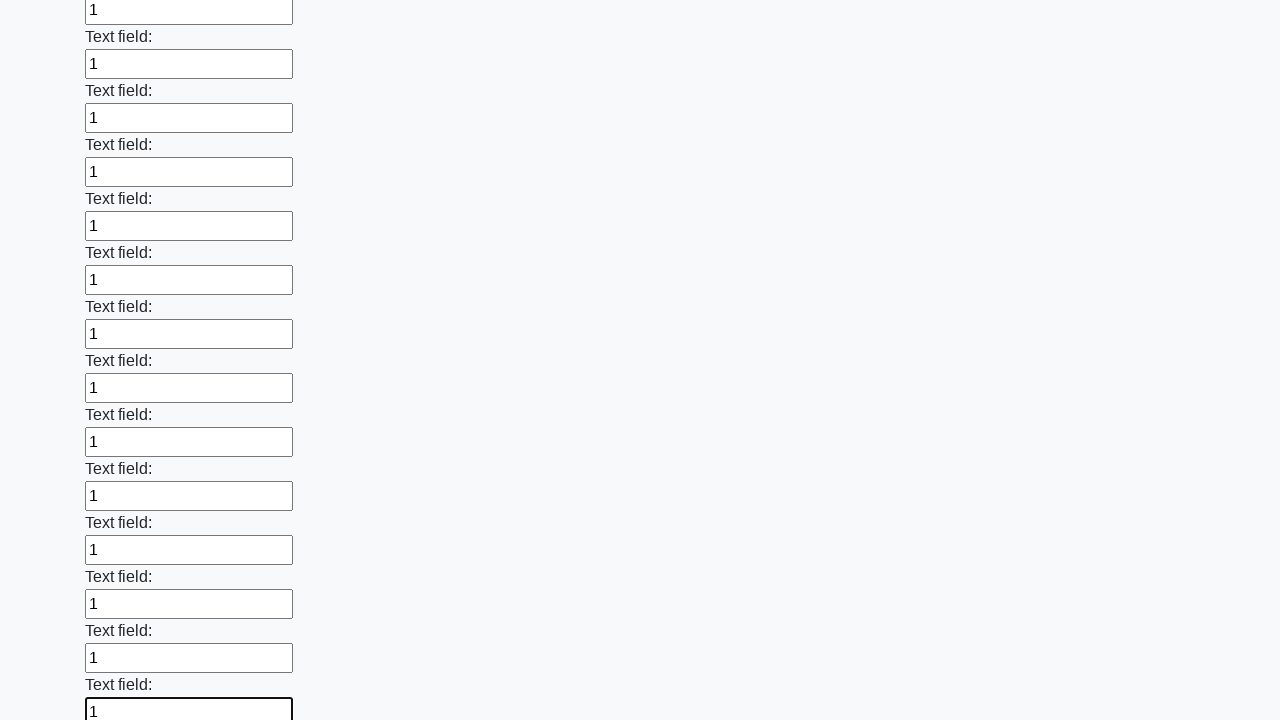

Filled an input field with value '1' on input >> nth=73
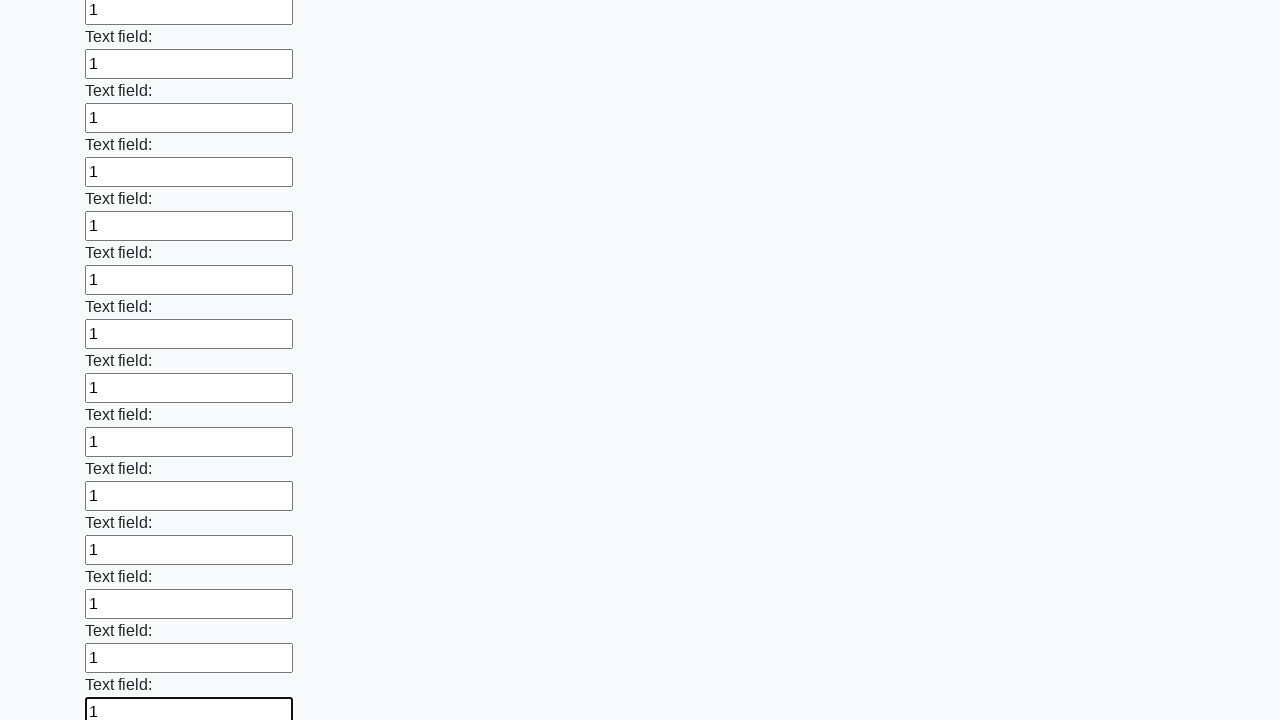

Filled an input field with value '1' on input >> nth=74
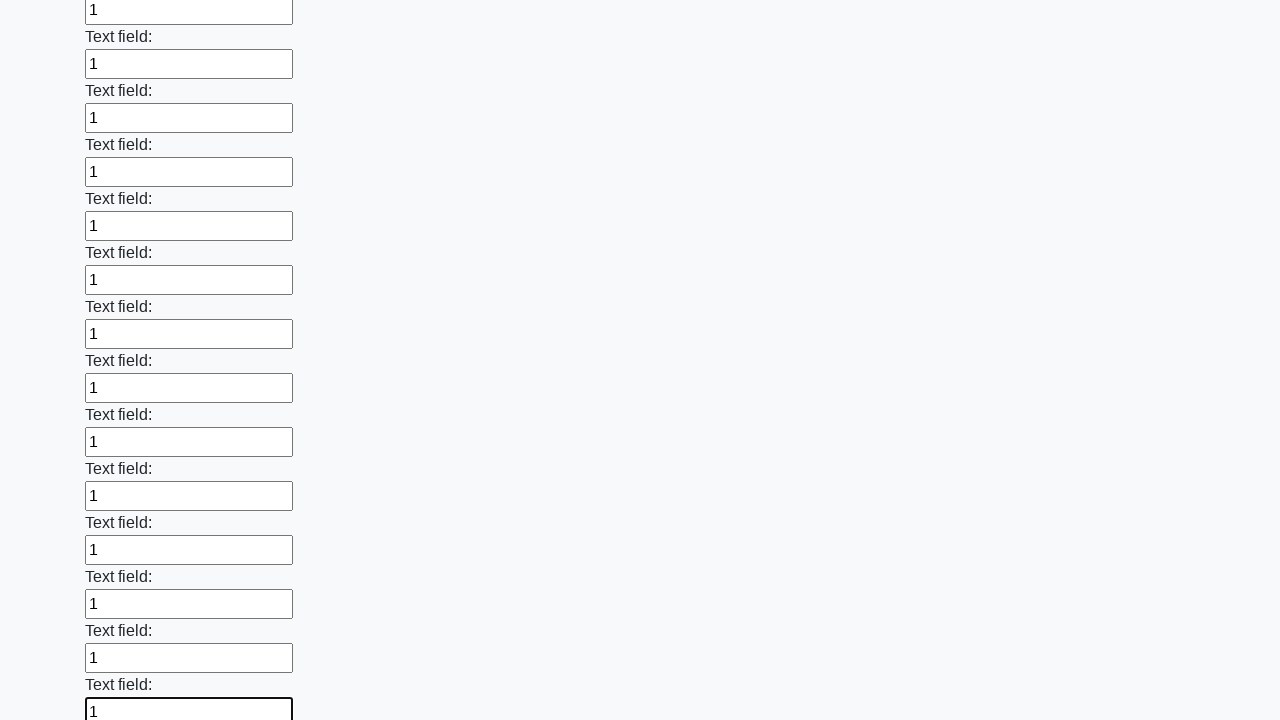

Filled an input field with value '1' on input >> nth=75
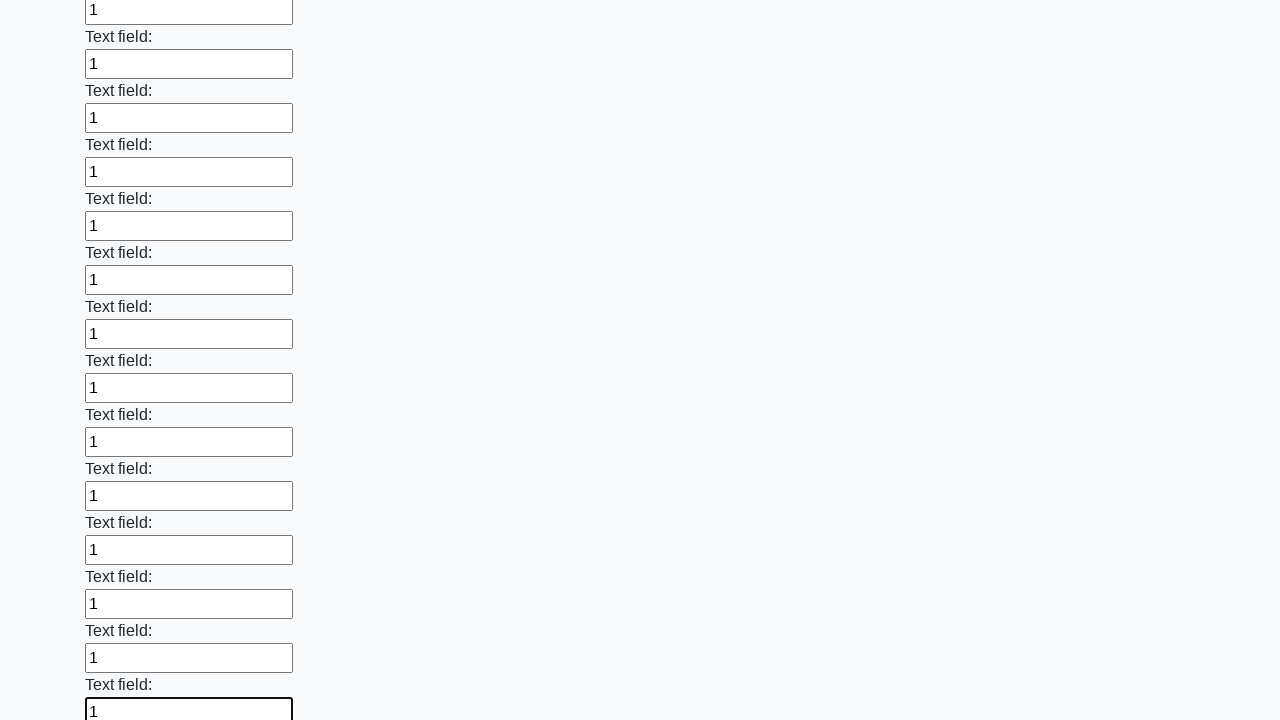

Filled an input field with value '1' on input >> nth=76
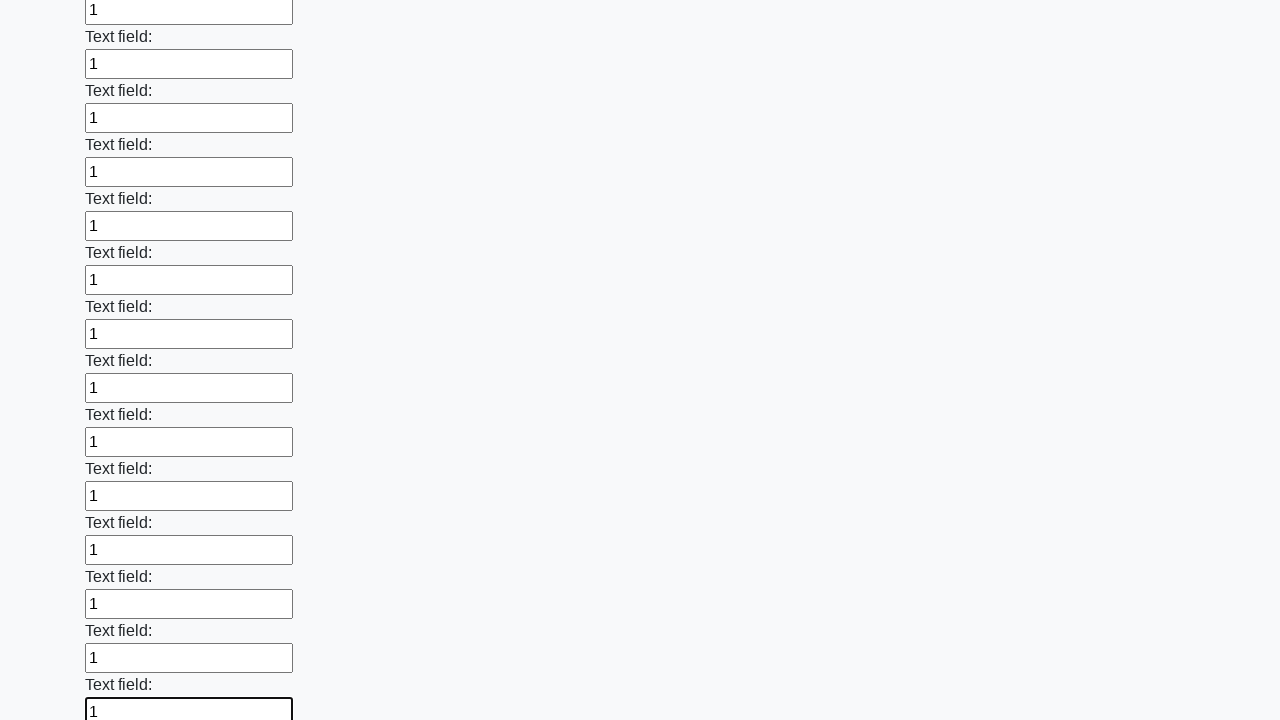

Filled an input field with value '1' on input >> nth=77
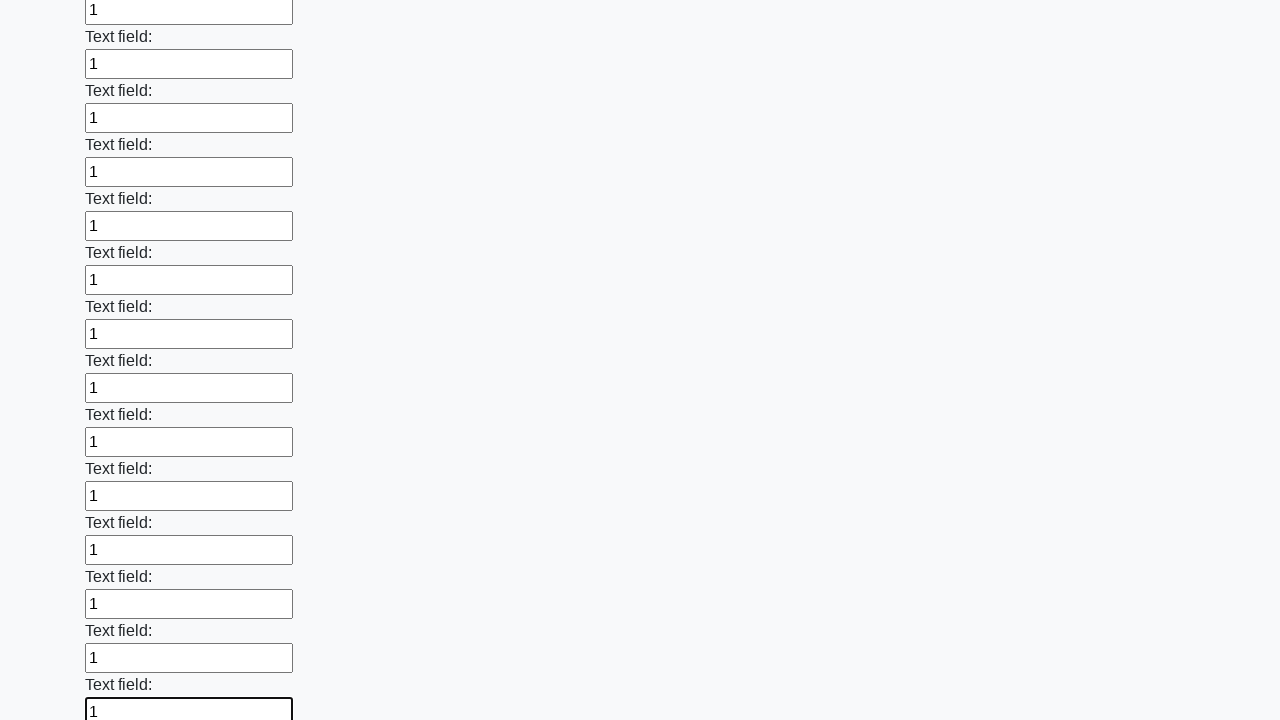

Filled an input field with value '1' on input >> nth=78
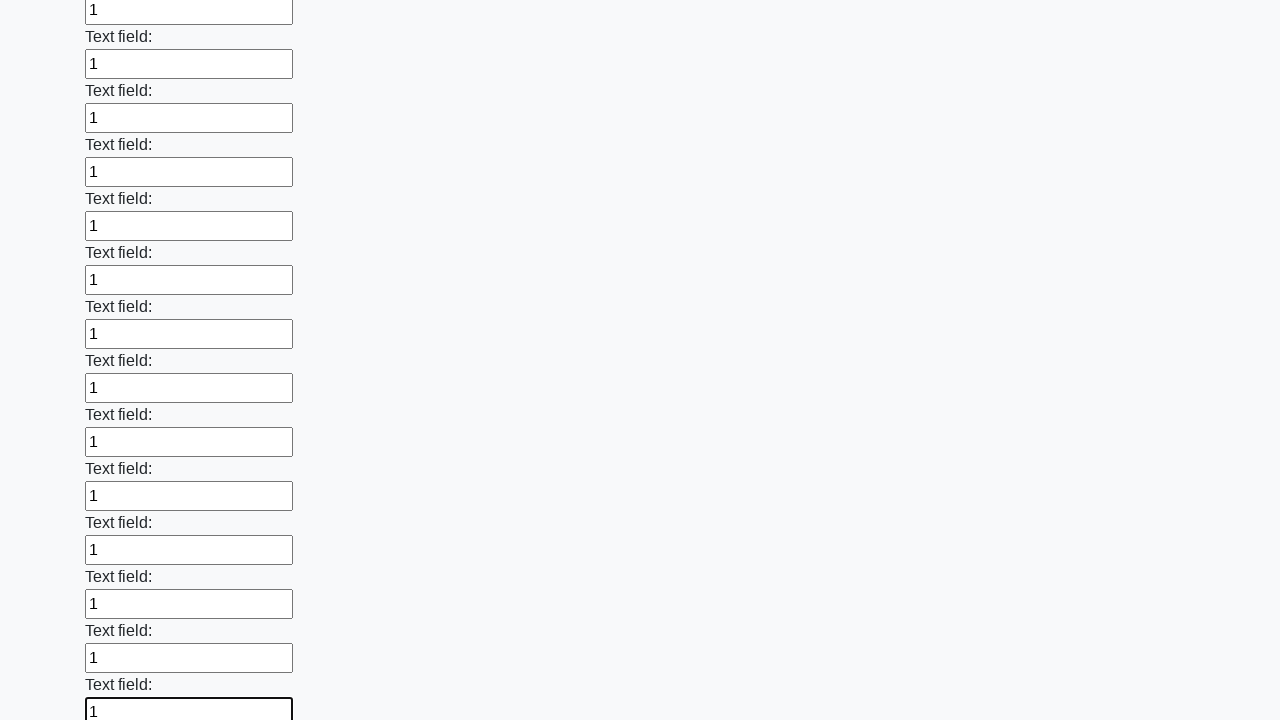

Filled an input field with value '1' on input >> nth=79
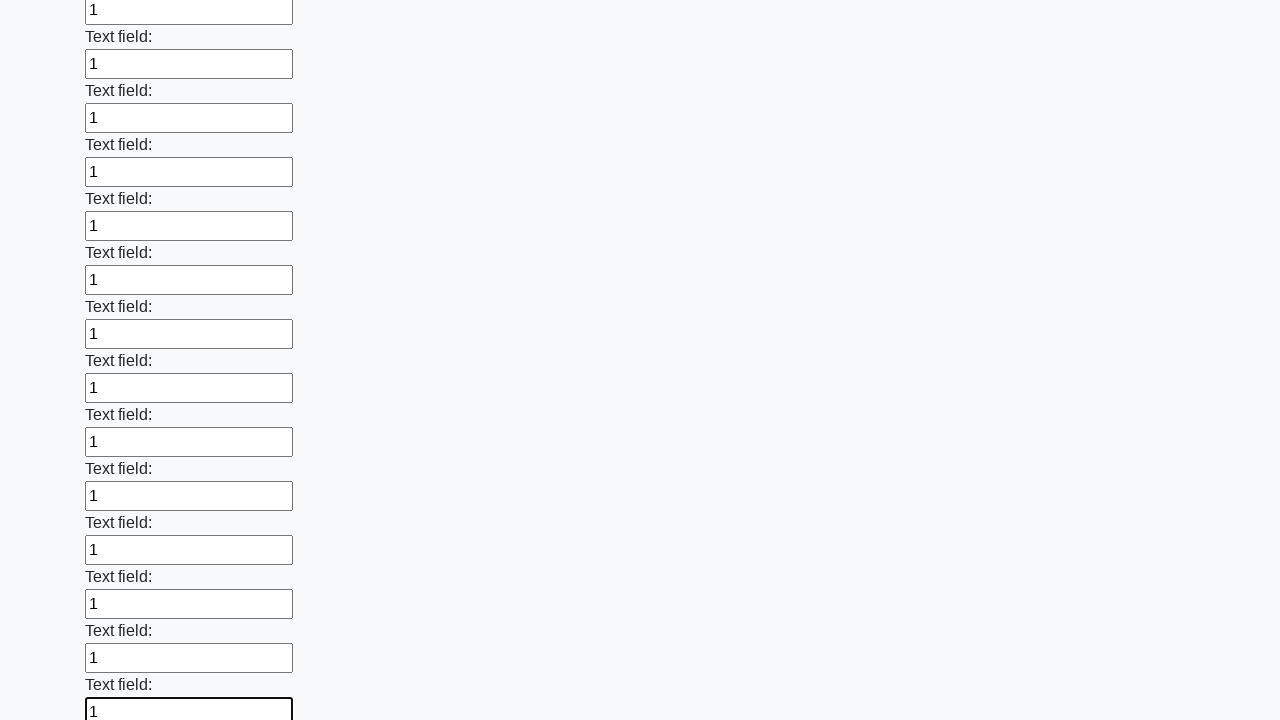

Filled an input field with value '1' on input >> nth=80
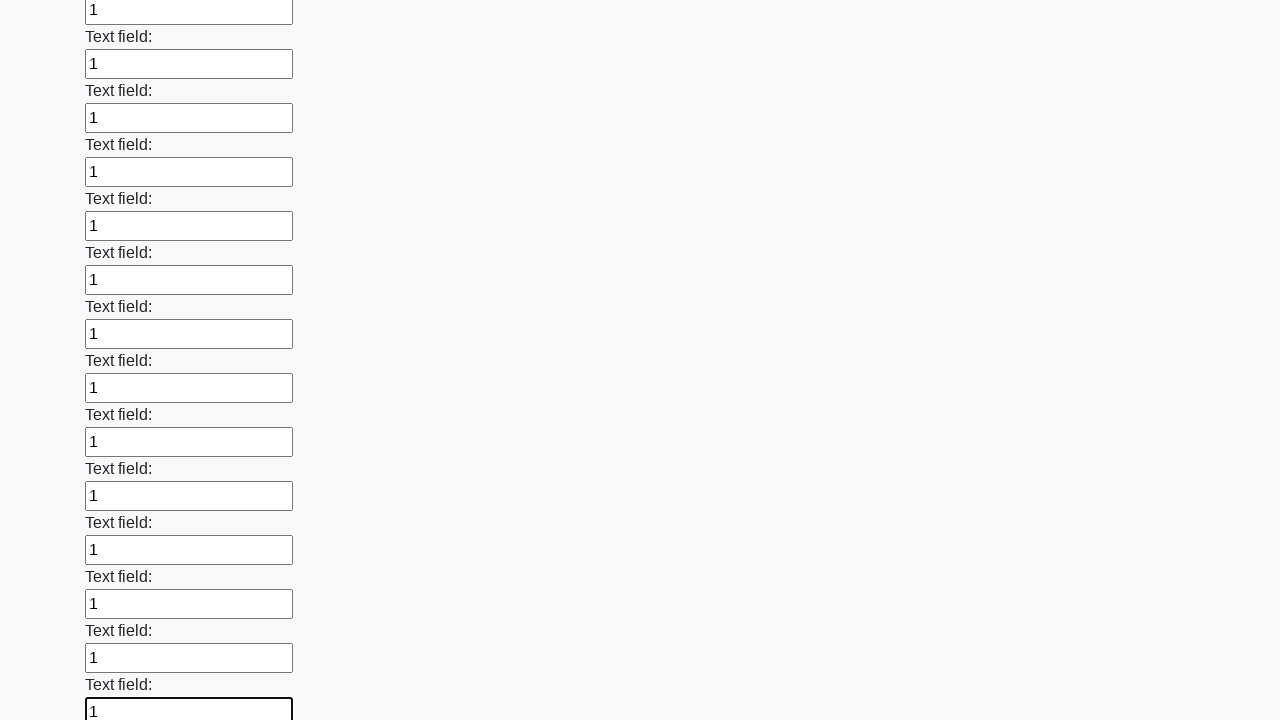

Filled an input field with value '1' on input >> nth=81
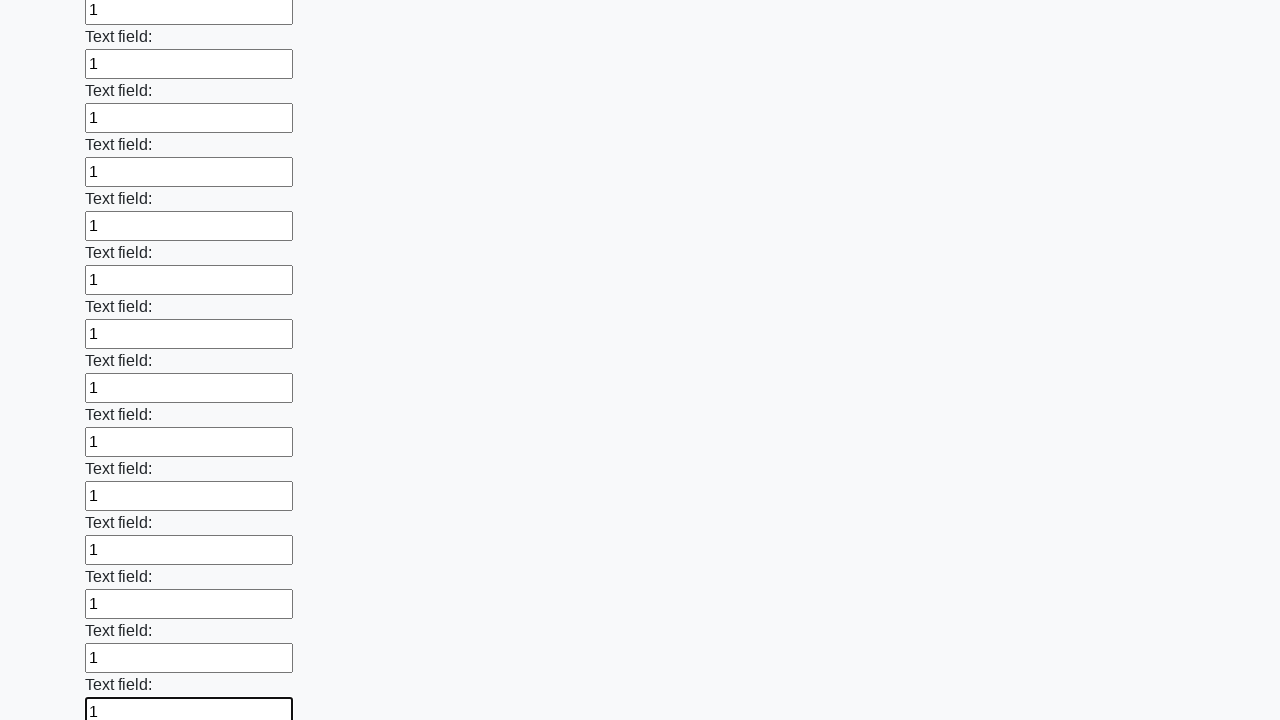

Filled an input field with value '1' on input >> nth=82
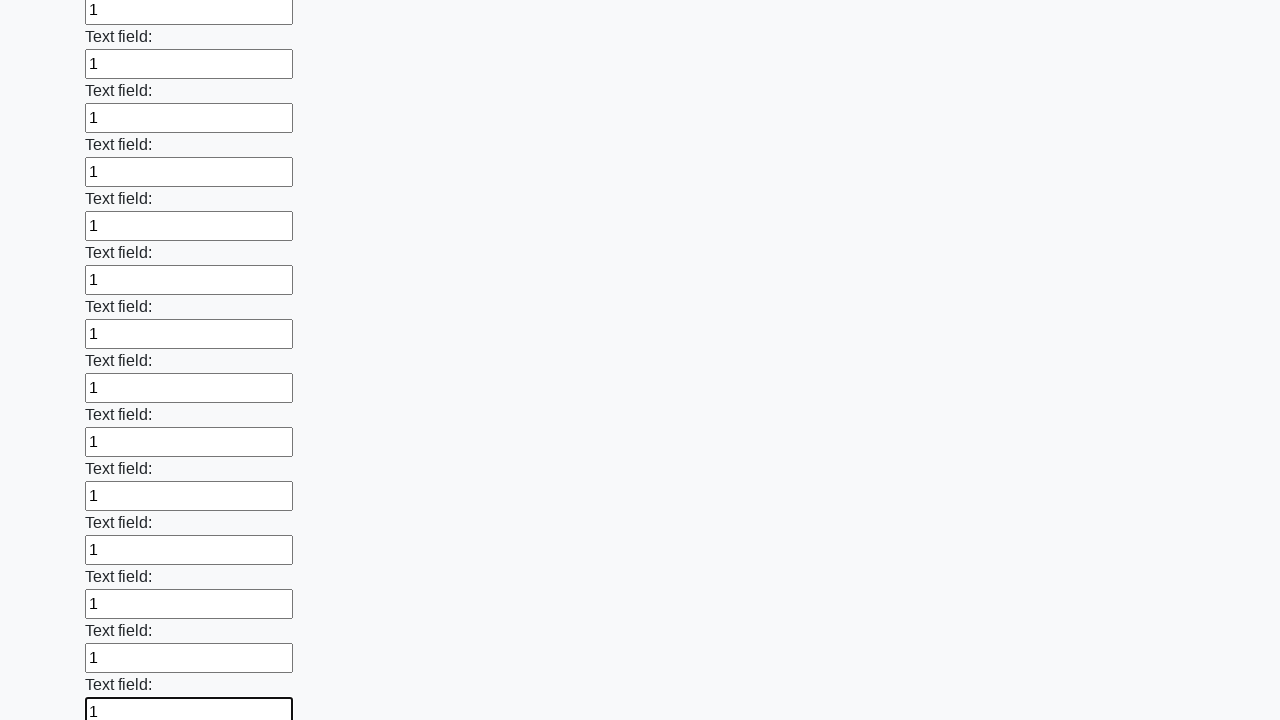

Filled an input field with value '1' on input >> nth=83
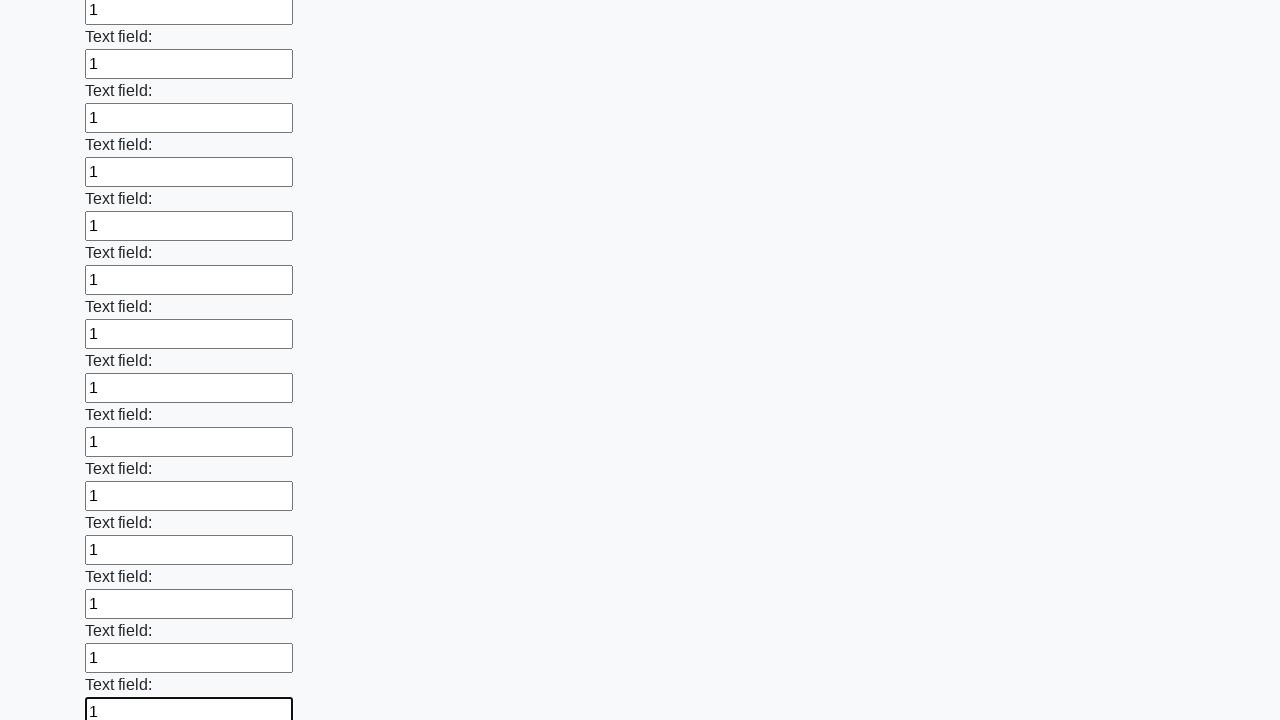

Filled an input field with value '1' on input >> nth=84
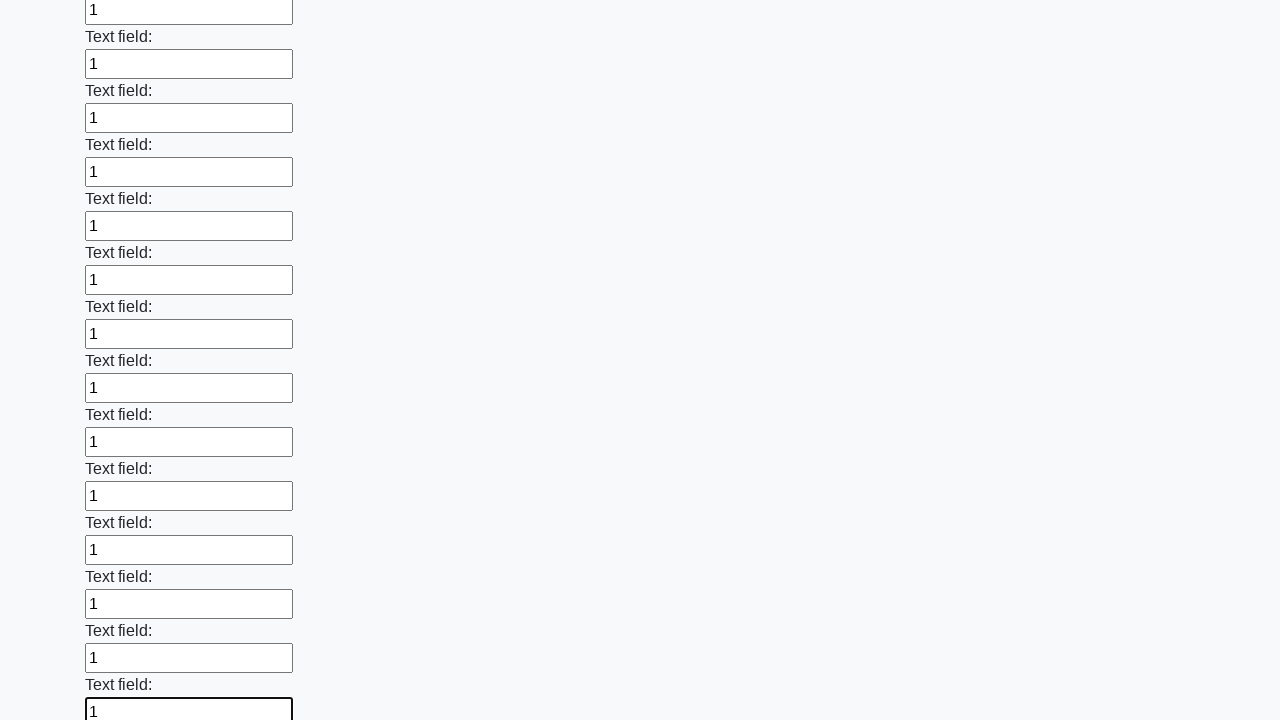

Filled an input field with value '1' on input >> nth=85
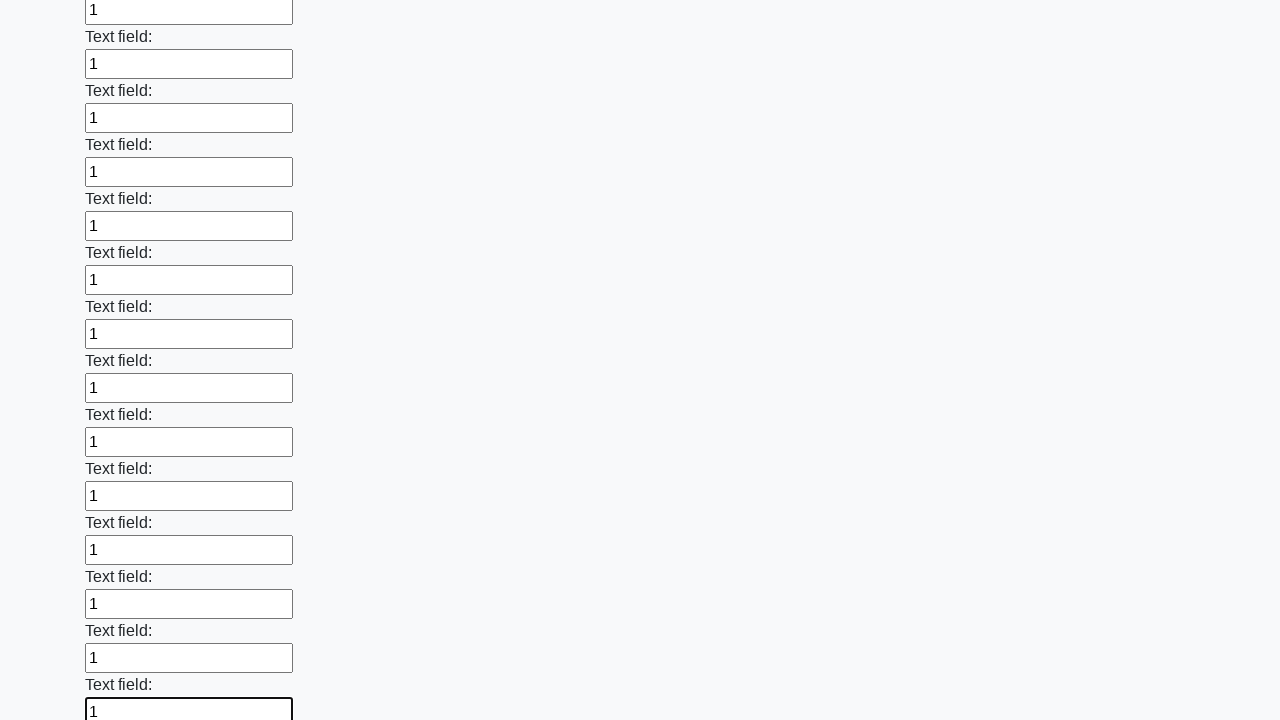

Filled an input field with value '1' on input >> nth=86
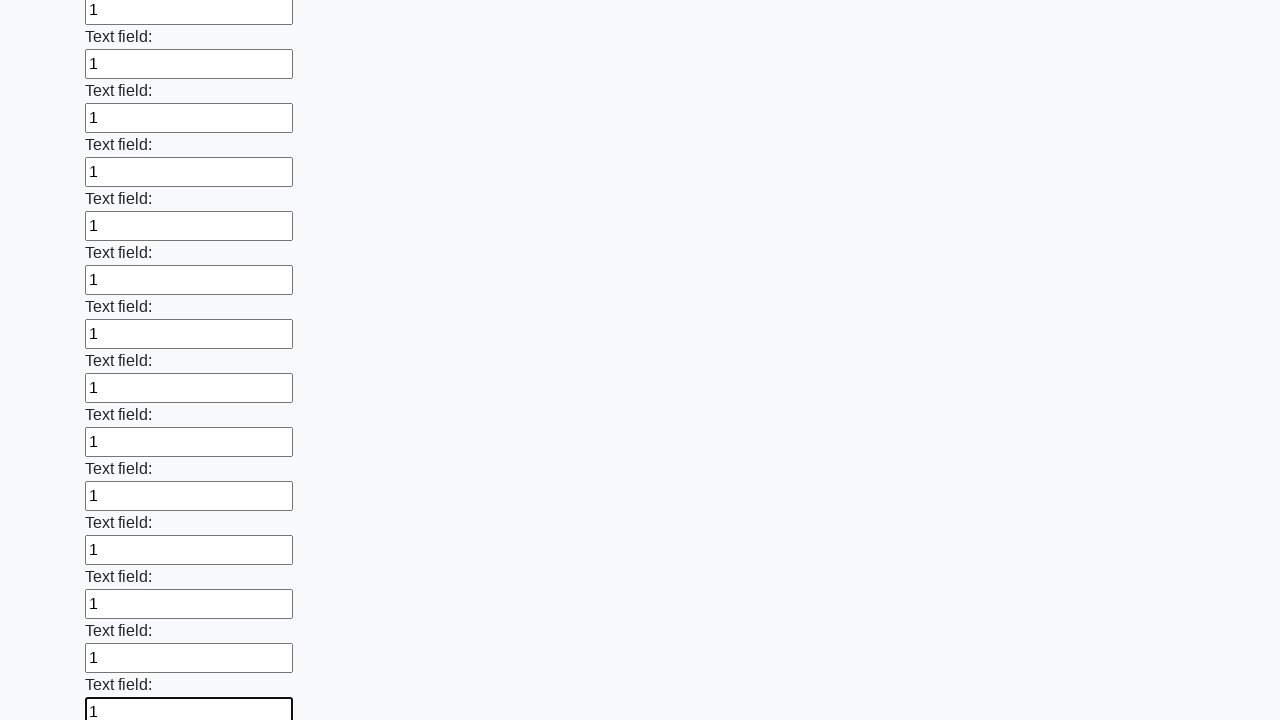

Filled an input field with value '1' on input >> nth=87
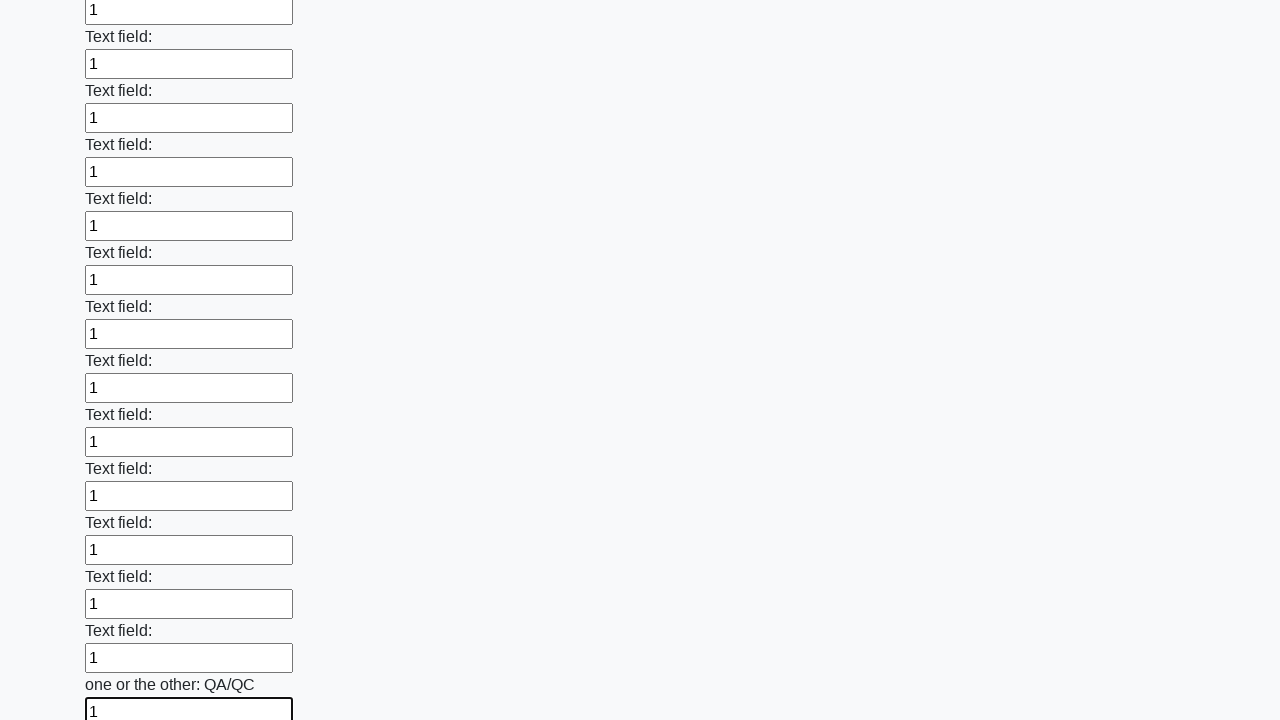

Filled an input field with value '1' on input >> nth=88
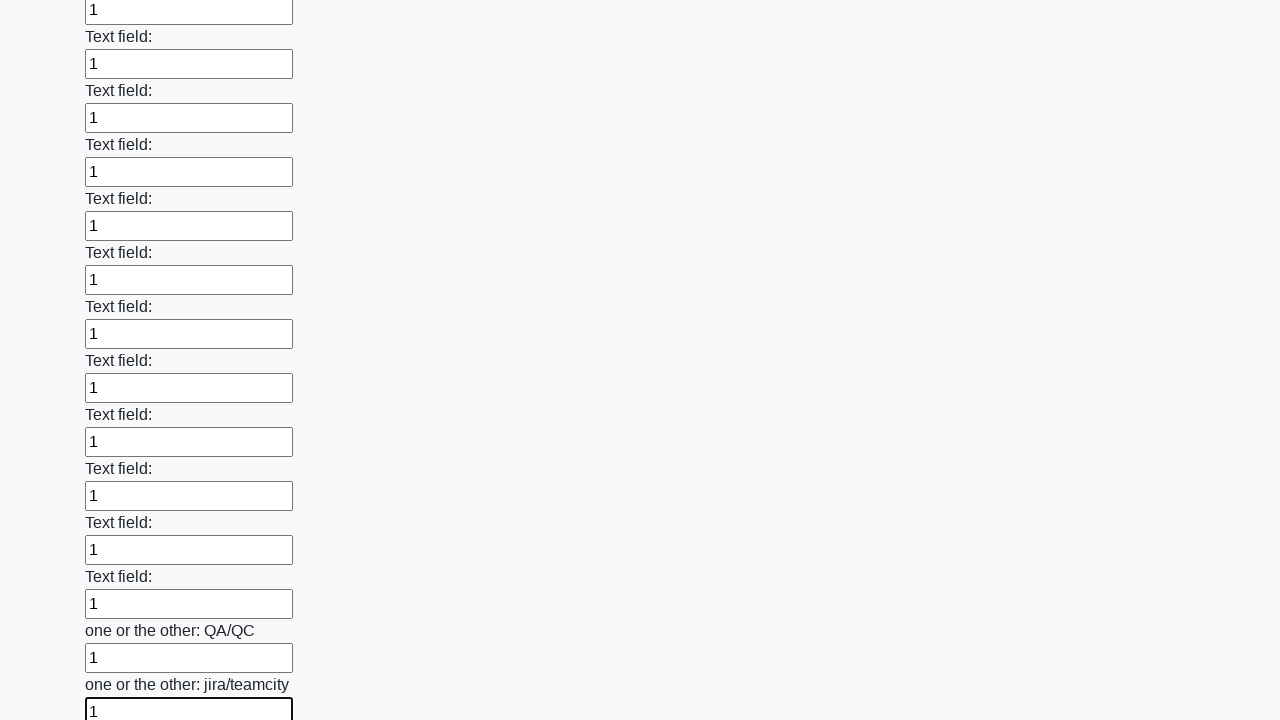

Filled an input field with value '1' on input >> nth=89
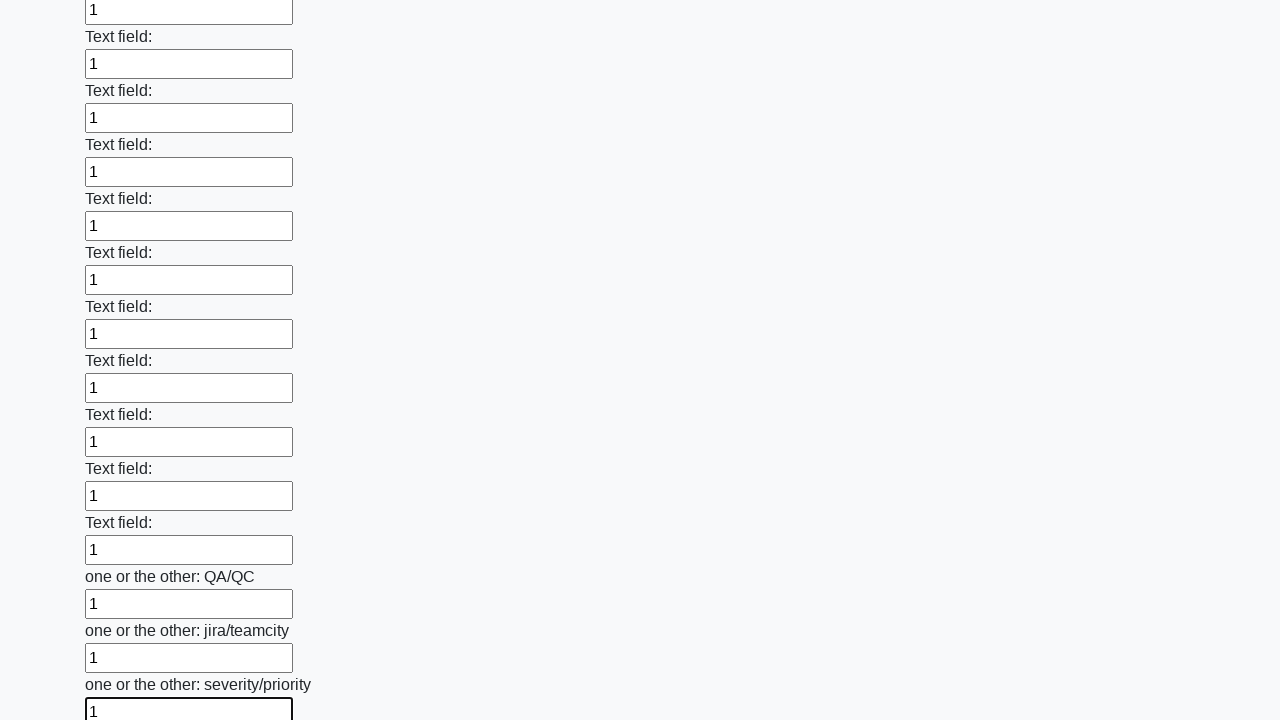

Filled an input field with value '1' on input >> nth=90
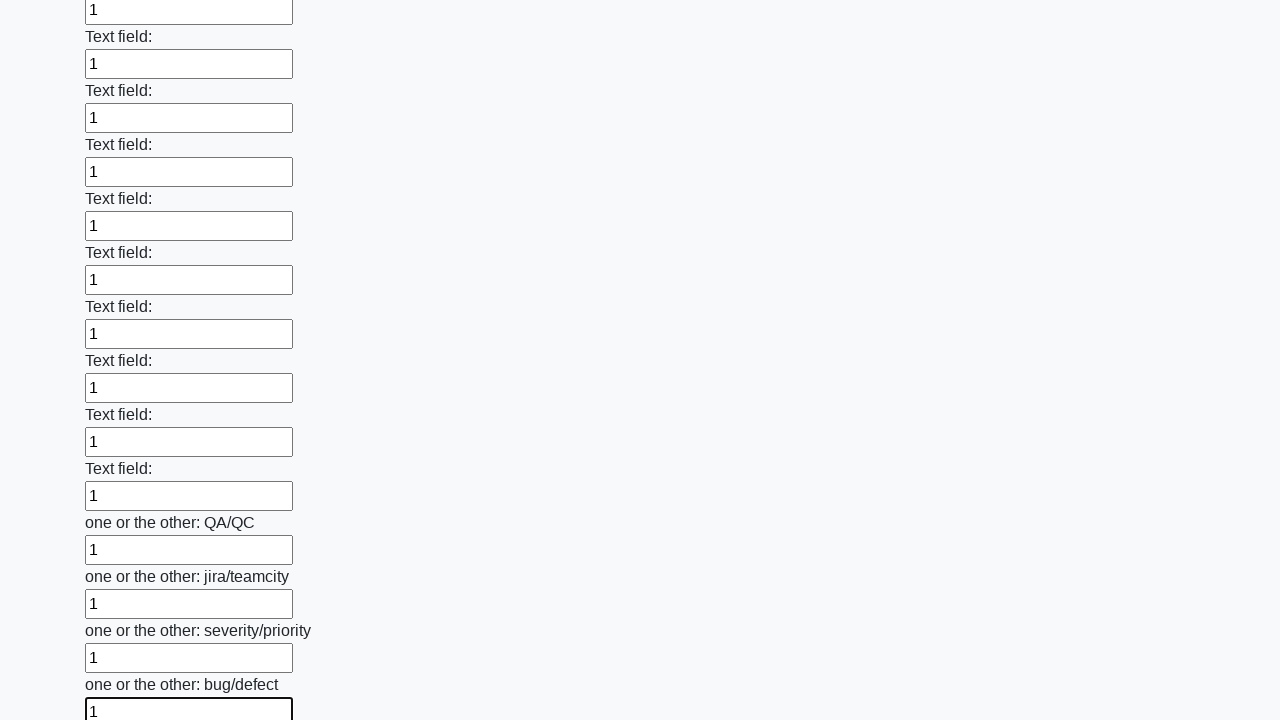

Filled an input field with value '1' on input >> nth=91
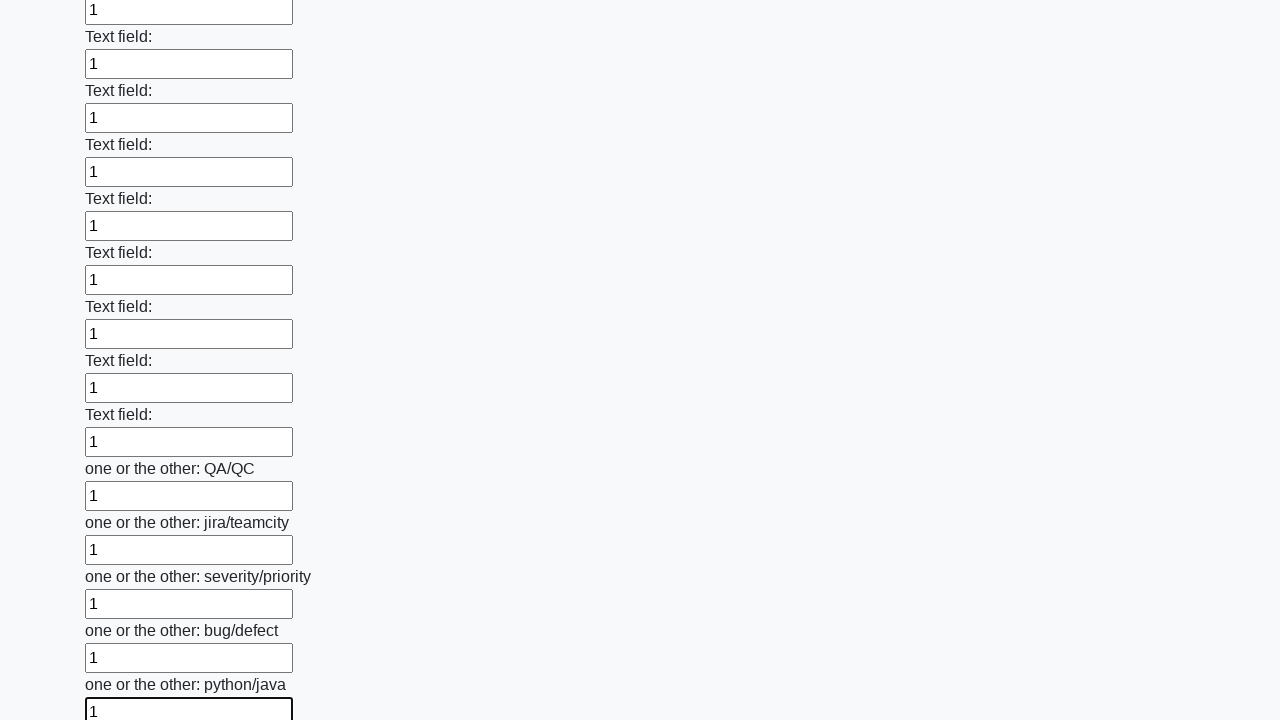

Filled an input field with value '1' on input >> nth=92
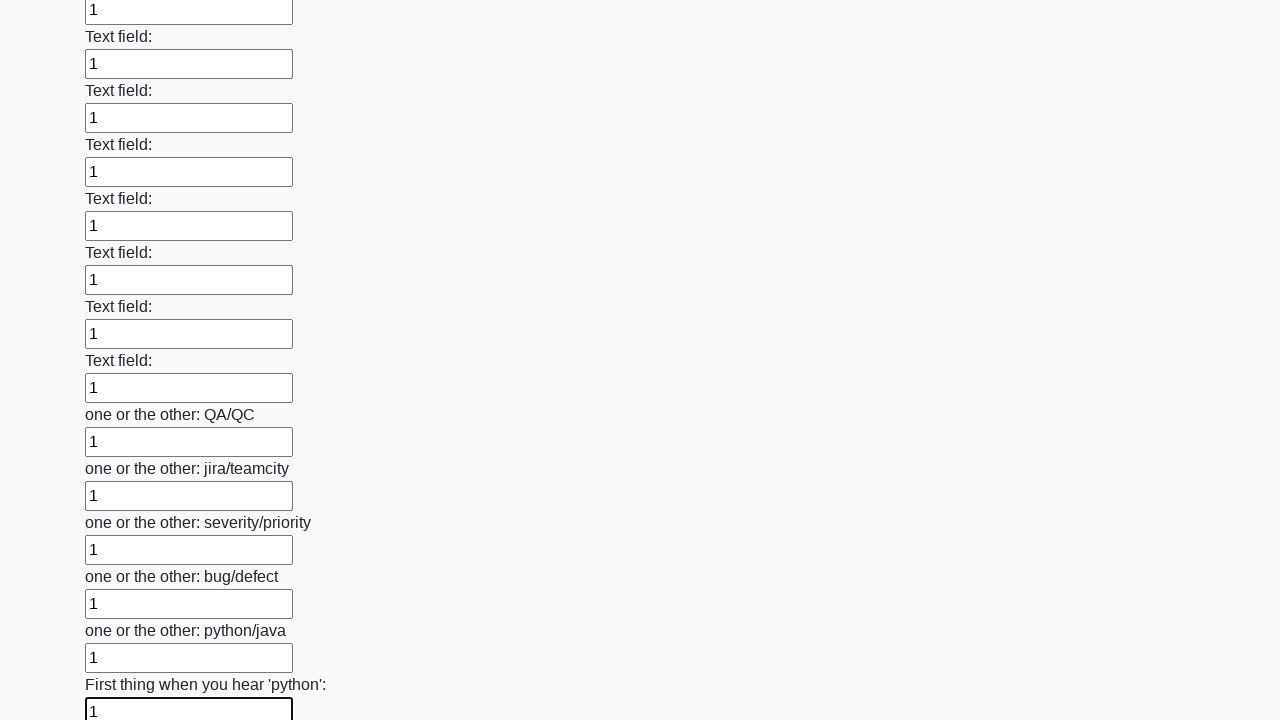

Filled an input field with value '1' on input >> nth=93
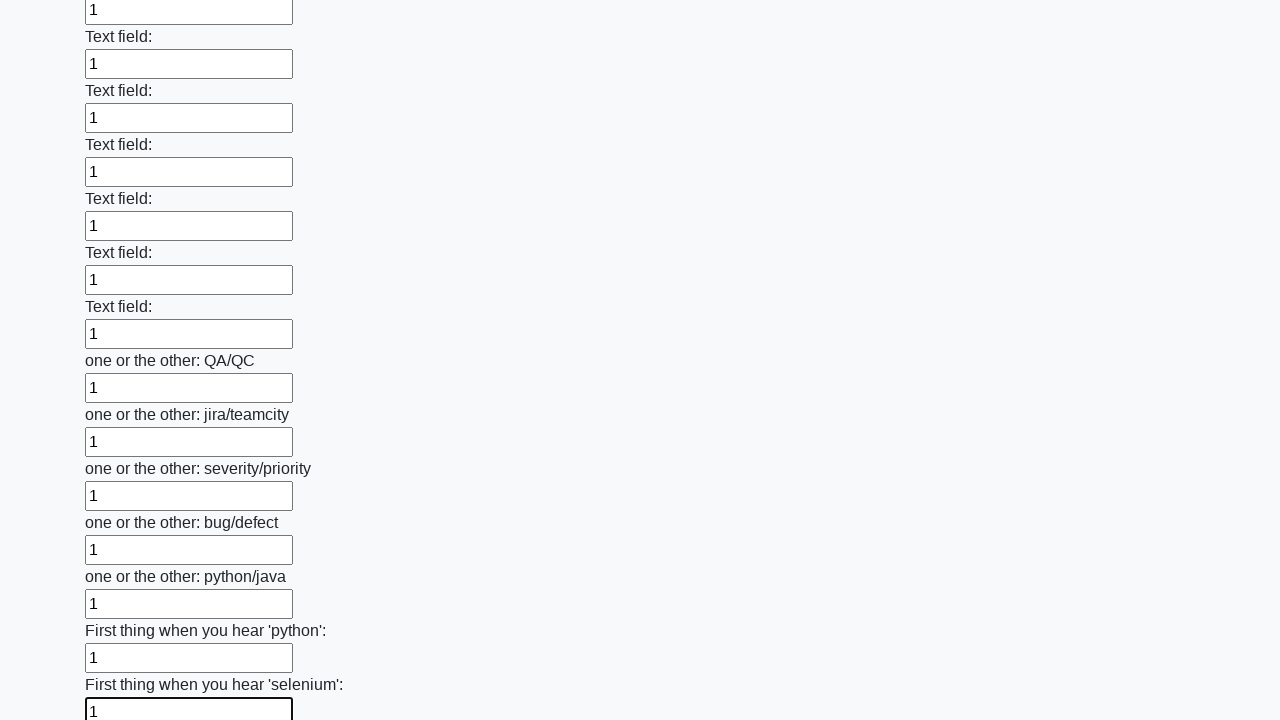

Filled an input field with value '1' on input >> nth=94
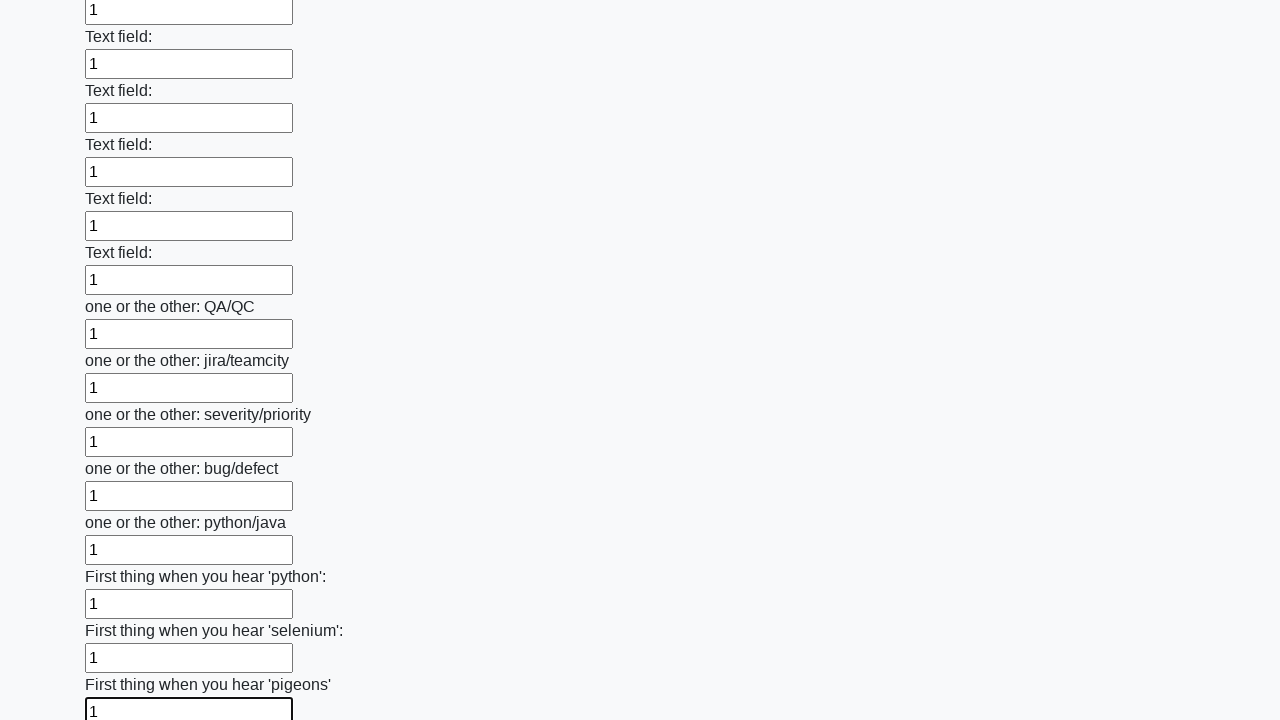

Filled an input field with value '1' on input >> nth=95
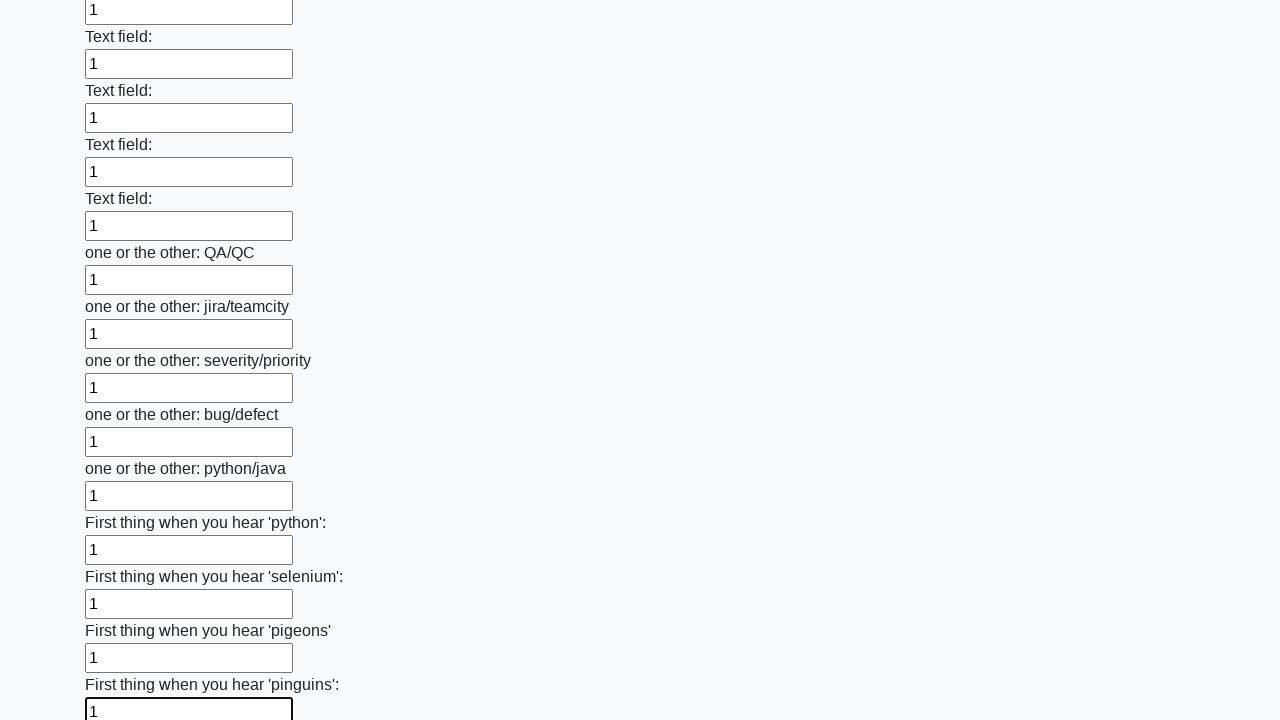

Filled an input field with value '1' on input >> nth=96
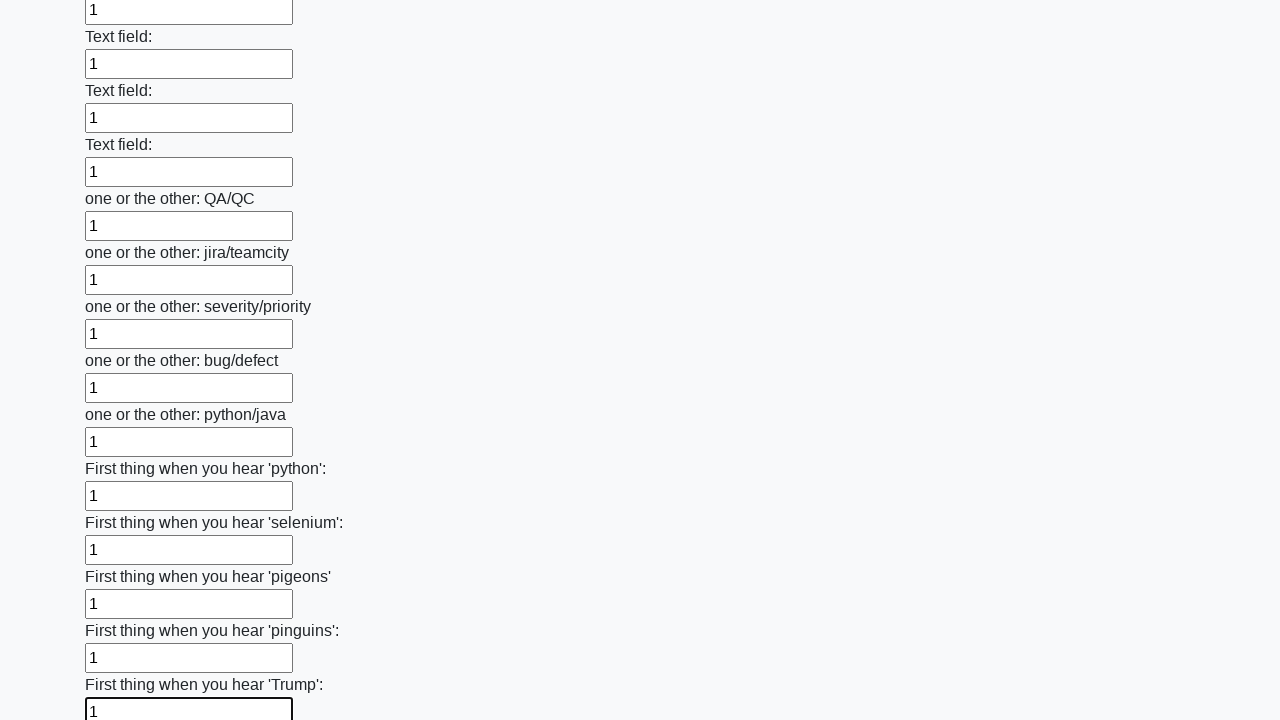

Filled an input field with value '1' on input >> nth=97
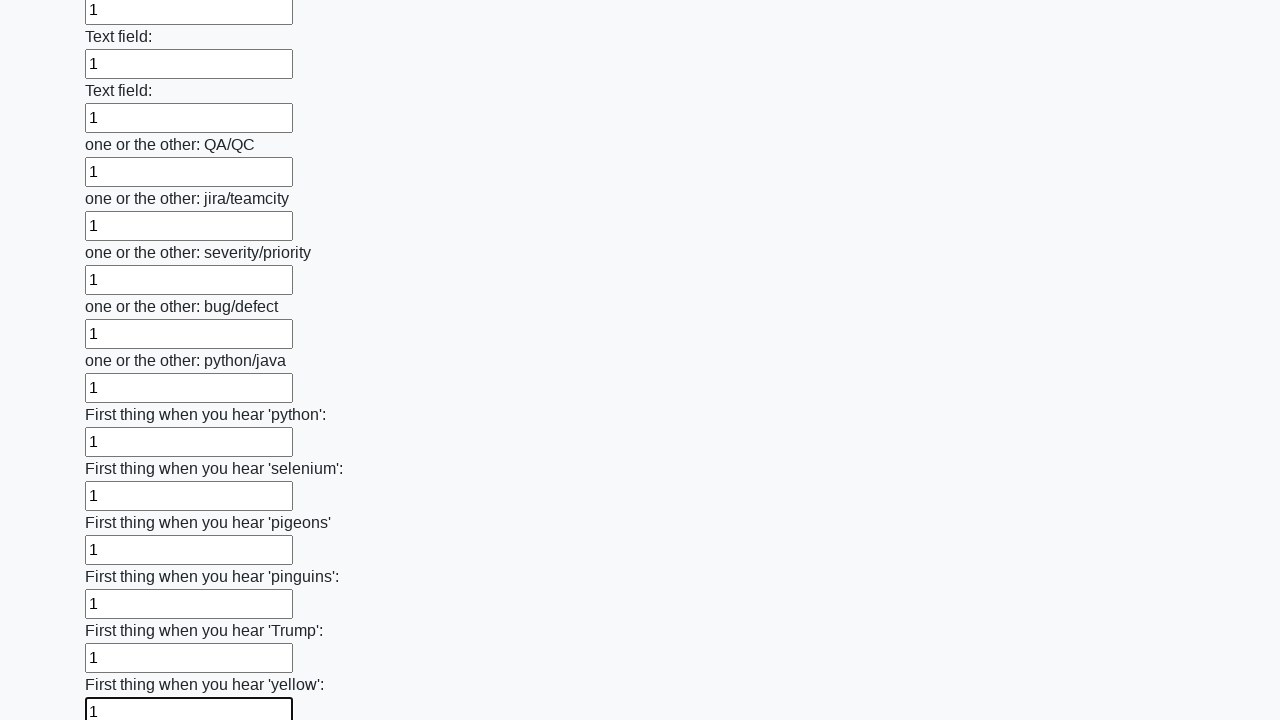

Filled an input field with value '1' on input >> nth=98
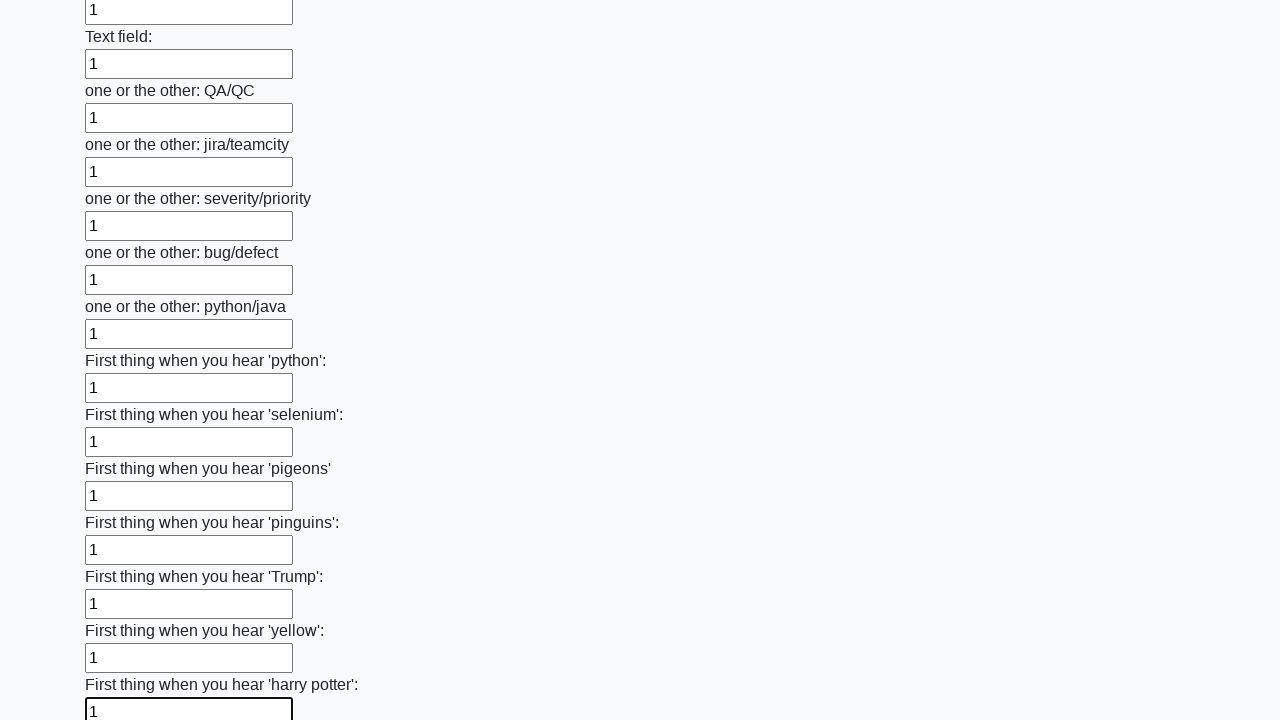

Filled an input field with value '1' on input >> nth=99
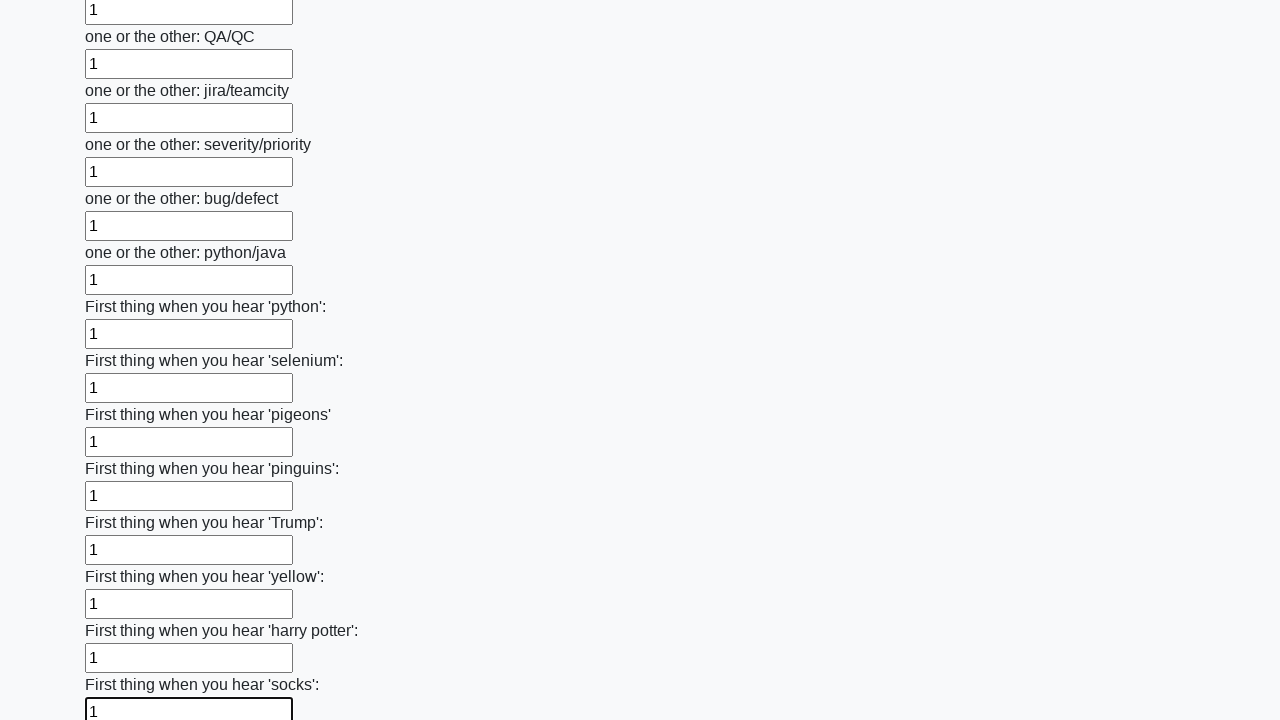

Clicked the submit button to submit the form at (123, 611) on button.btn
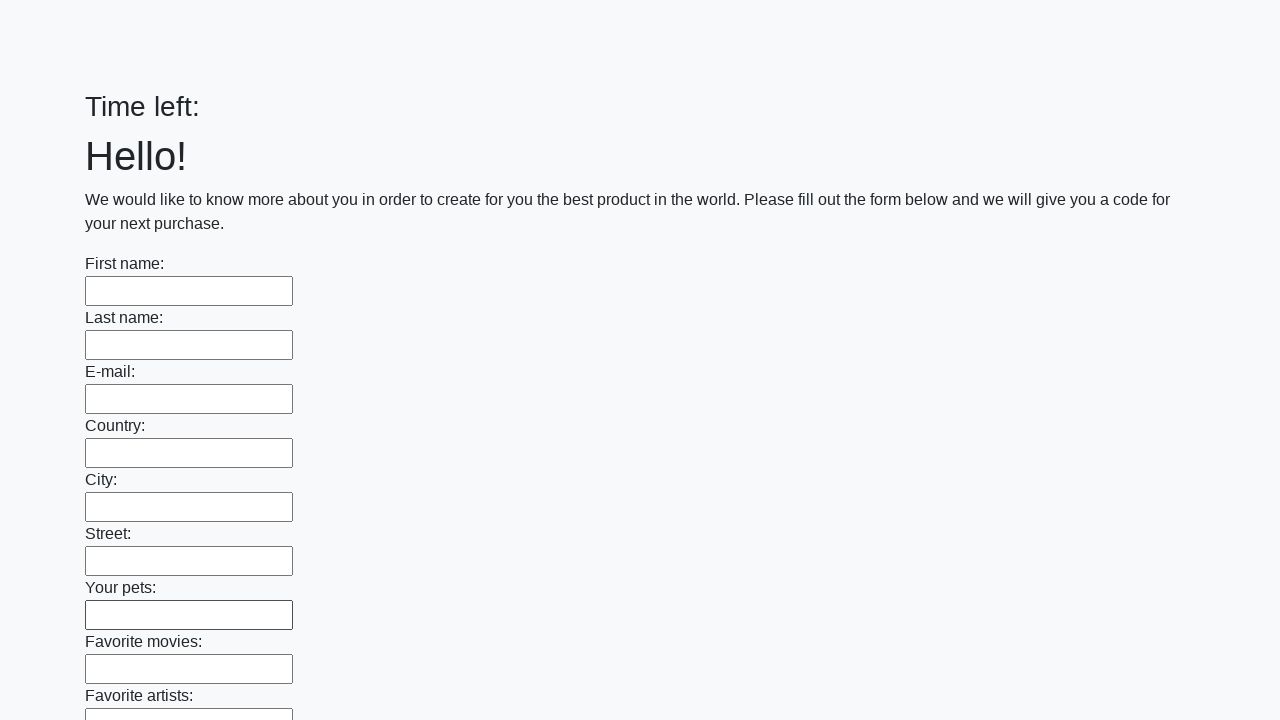

Waited 1 second for form submission to complete
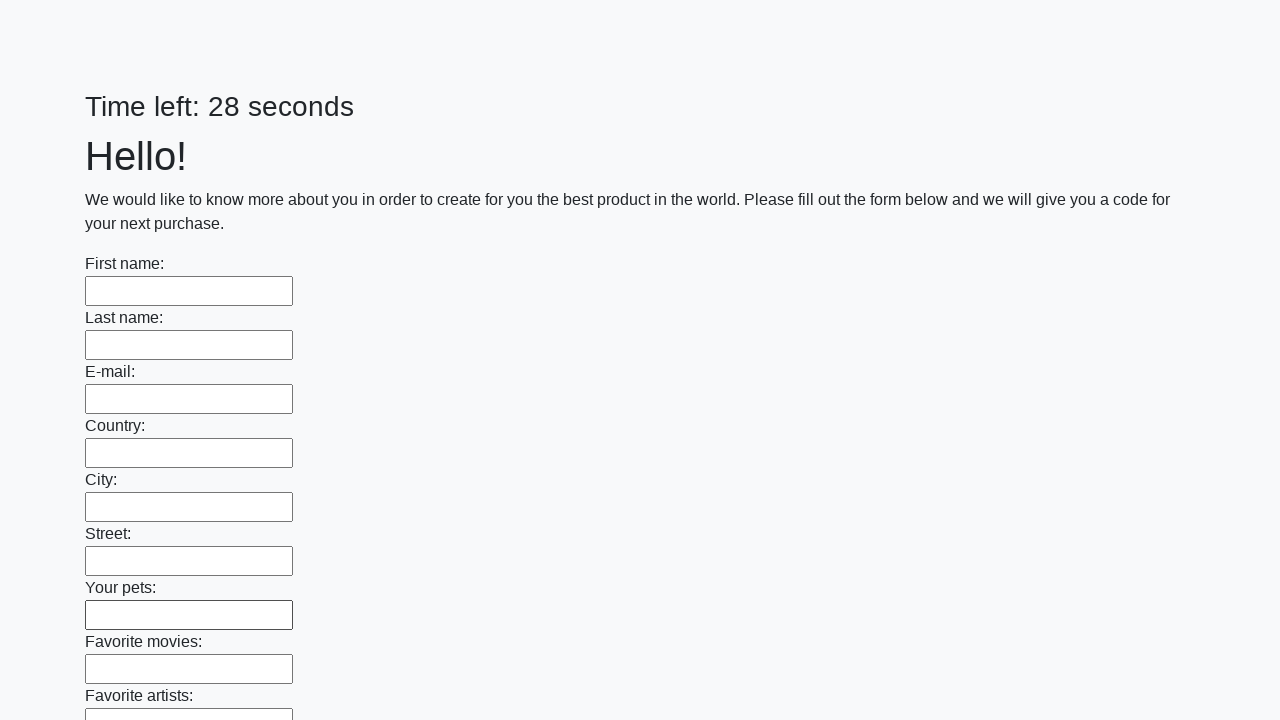

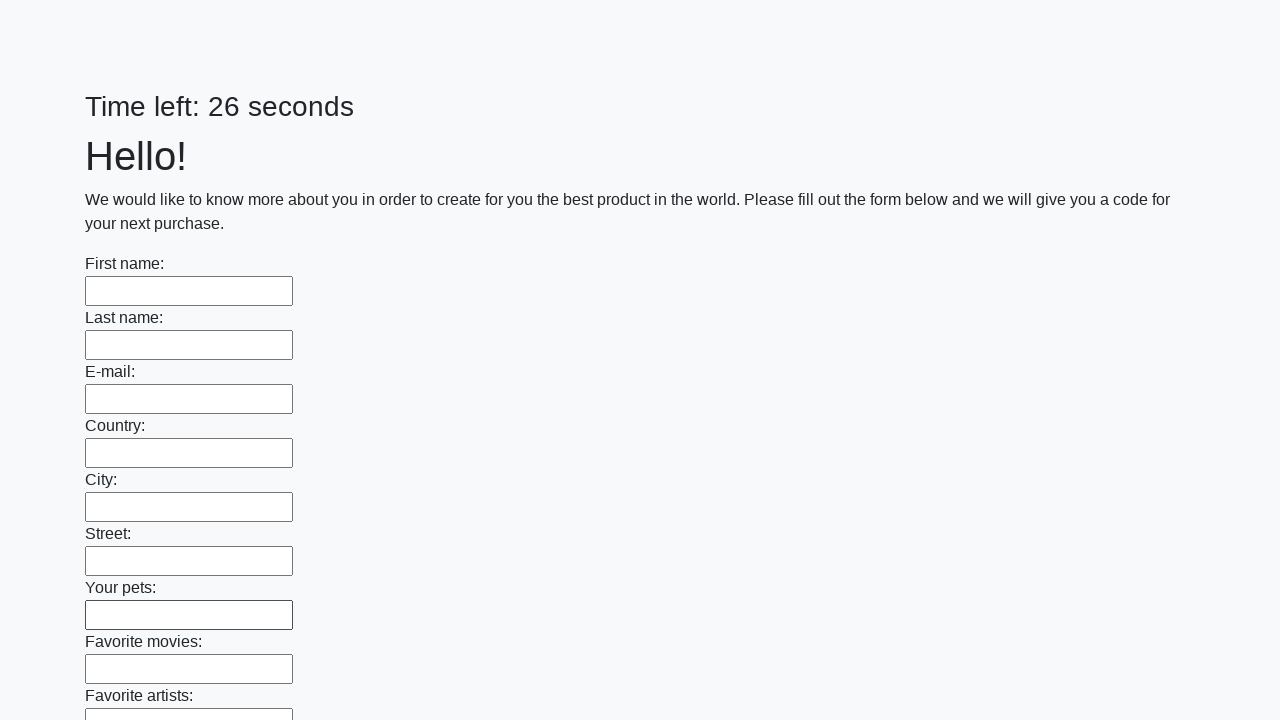